Fills out a form with many input fields by entering the same text in each field, then submits the form

Starting URL: http://suninjuly.github.io/huge_form.html

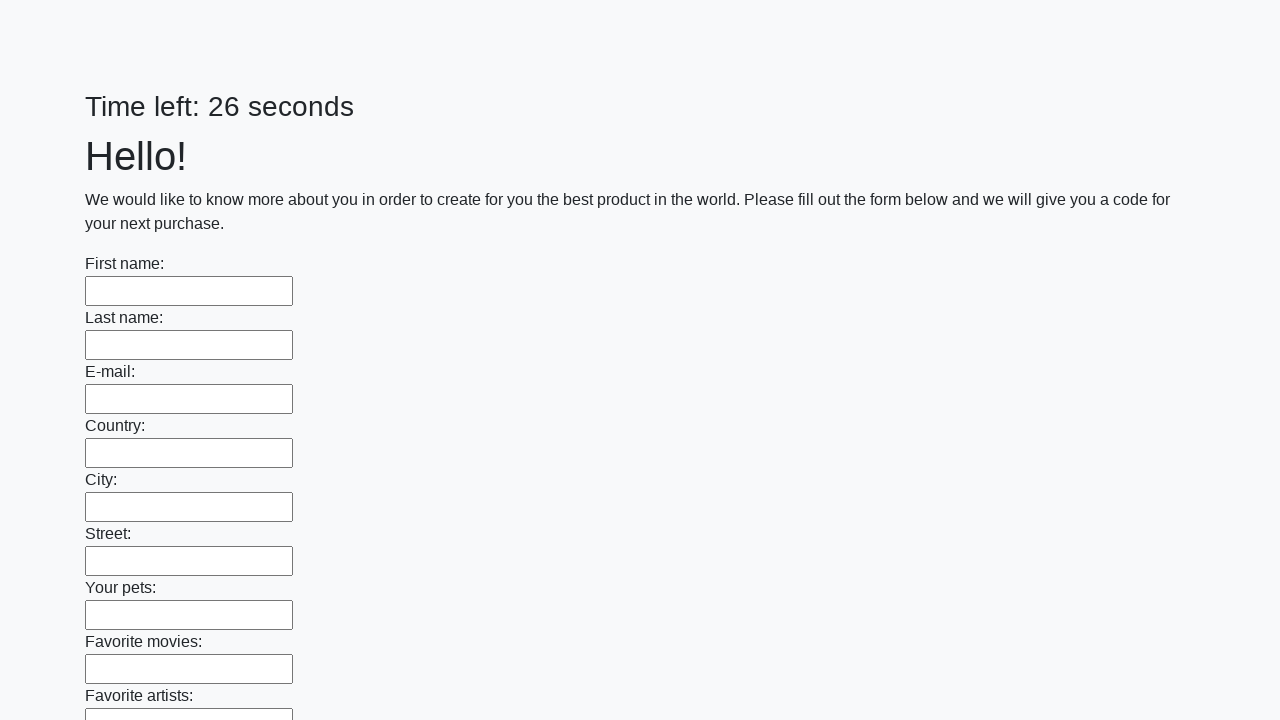

Located all input elements on the page
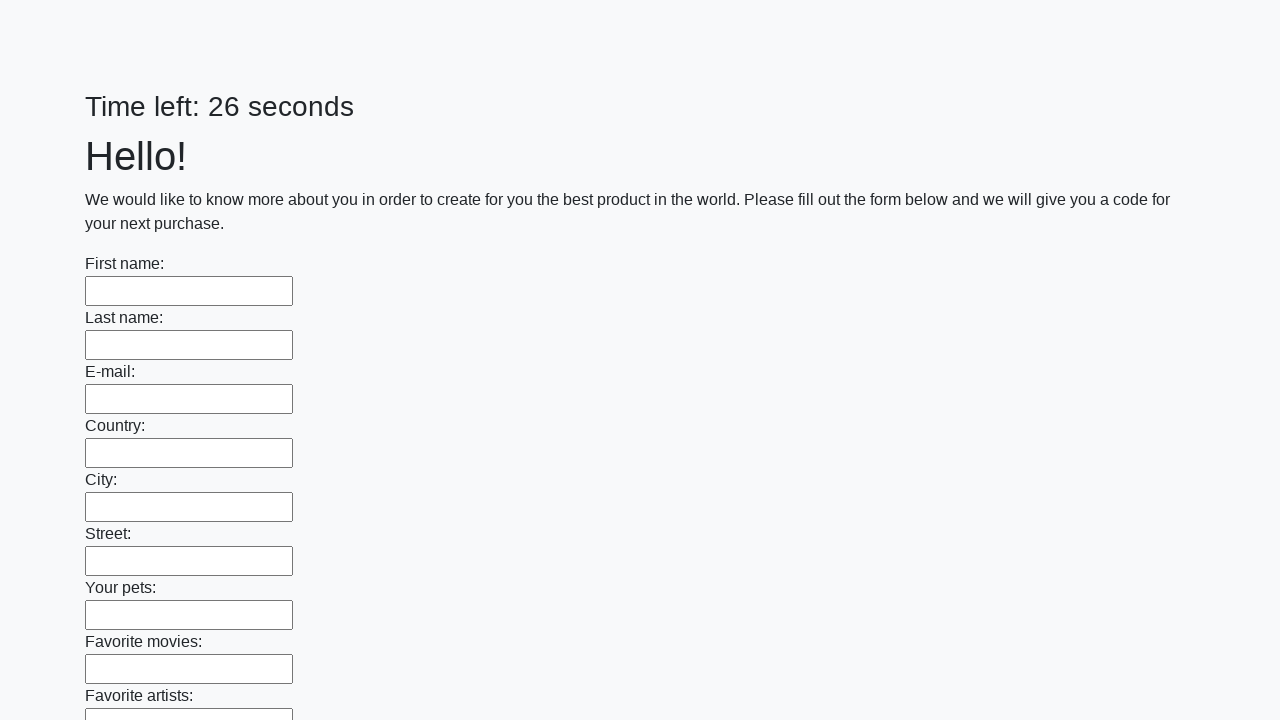

Filled an input field with 'Test answer 123' on input >> nth=0
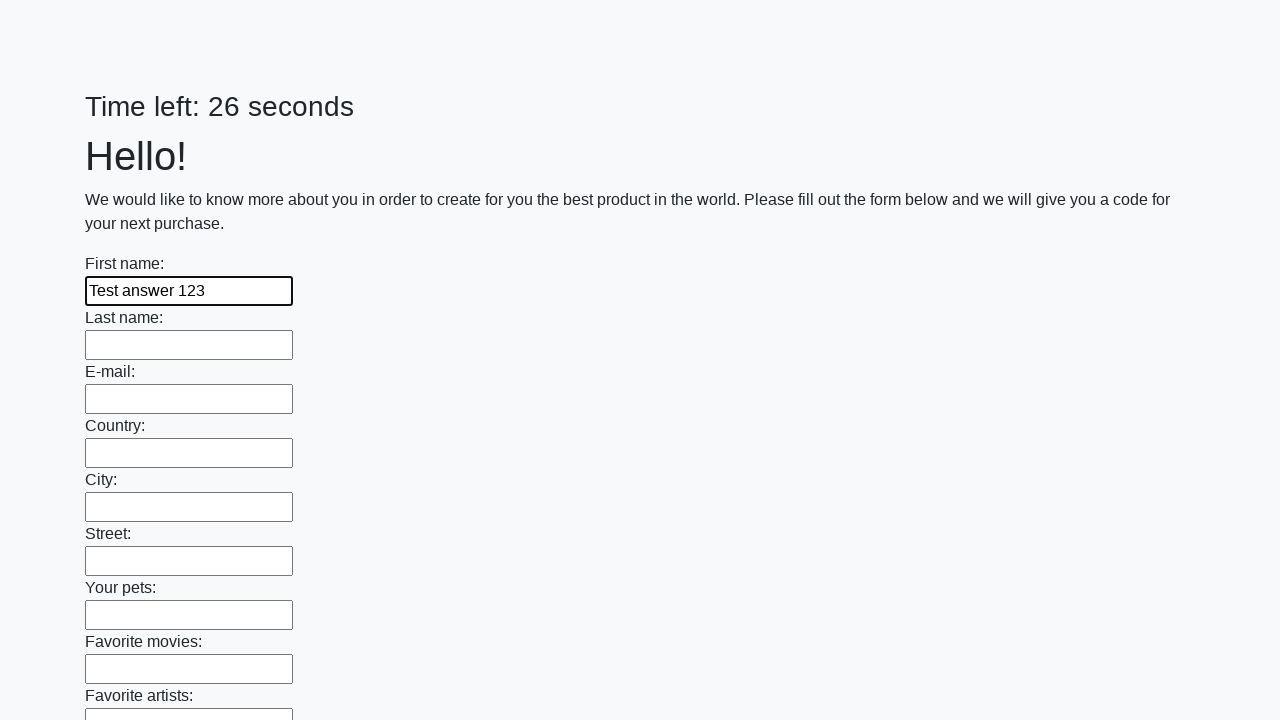

Filled an input field with 'Test answer 123' on input >> nth=1
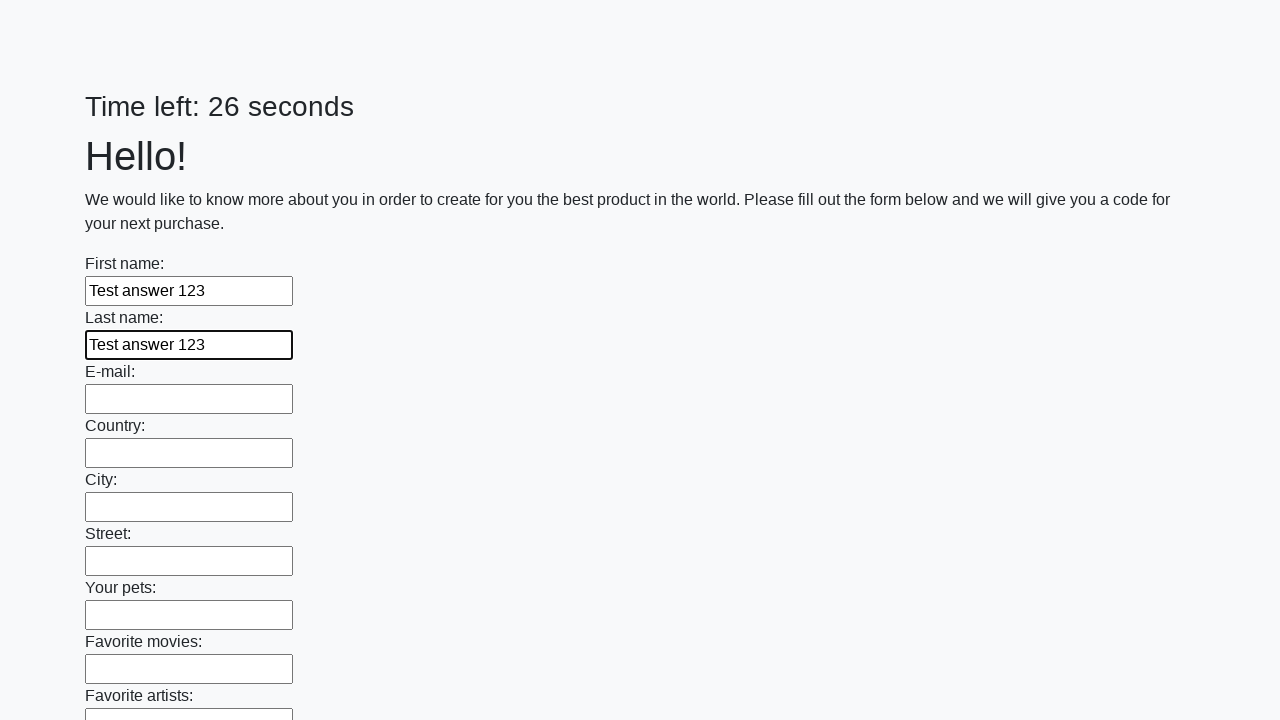

Filled an input field with 'Test answer 123' on input >> nth=2
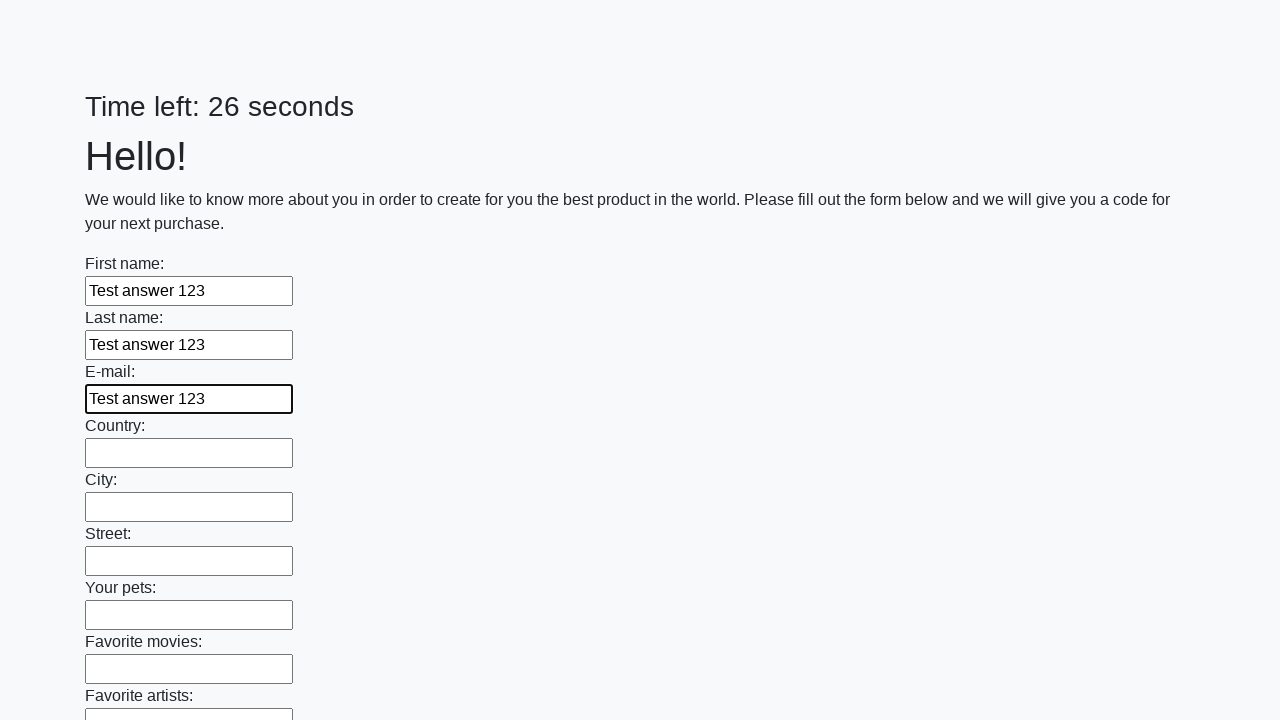

Filled an input field with 'Test answer 123' on input >> nth=3
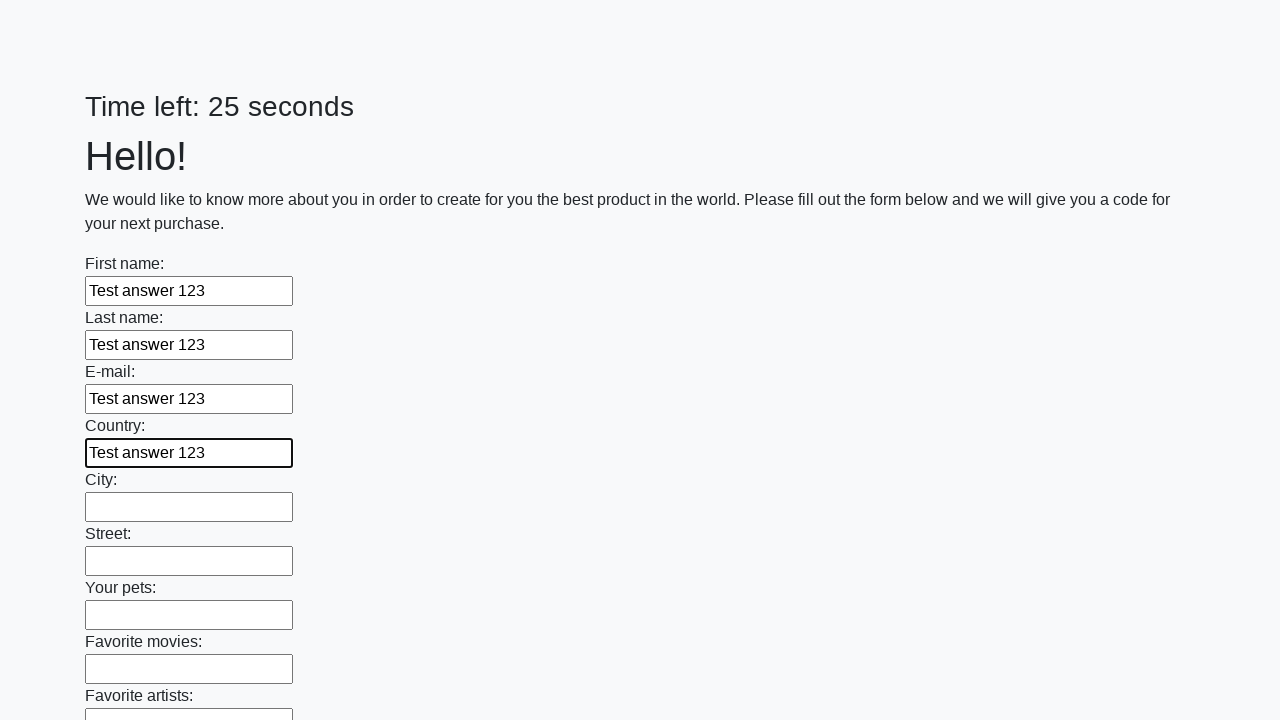

Filled an input field with 'Test answer 123' on input >> nth=4
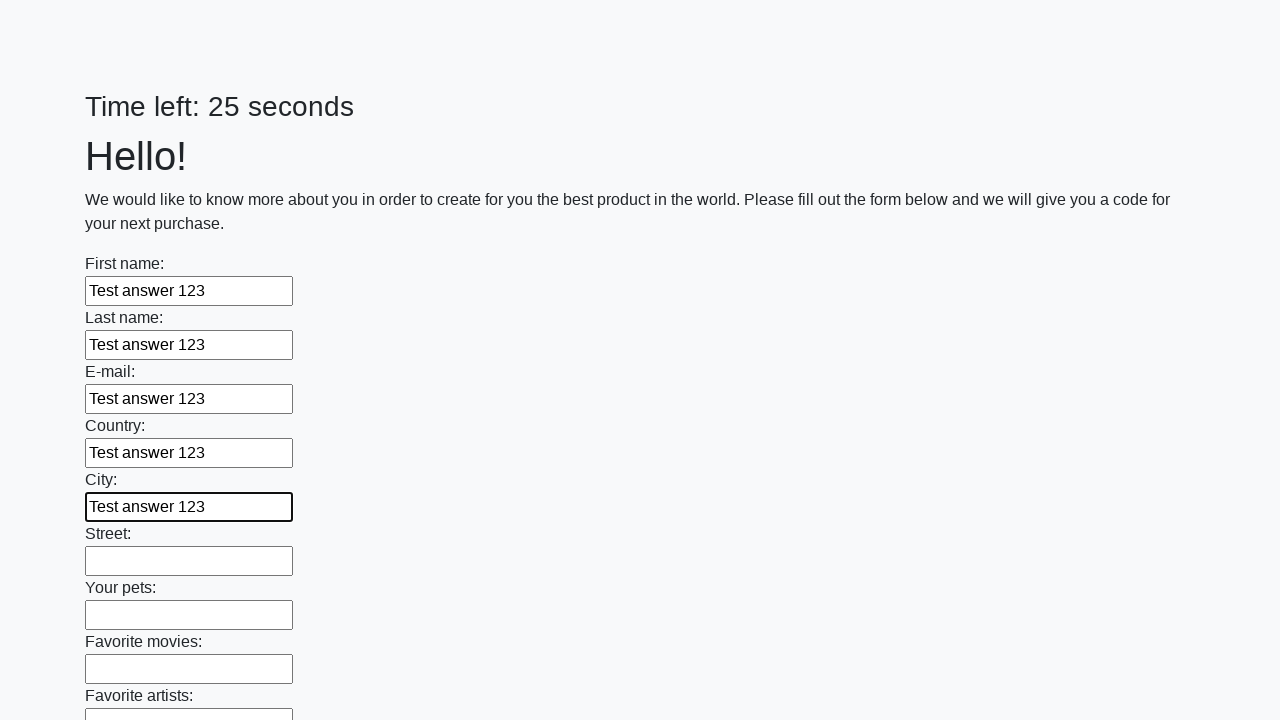

Filled an input field with 'Test answer 123' on input >> nth=5
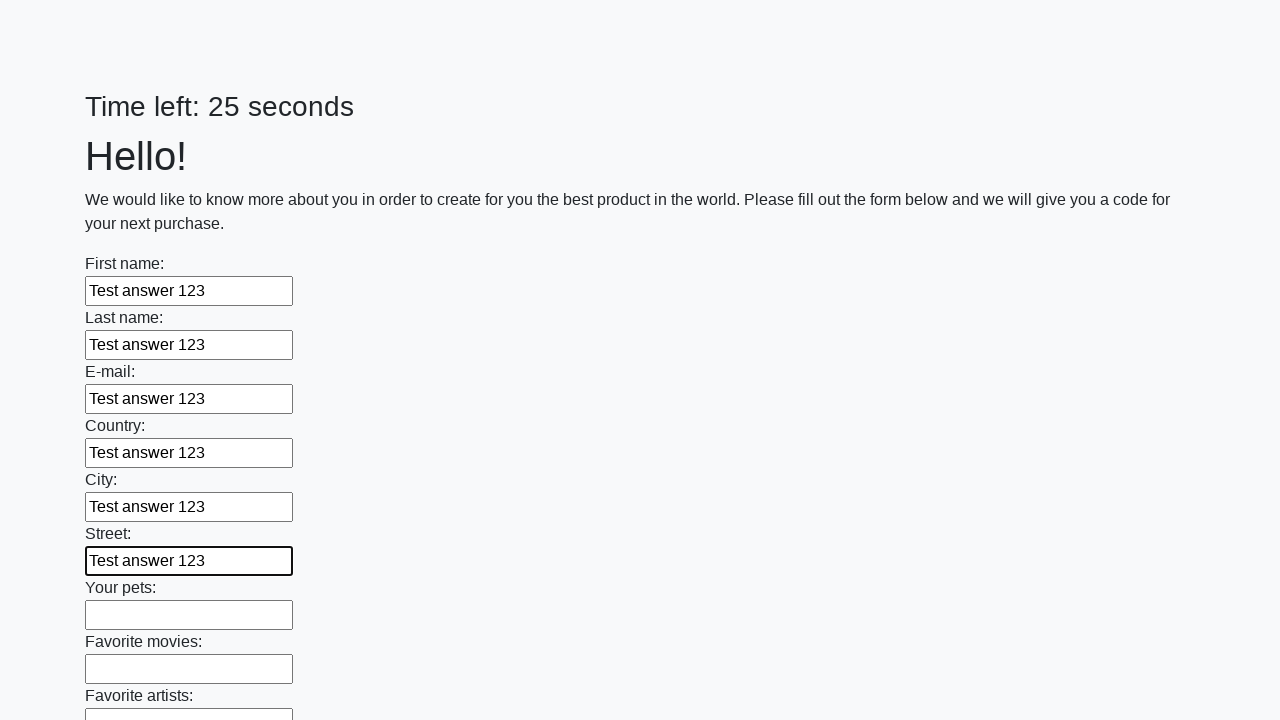

Filled an input field with 'Test answer 123' on input >> nth=6
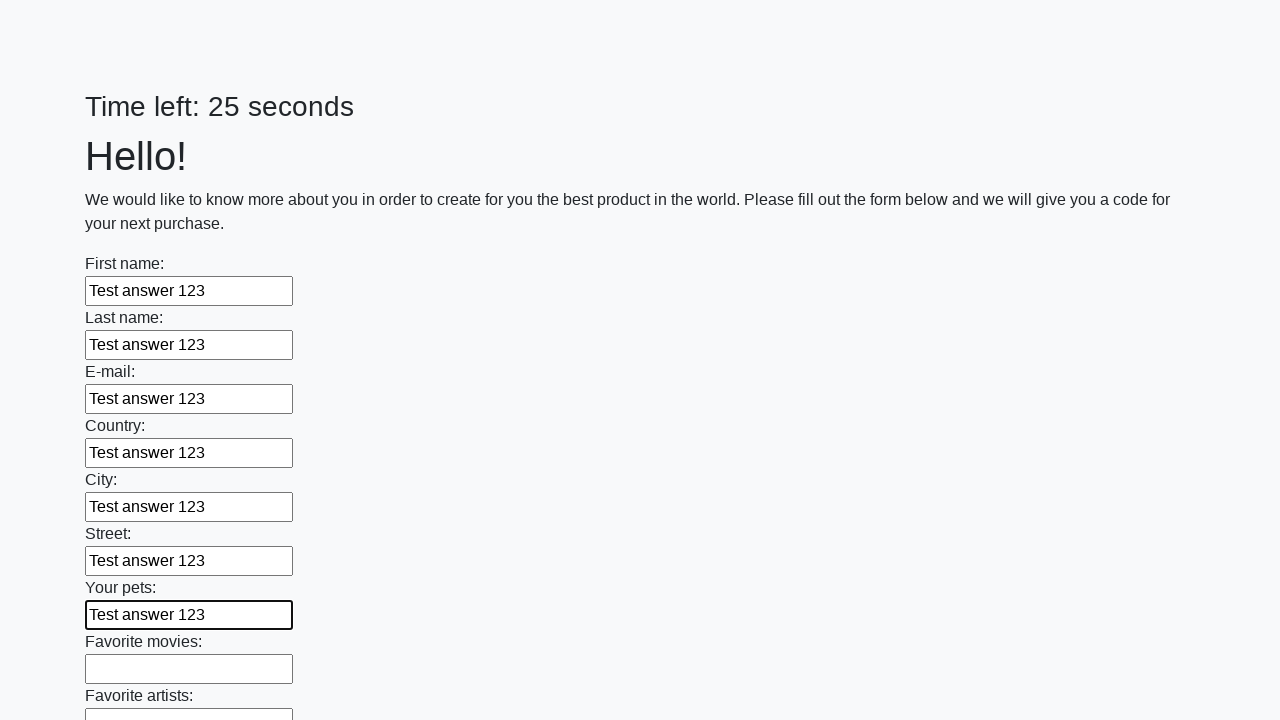

Filled an input field with 'Test answer 123' on input >> nth=7
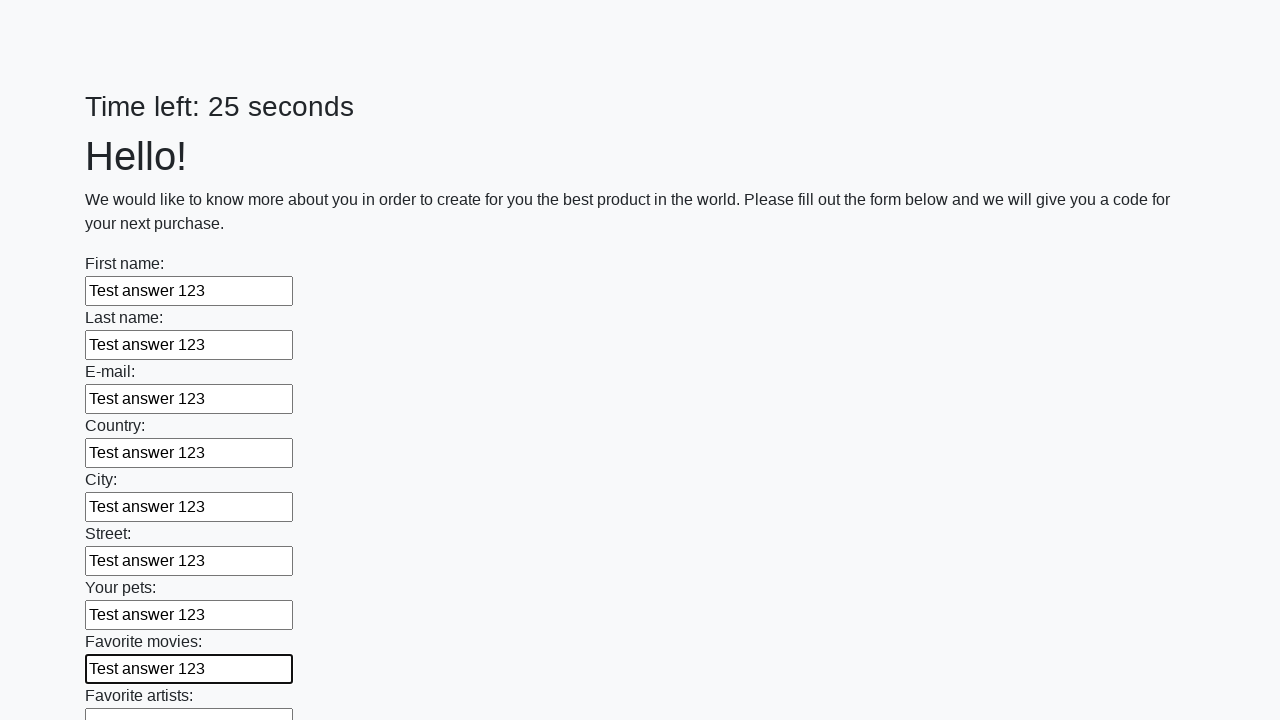

Filled an input field with 'Test answer 123' on input >> nth=8
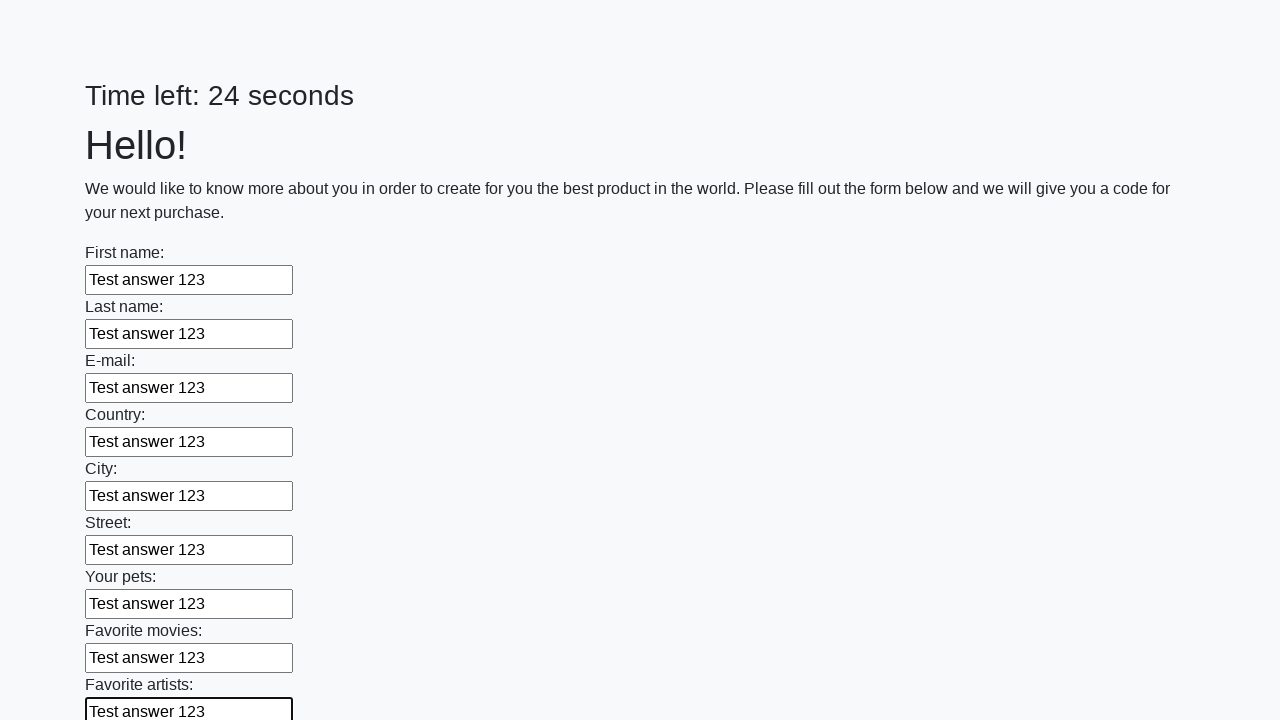

Filled an input field with 'Test answer 123' on input >> nth=9
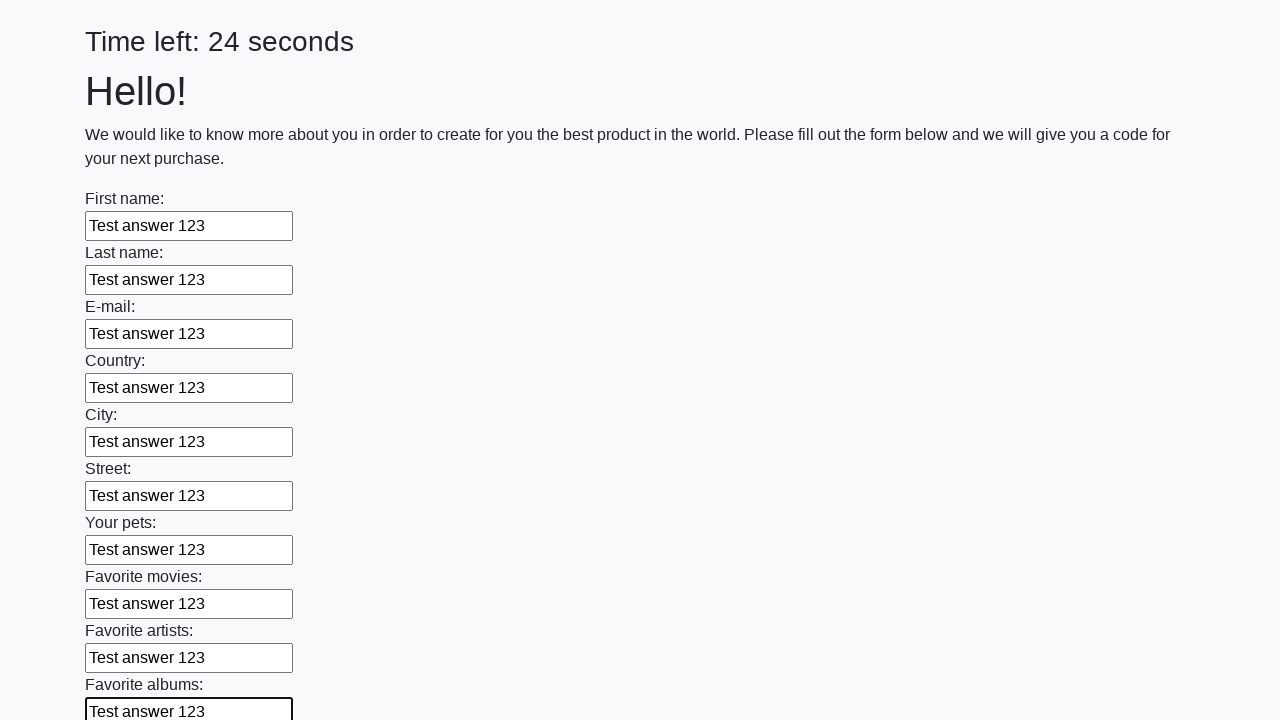

Filled an input field with 'Test answer 123' on input >> nth=10
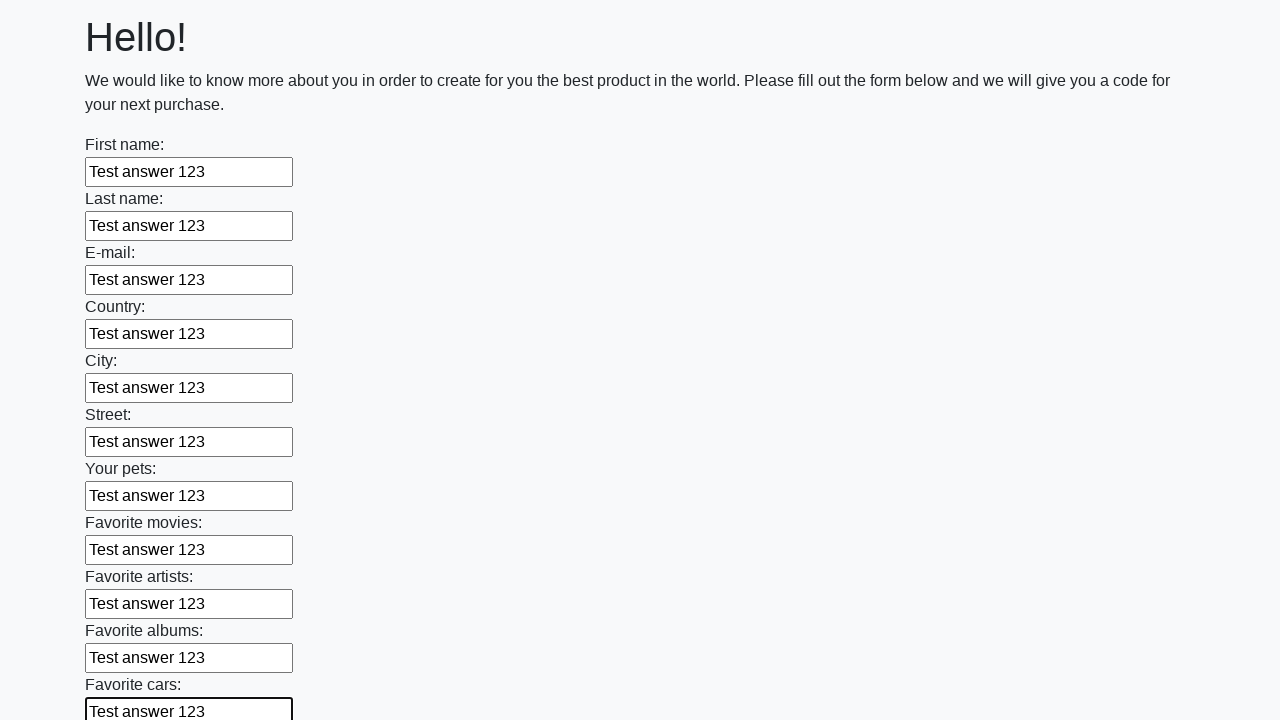

Filled an input field with 'Test answer 123' on input >> nth=11
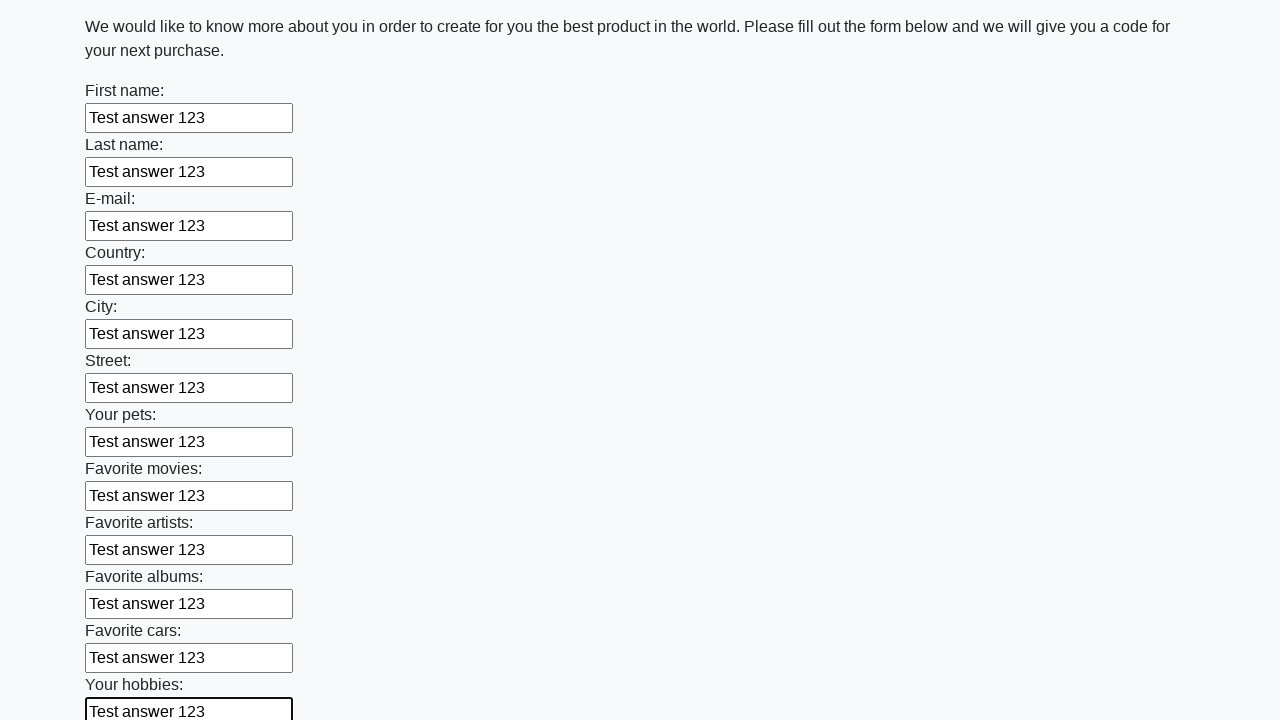

Filled an input field with 'Test answer 123' on input >> nth=12
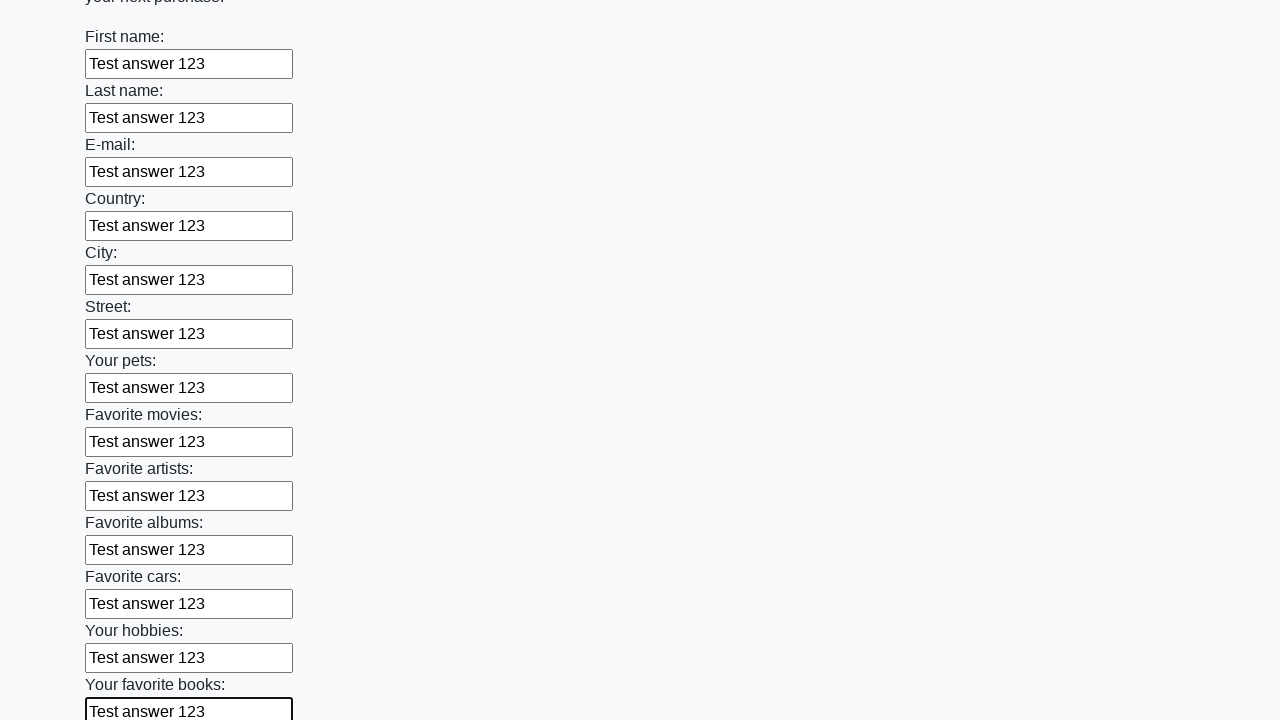

Filled an input field with 'Test answer 123' on input >> nth=13
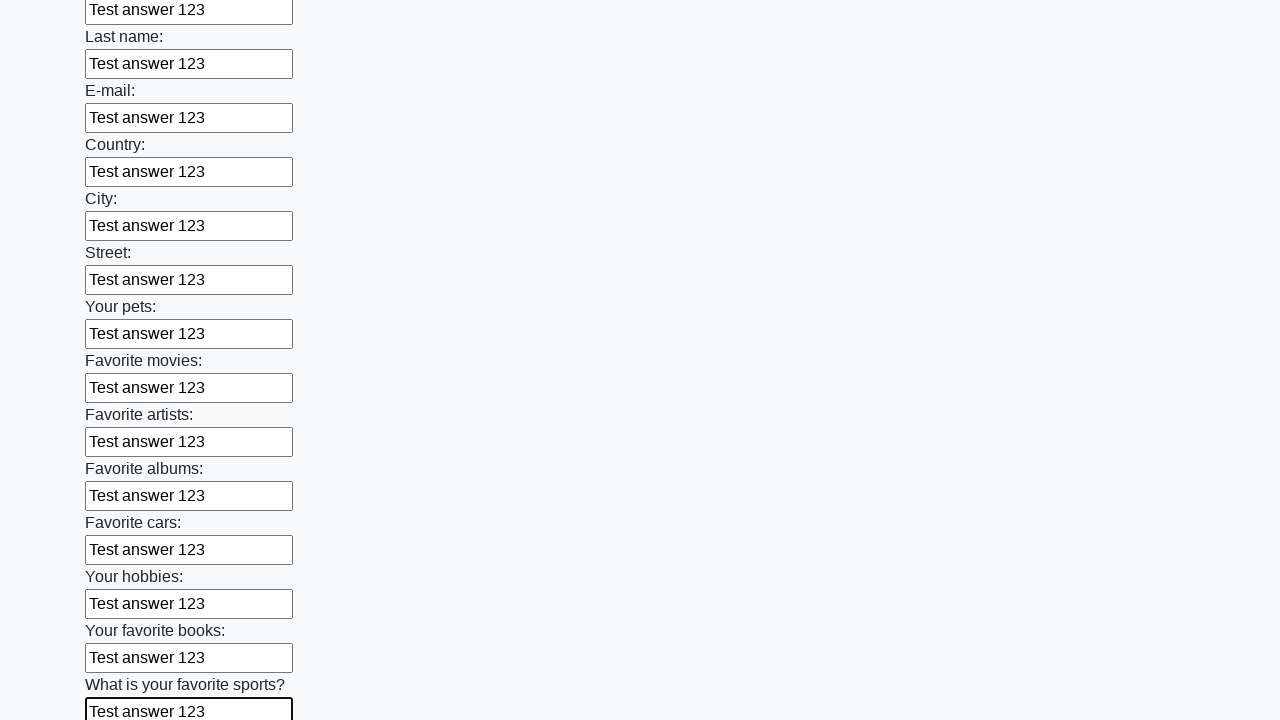

Filled an input field with 'Test answer 123' on input >> nth=14
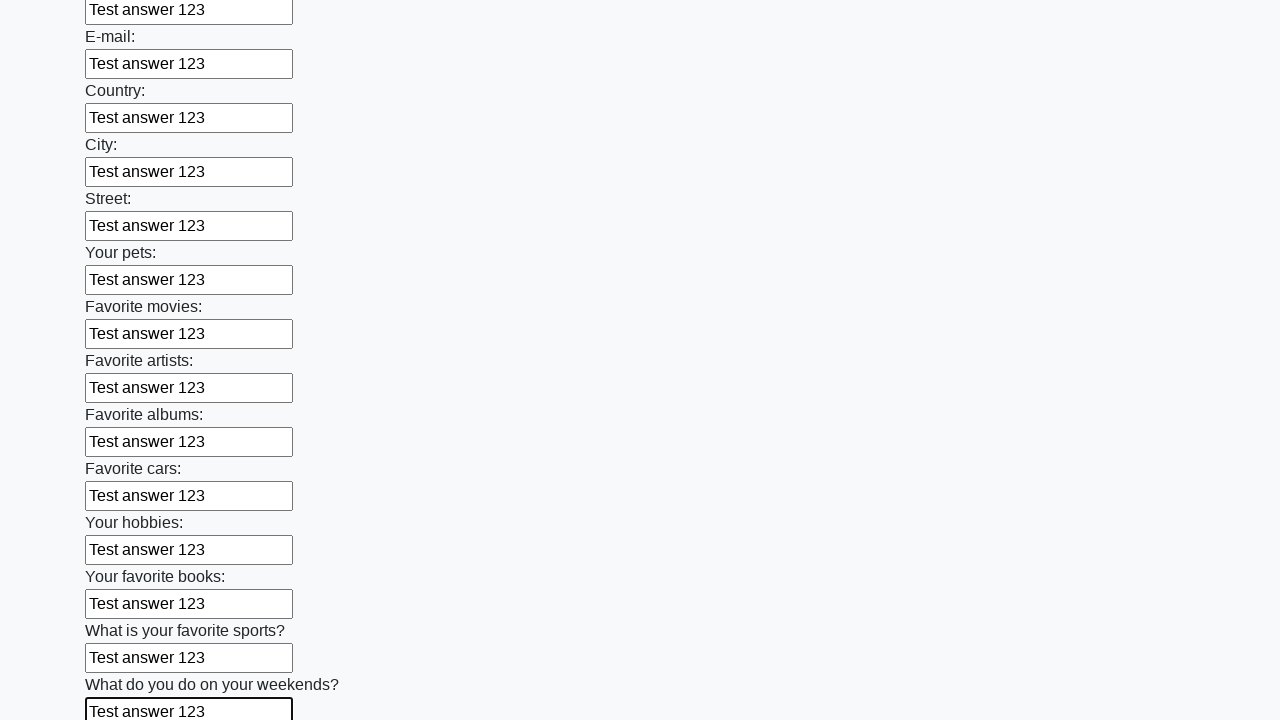

Filled an input field with 'Test answer 123' on input >> nth=15
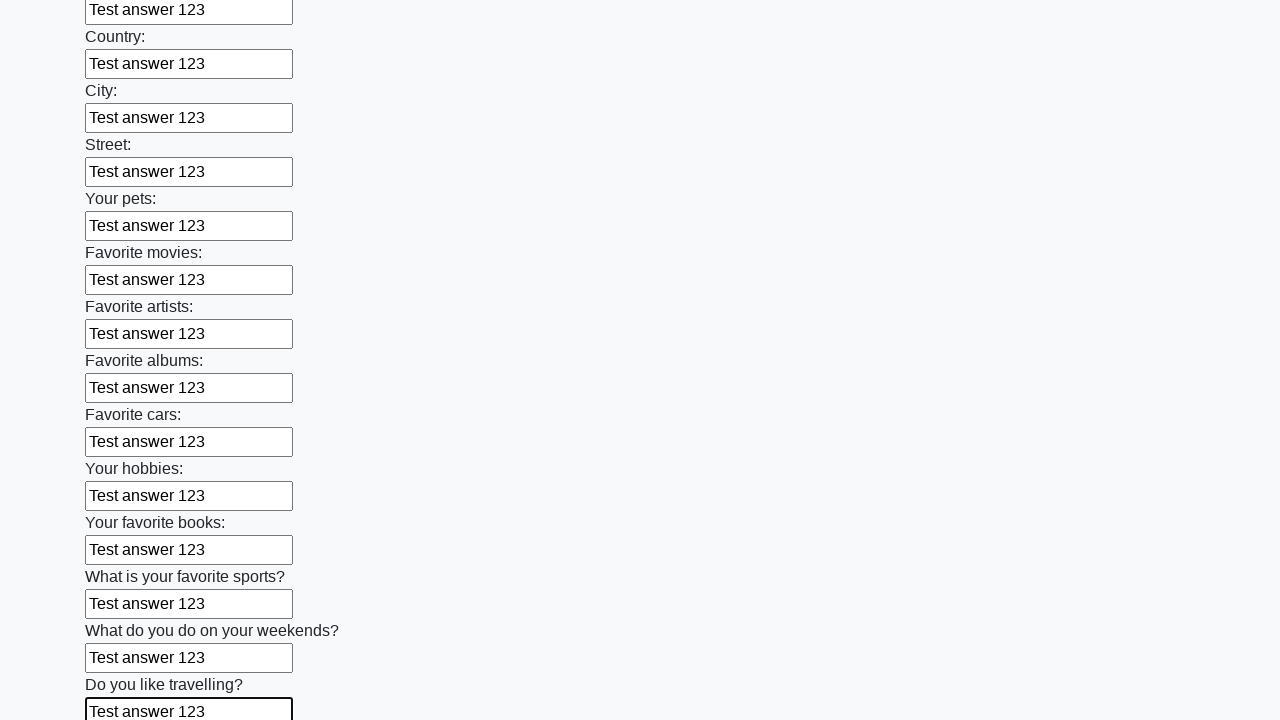

Filled an input field with 'Test answer 123' on input >> nth=16
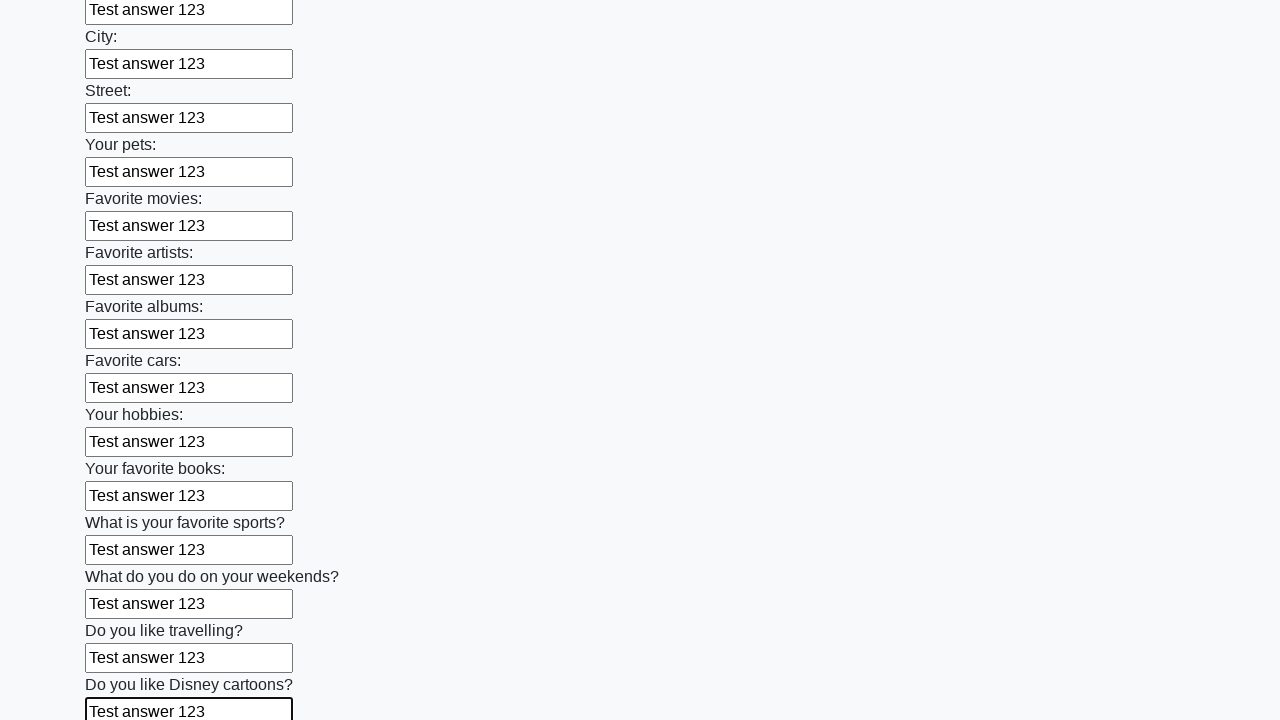

Filled an input field with 'Test answer 123' on input >> nth=17
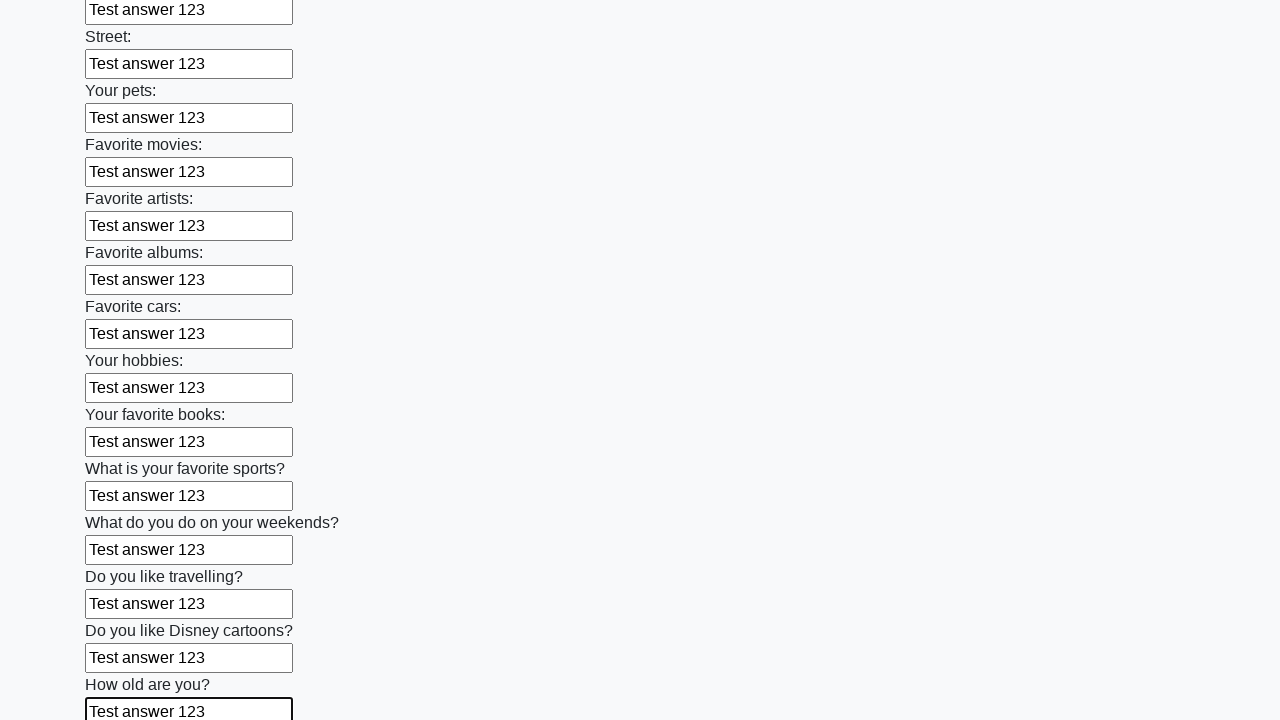

Filled an input field with 'Test answer 123' on input >> nth=18
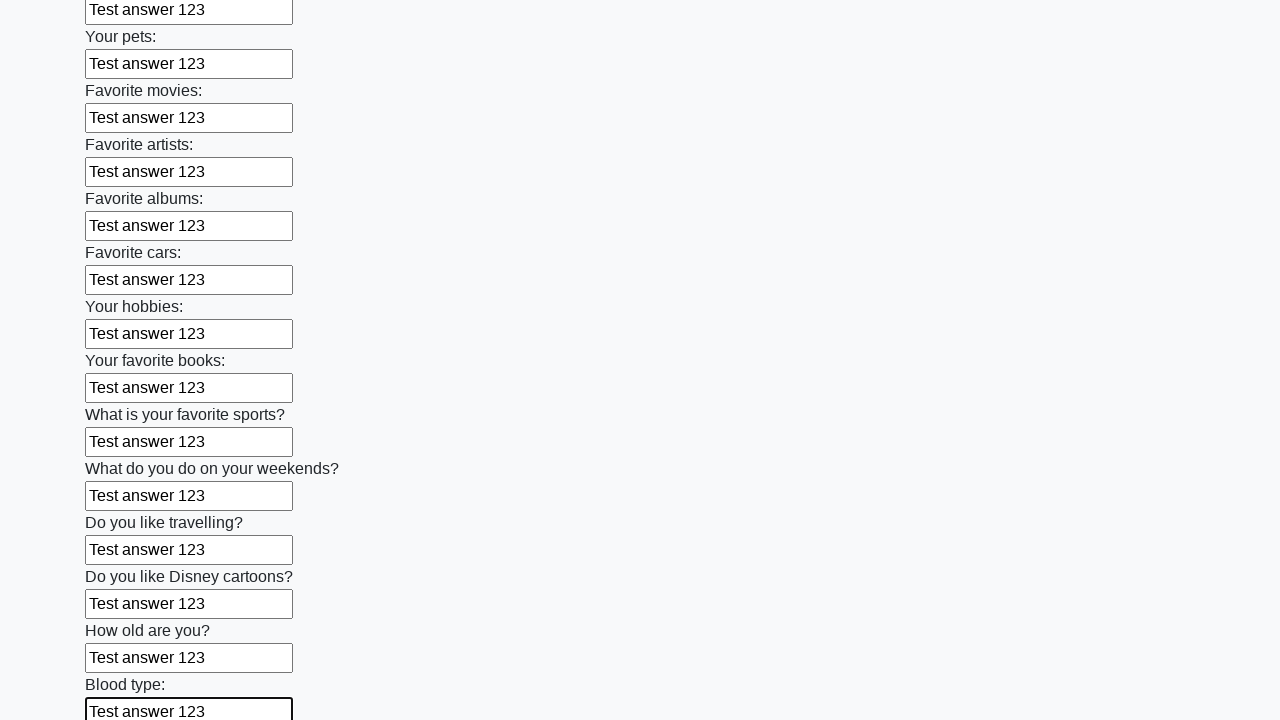

Filled an input field with 'Test answer 123' on input >> nth=19
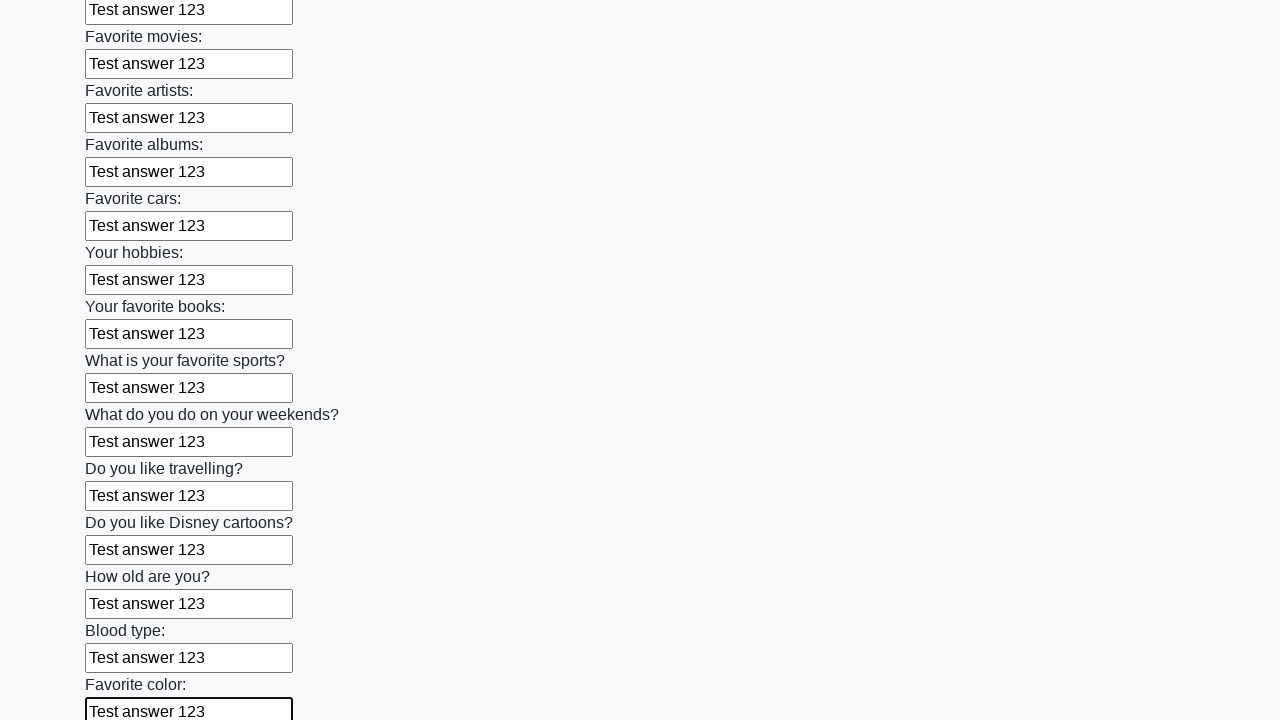

Filled an input field with 'Test answer 123' on input >> nth=20
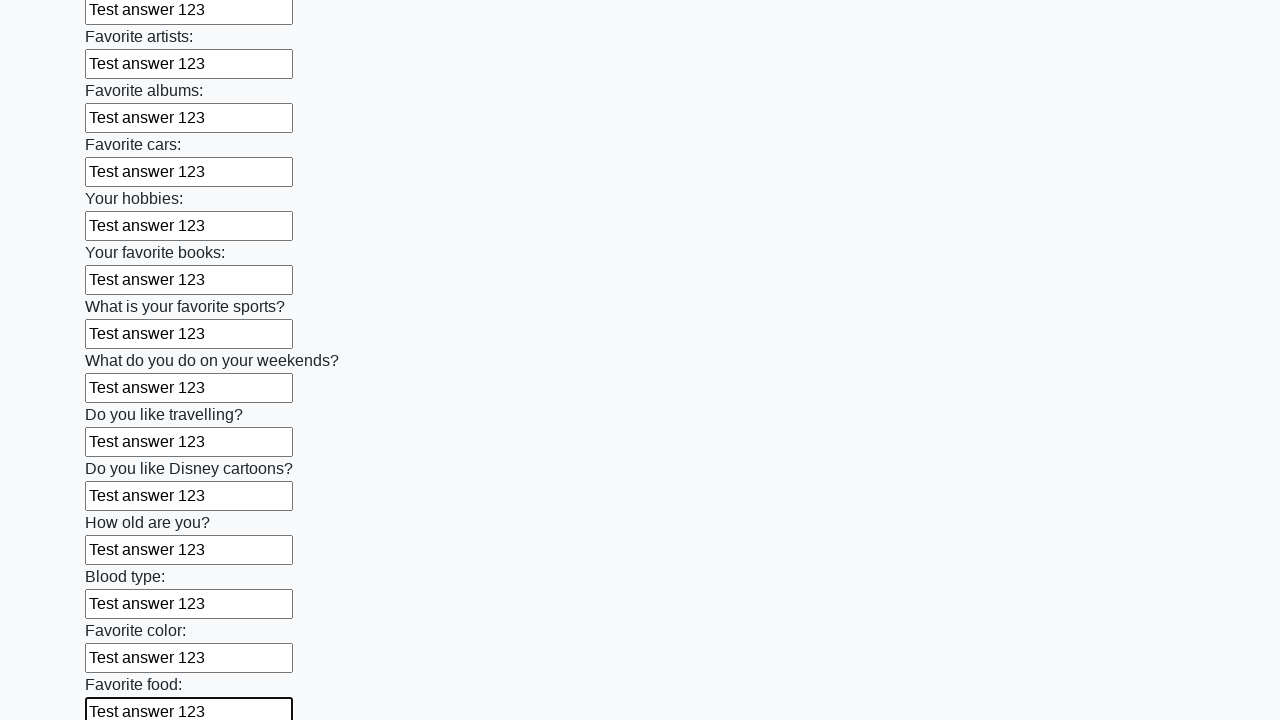

Filled an input field with 'Test answer 123' on input >> nth=21
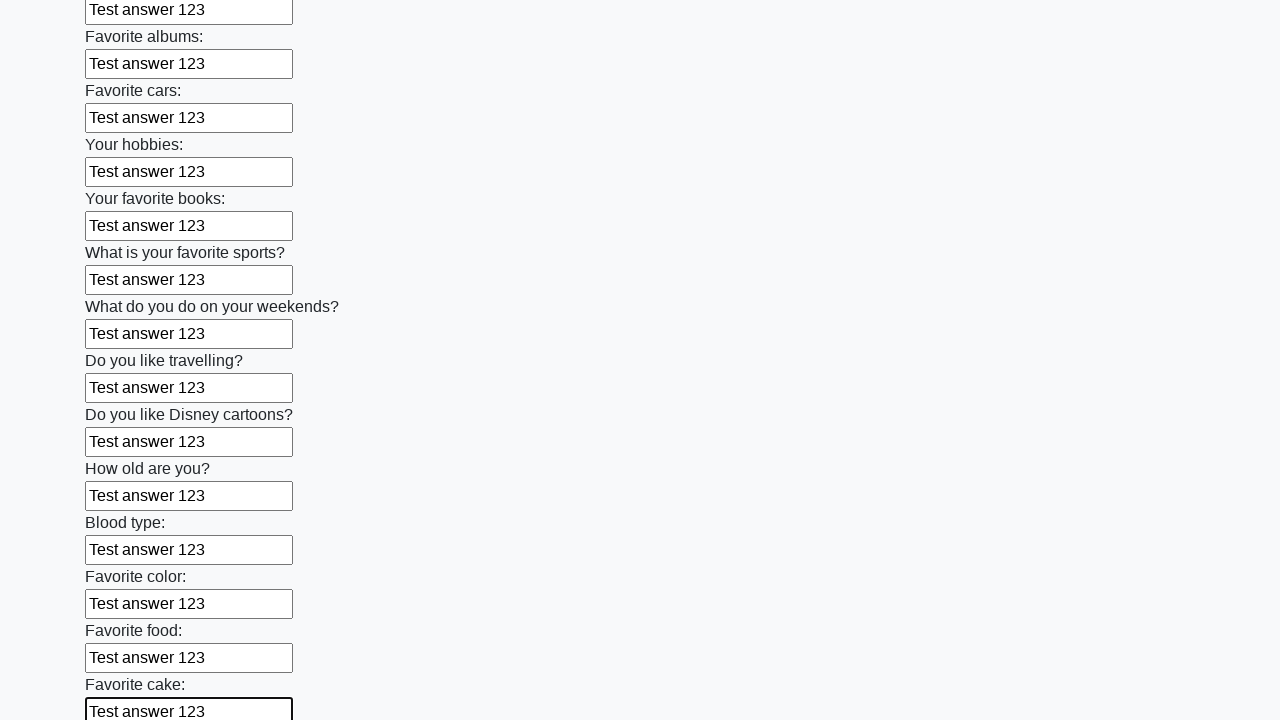

Filled an input field with 'Test answer 123' on input >> nth=22
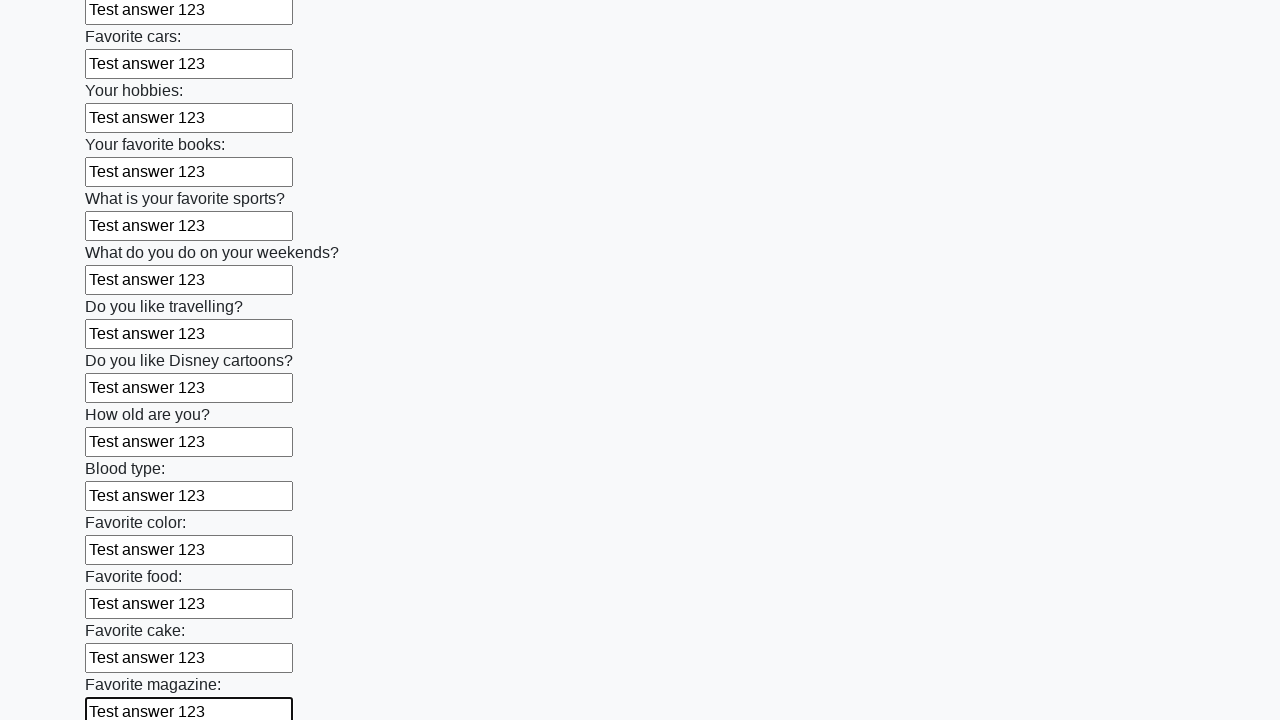

Filled an input field with 'Test answer 123' on input >> nth=23
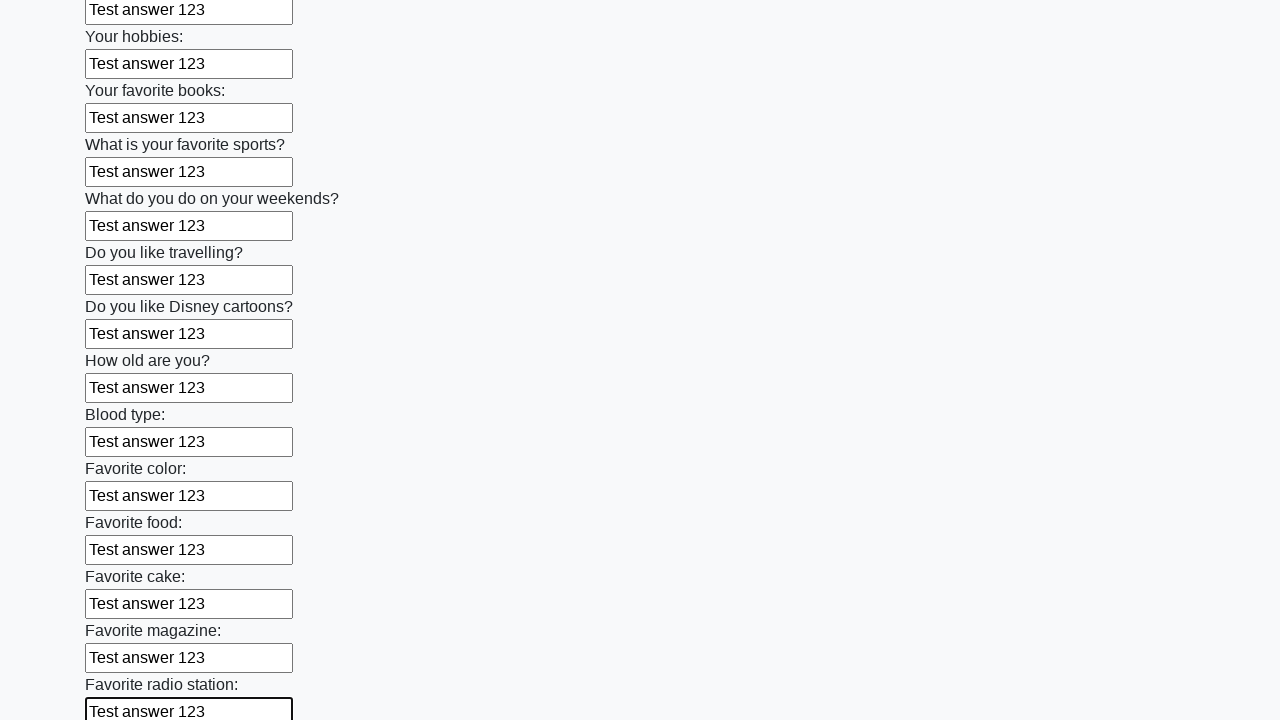

Filled an input field with 'Test answer 123' on input >> nth=24
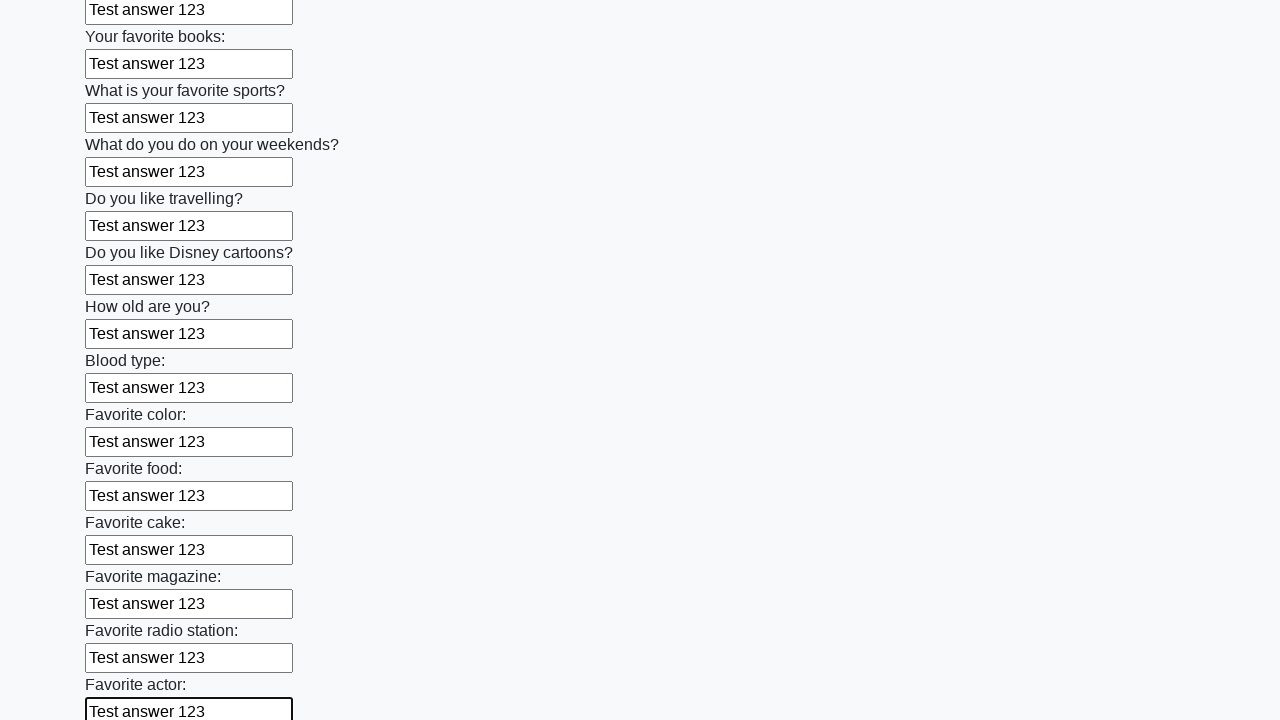

Filled an input field with 'Test answer 123' on input >> nth=25
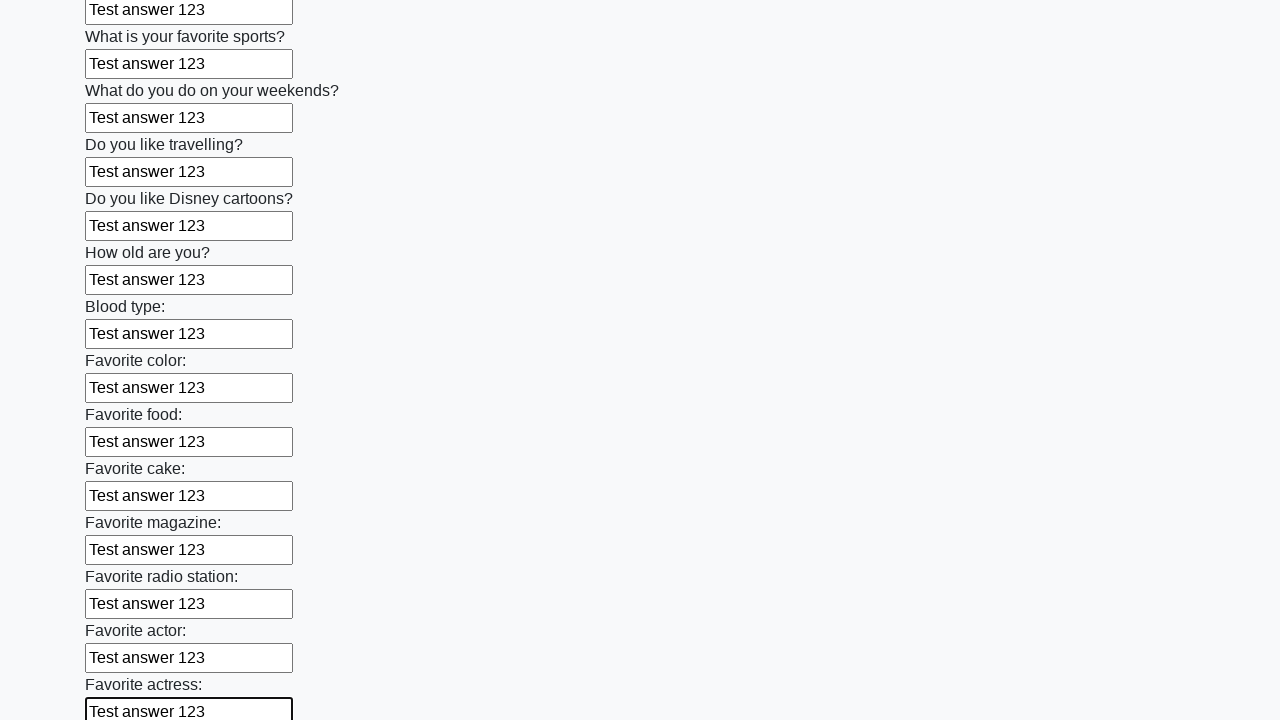

Filled an input field with 'Test answer 123' on input >> nth=26
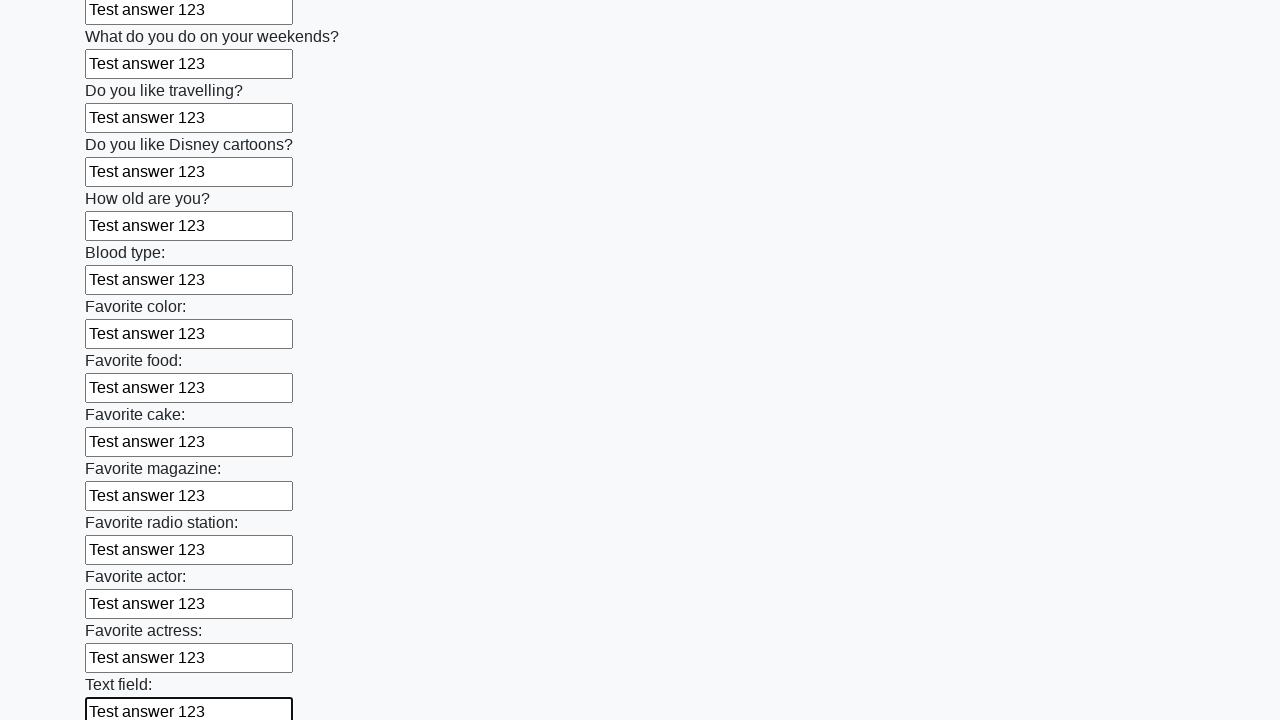

Filled an input field with 'Test answer 123' on input >> nth=27
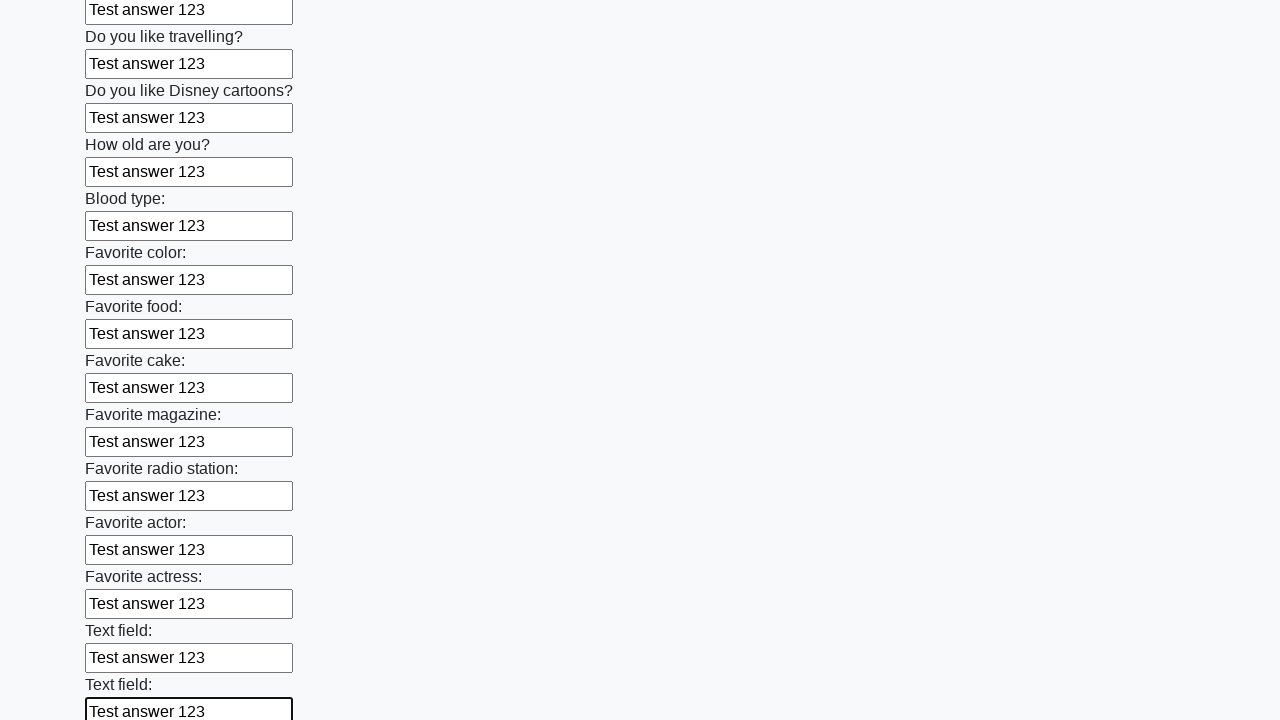

Filled an input field with 'Test answer 123' on input >> nth=28
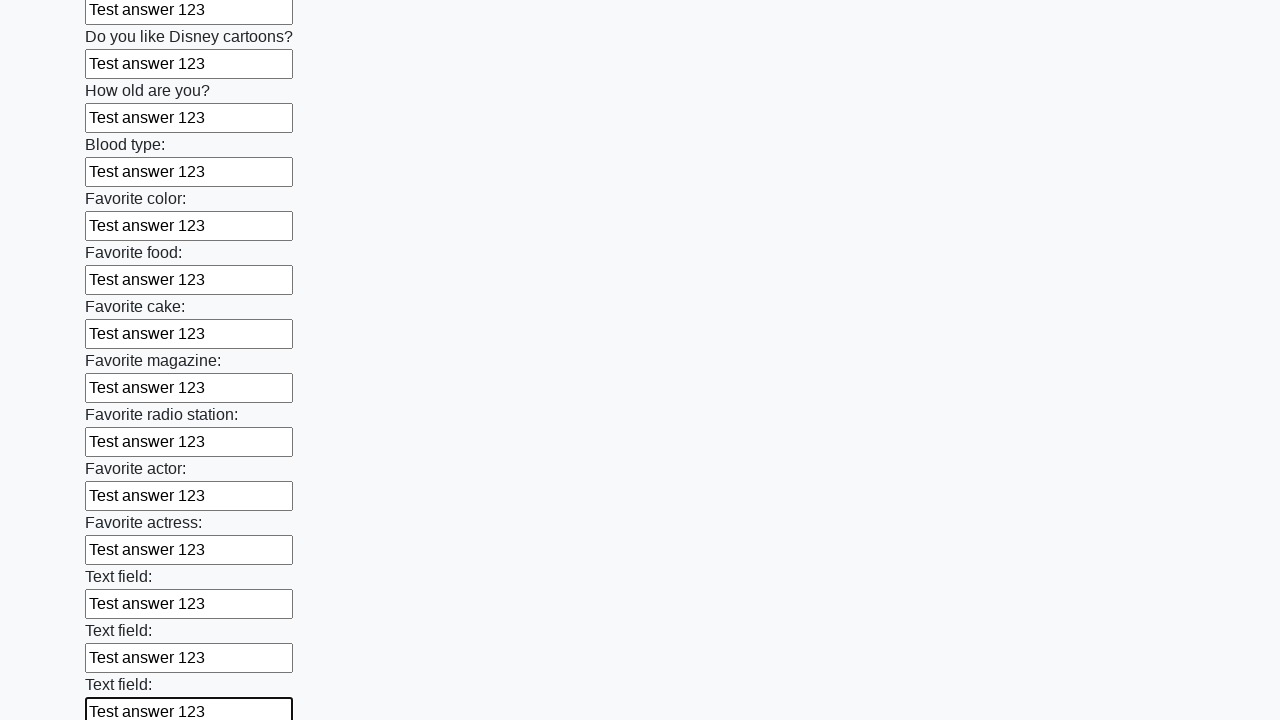

Filled an input field with 'Test answer 123' on input >> nth=29
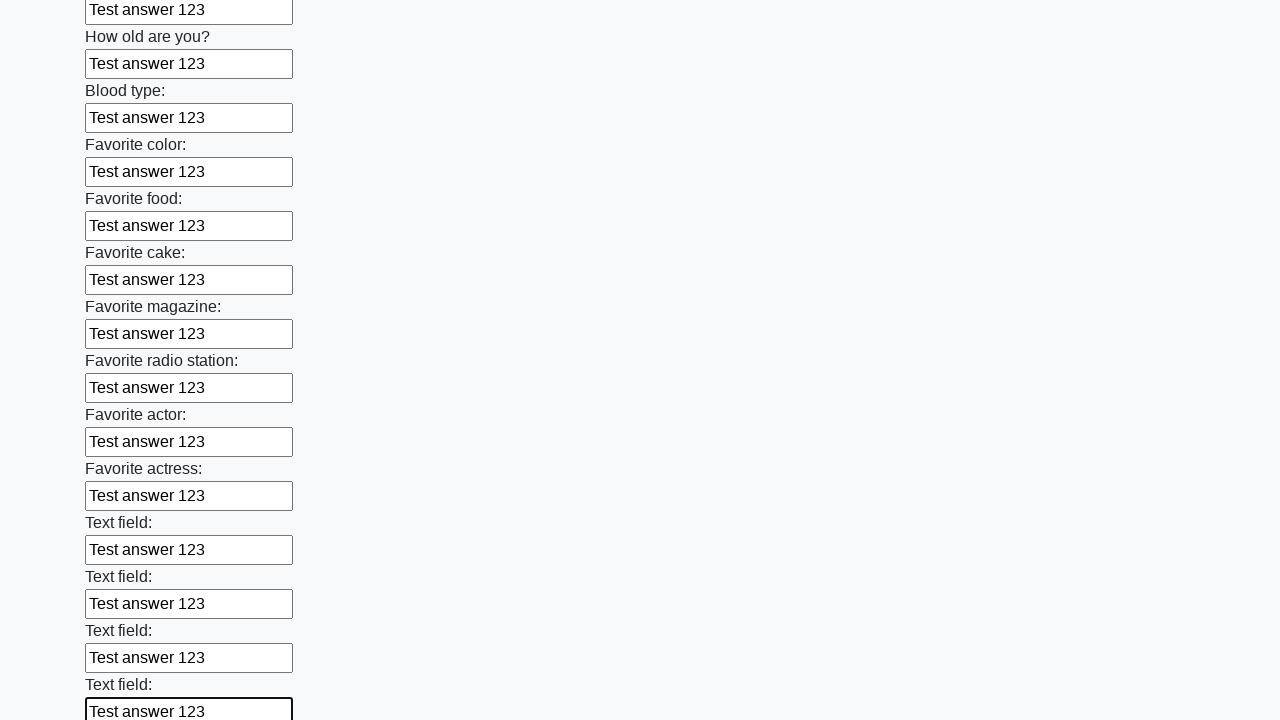

Filled an input field with 'Test answer 123' on input >> nth=30
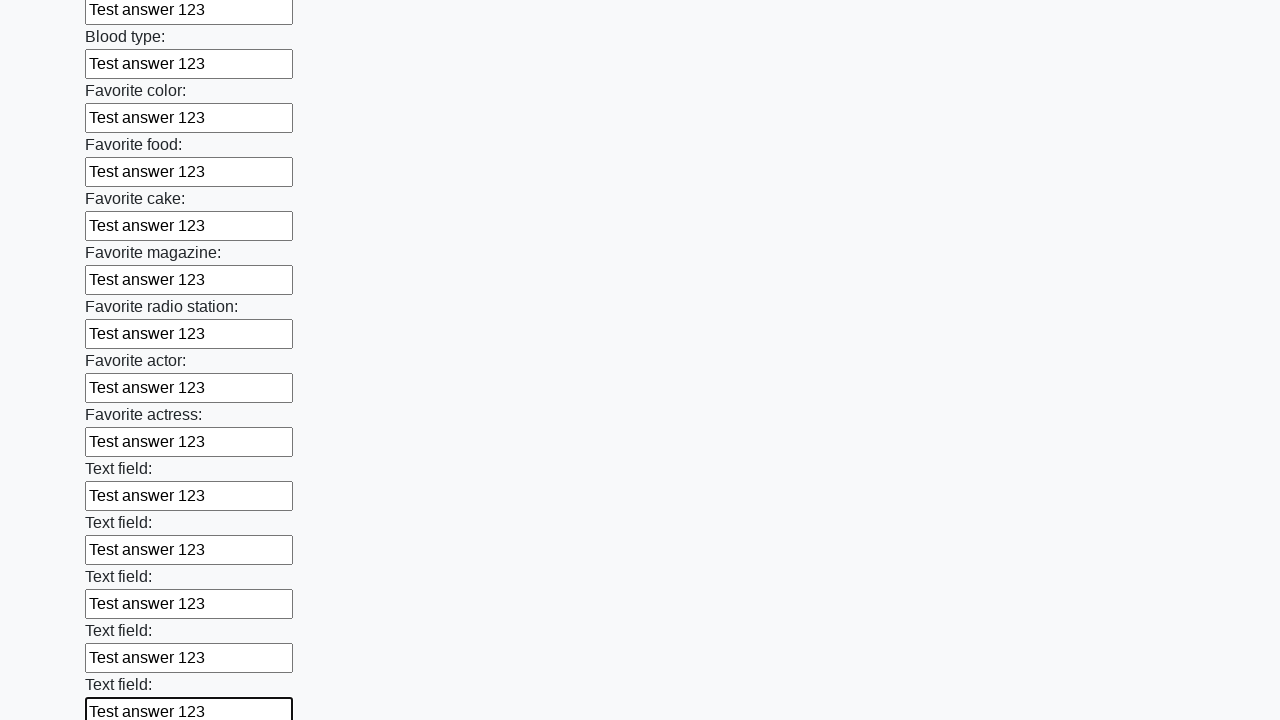

Filled an input field with 'Test answer 123' on input >> nth=31
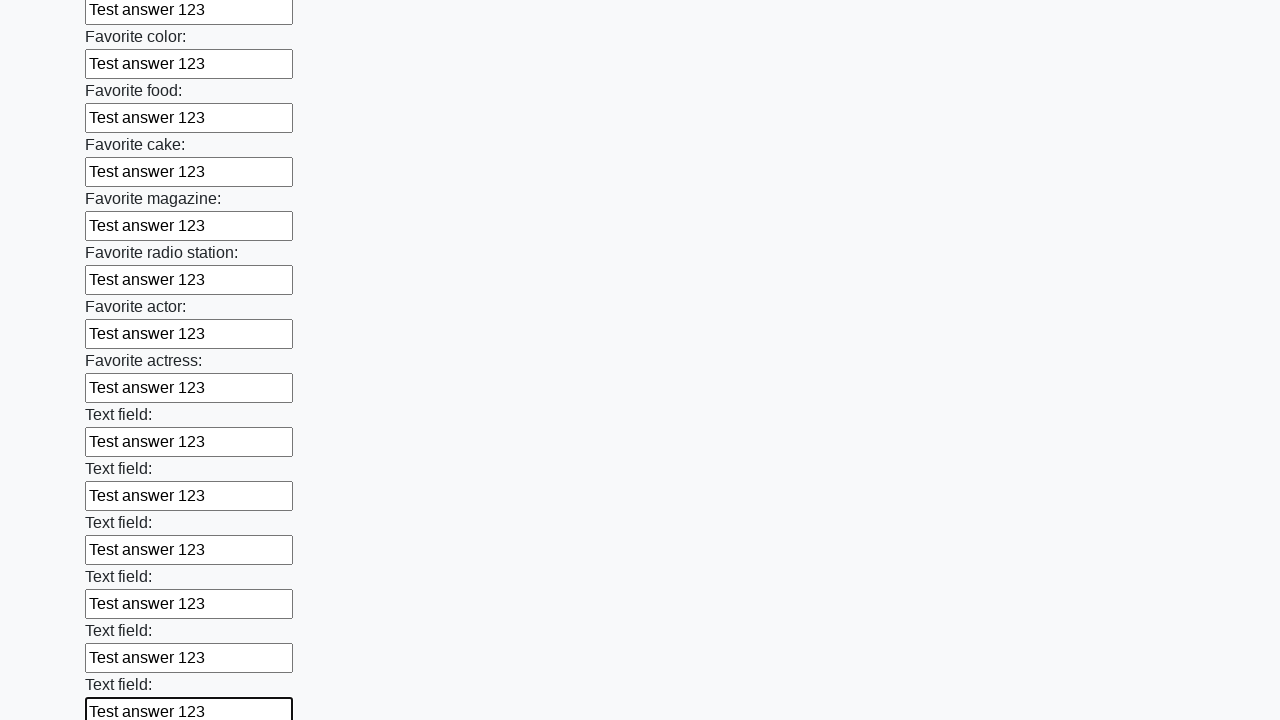

Filled an input field with 'Test answer 123' on input >> nth=32
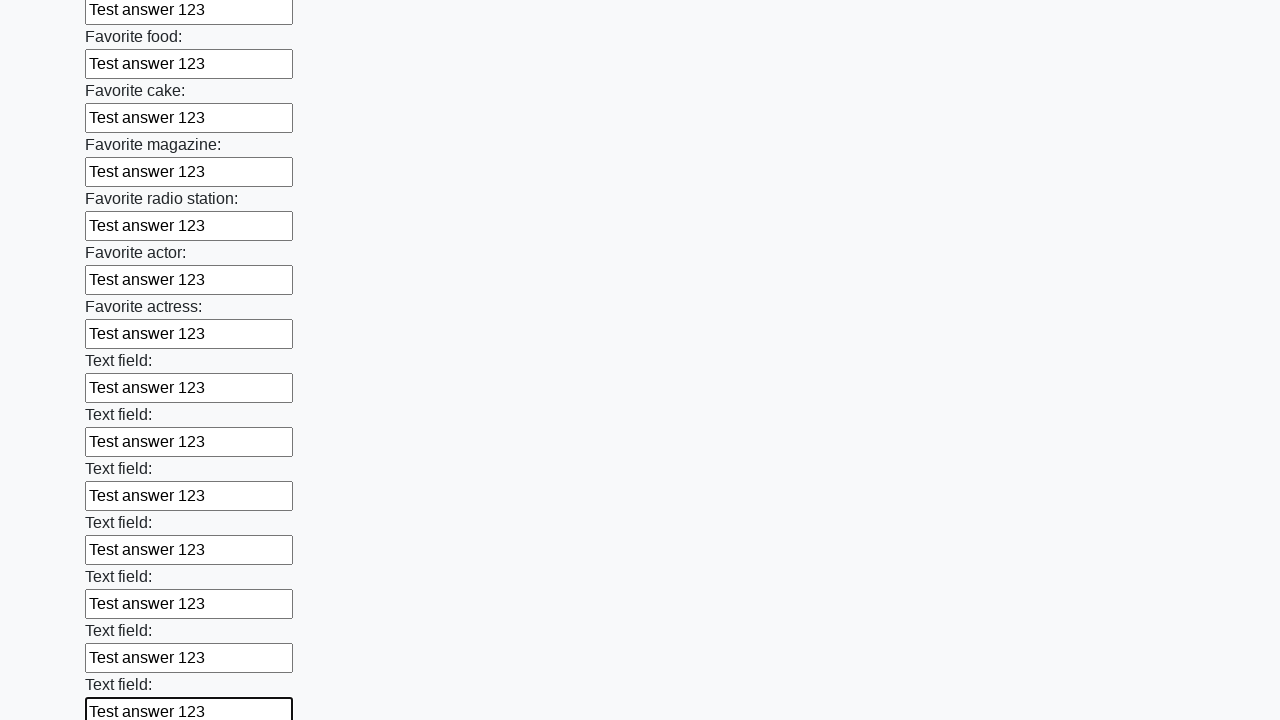

Filled an input field with 'Test answer 123' on input >> nth=33
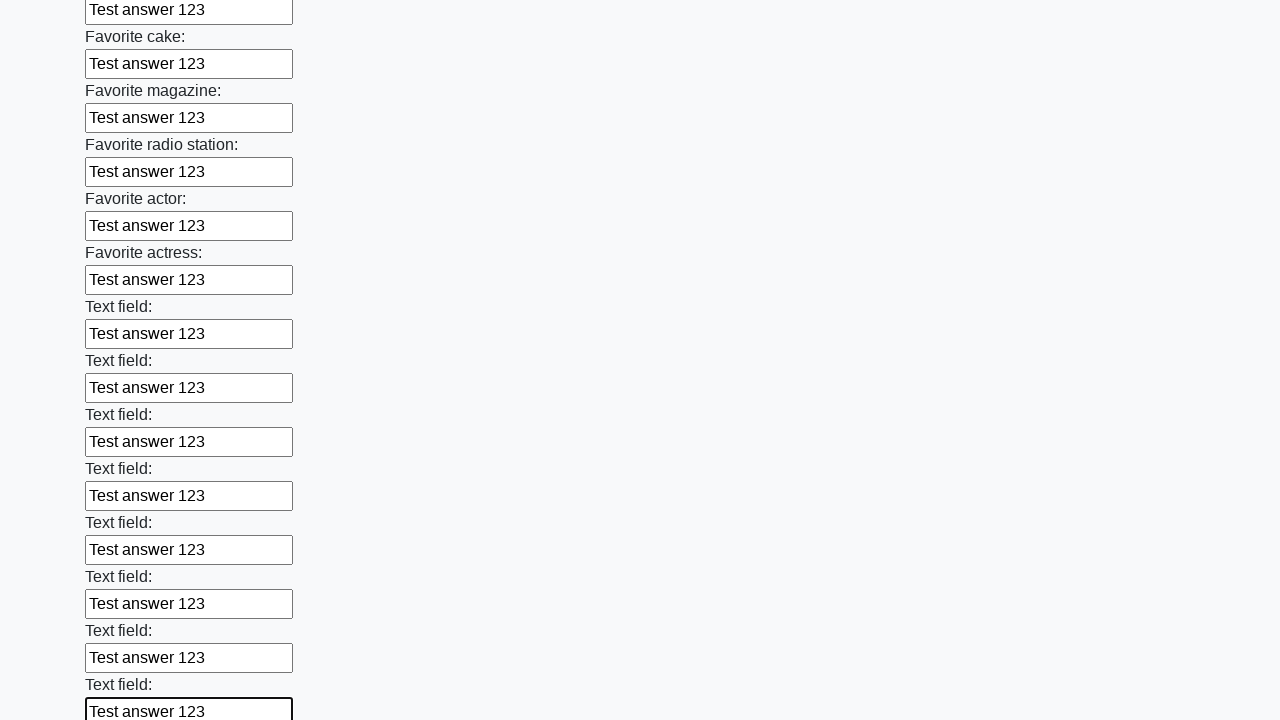

Filled an input field with 'Test answer 123' on input >> nth=34
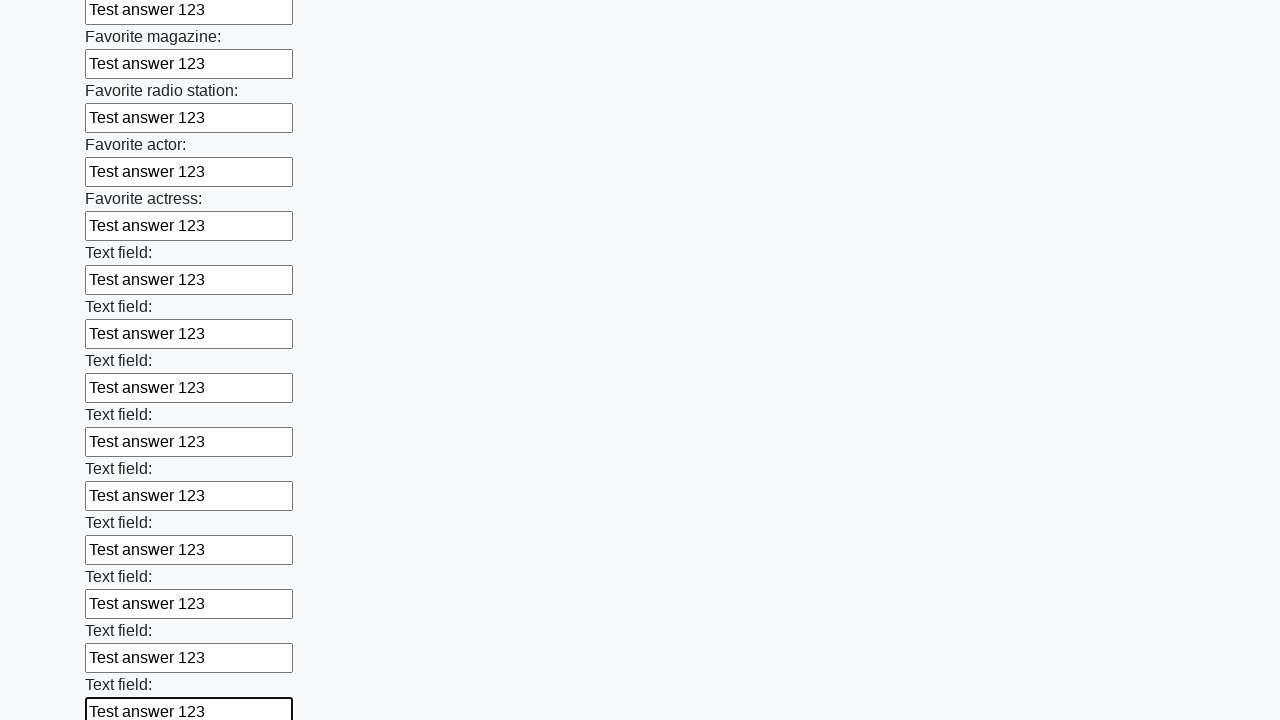

Filled an input field with 'Test answer 123' on input >> nth=35
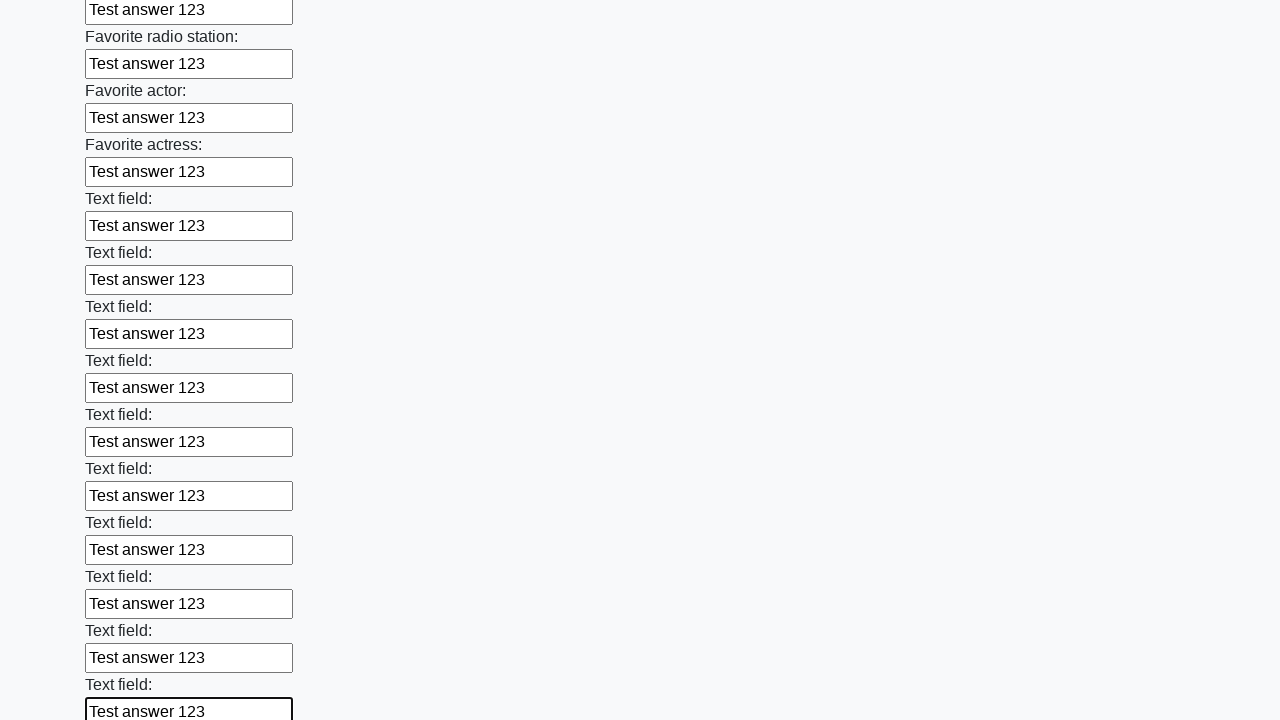

Filled an input field with 'Test answer 123' on input >> nth=36
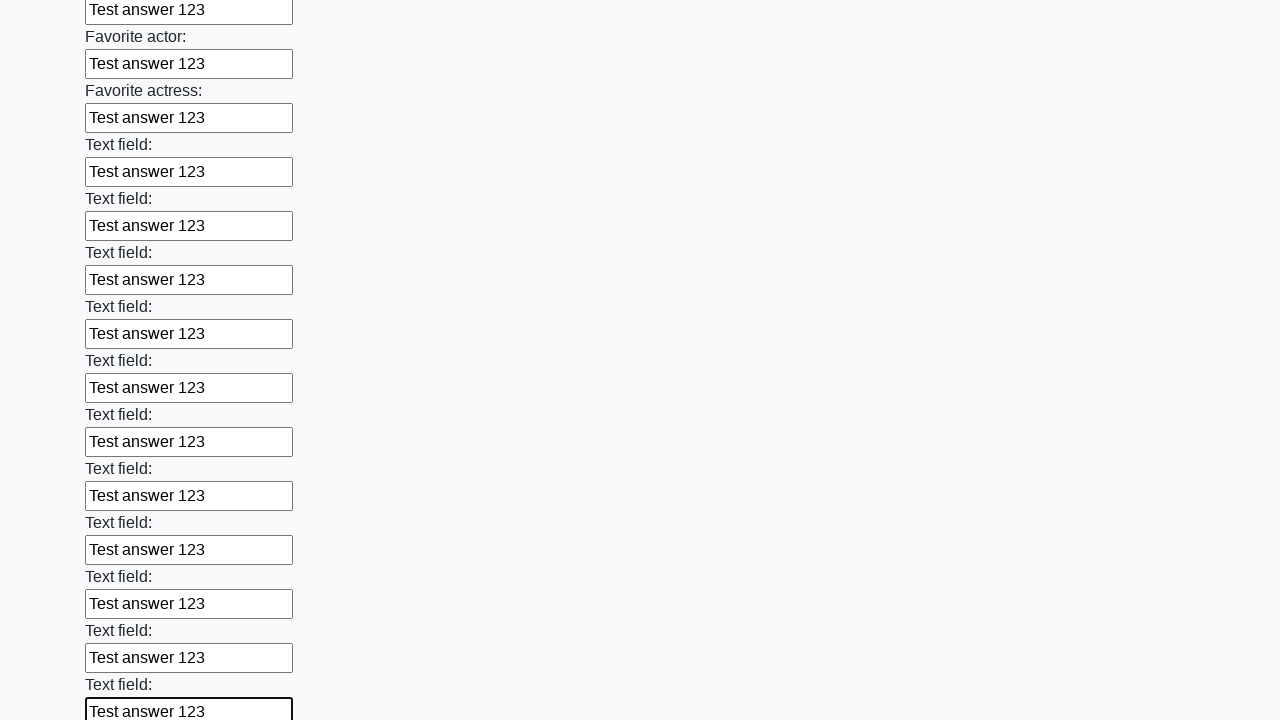

Filled an input field with 'Test answer 123' on input >> nth=37
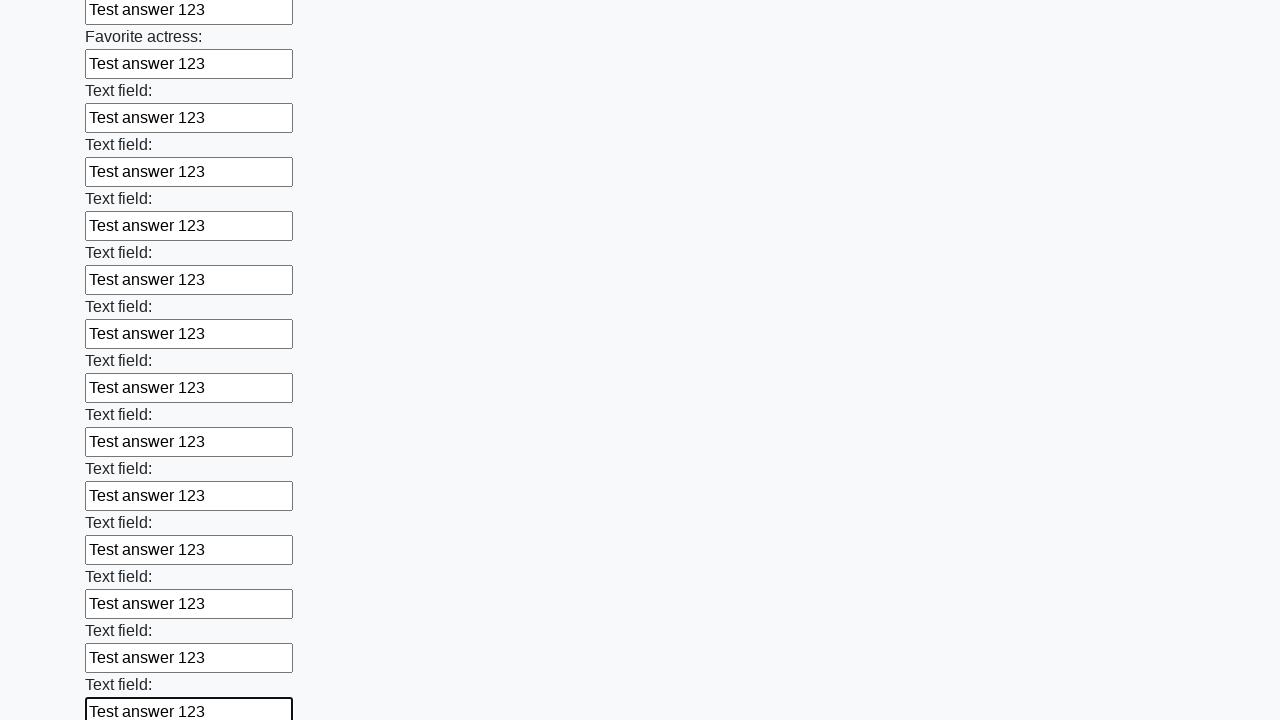

Filled an input field with 'Test answer 123' on input >> nth=38
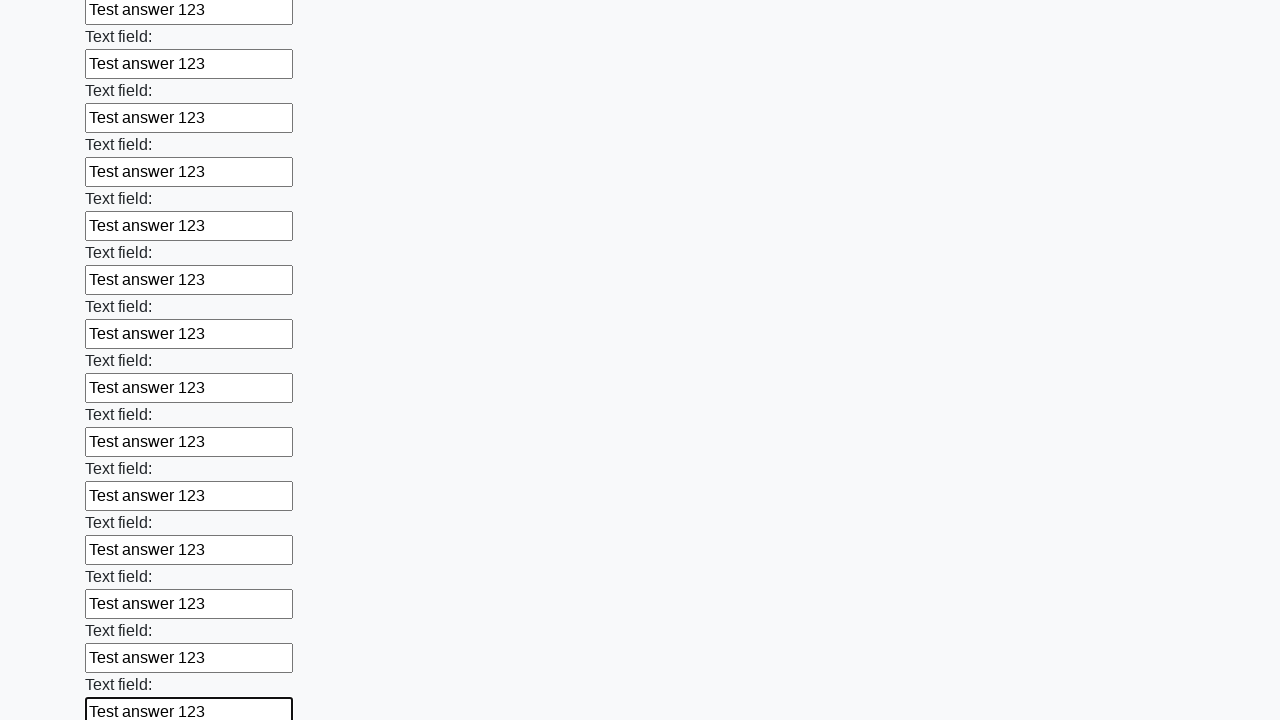

Filled an input field with 'Test answer 123' on input >> nth=39
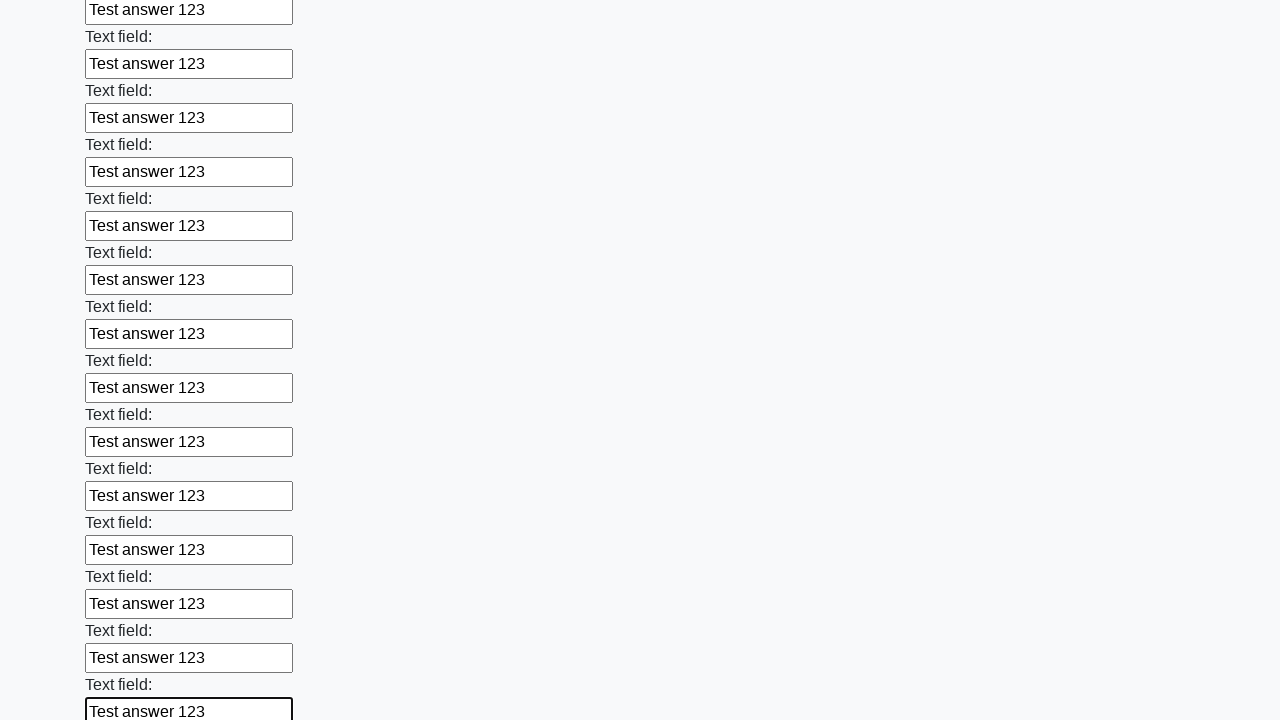

Filled an input field with 'Test answer 123' on input >> nth=40
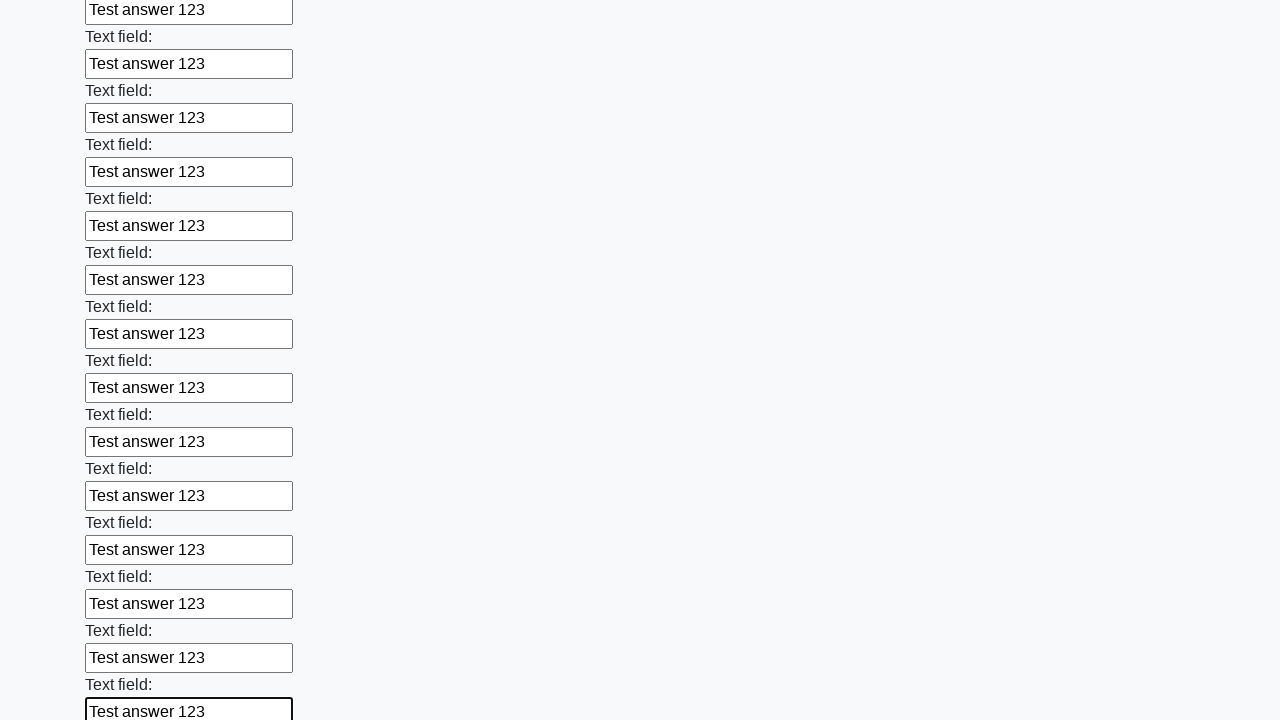

Filled an input field with 'Test answer 123' on input >> nth=41
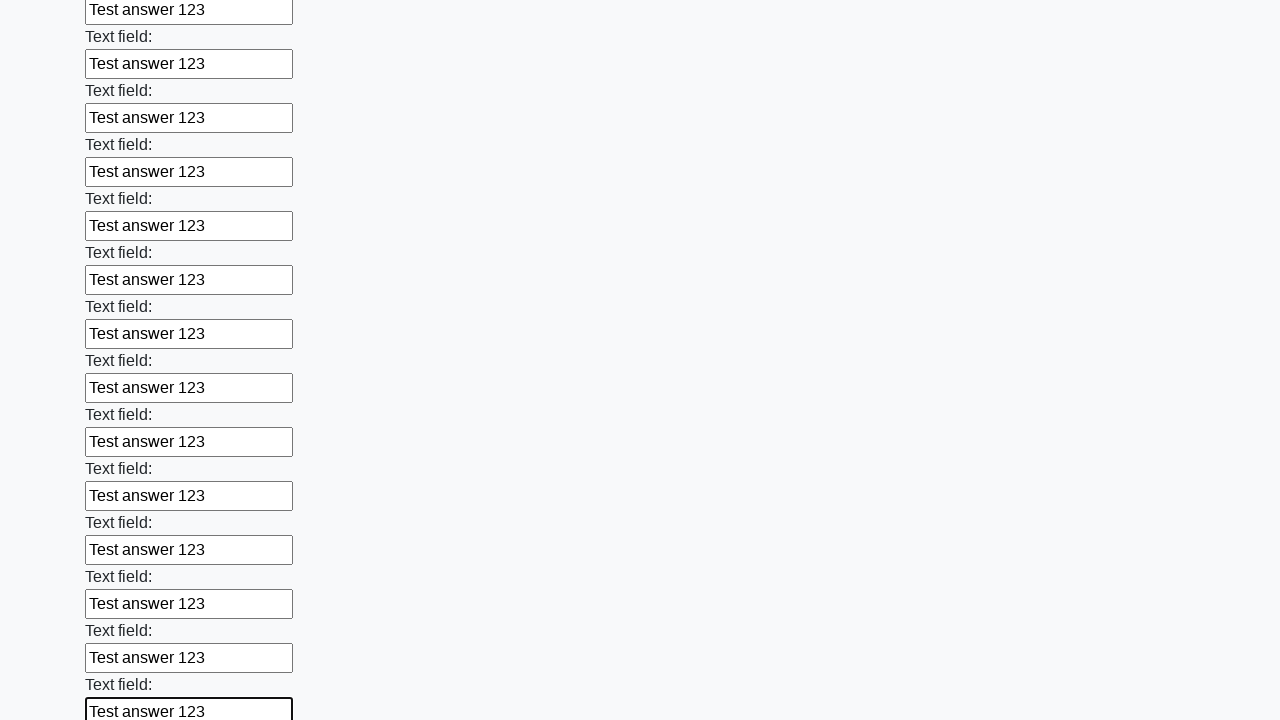

Filled an input field with 'Test answer 123' on input >> nth=42
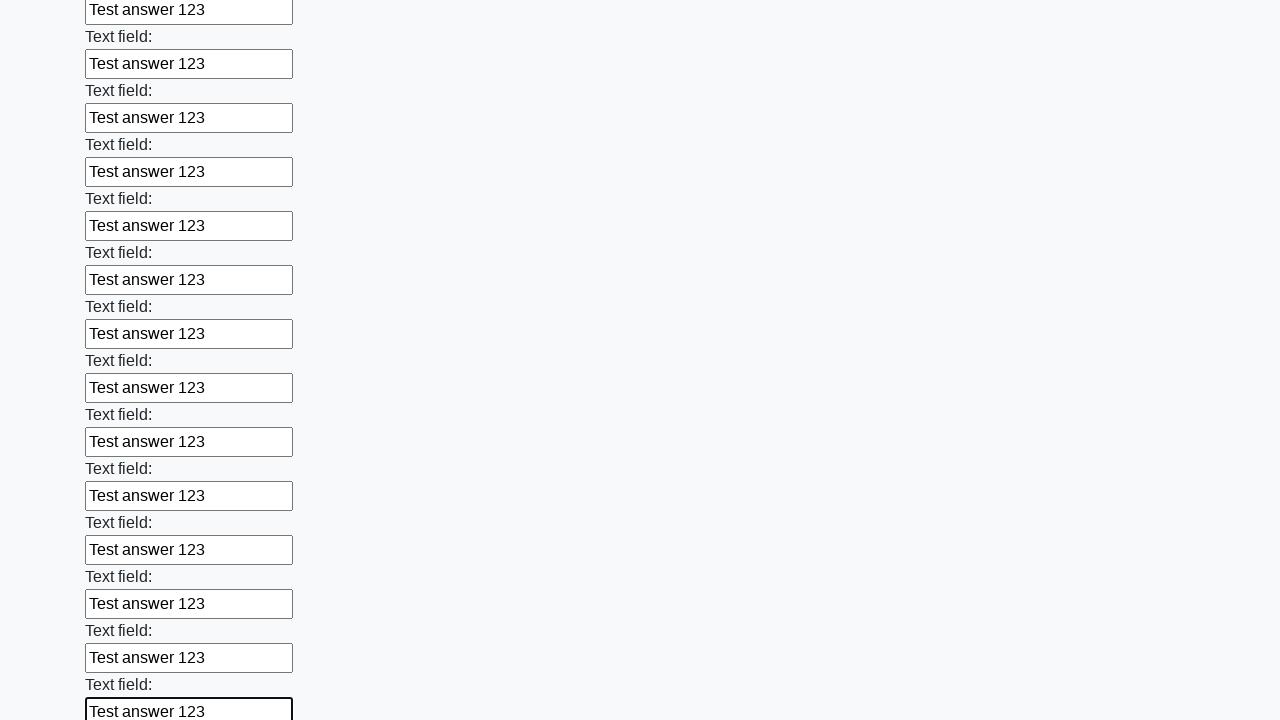

Filled an input field with 'Test answer 123' on input >> nth=43
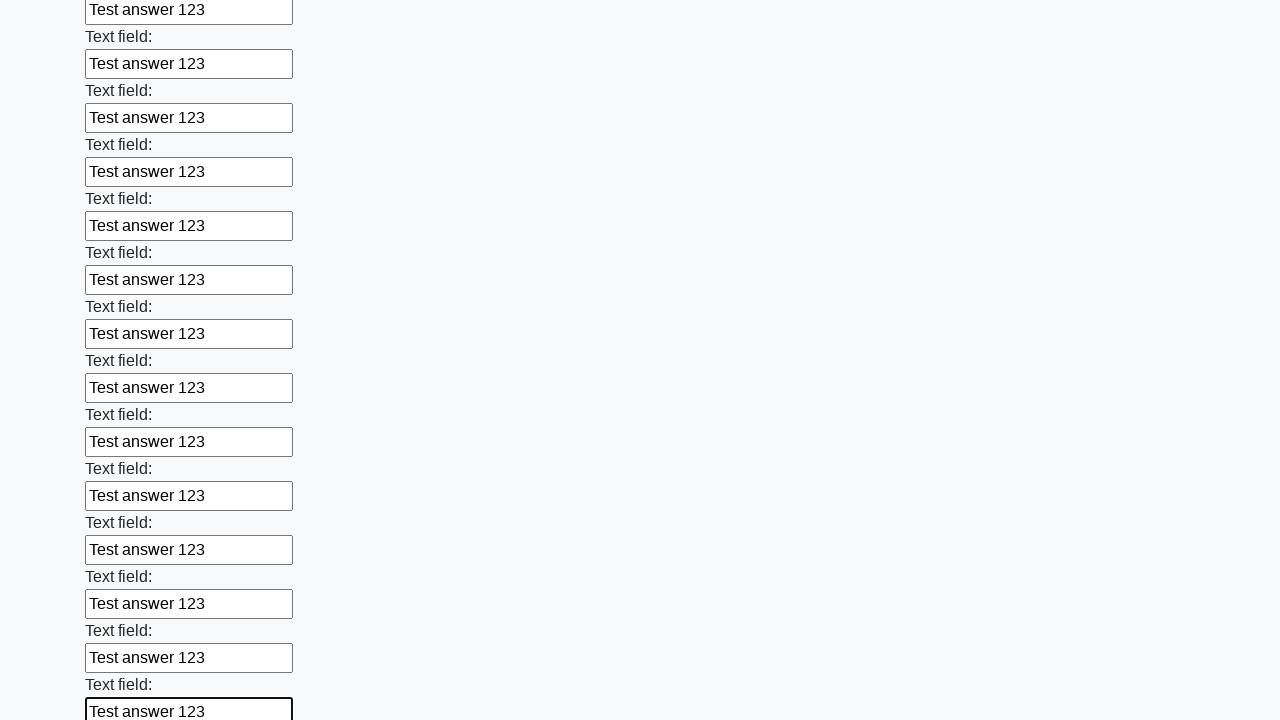

Filled an input field with 'Test answer 123' on input >> nth=44
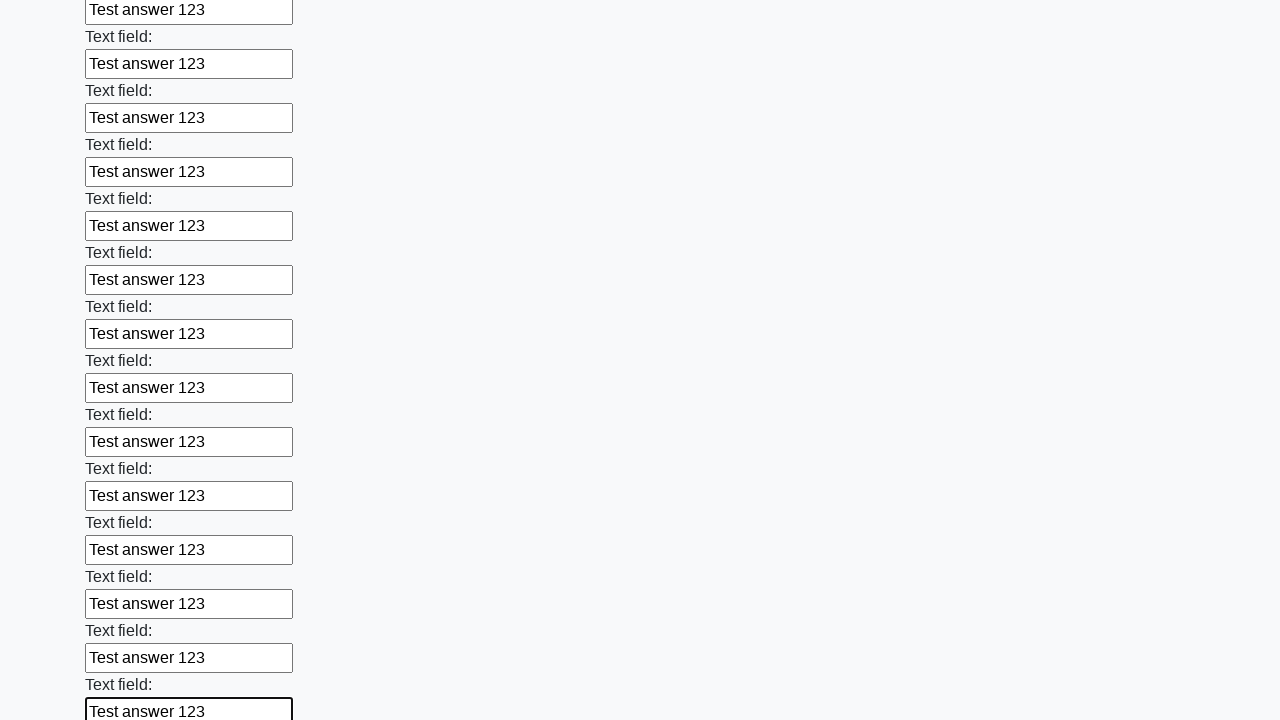

Filled an input field with 'Test answer 123' on input >> nth=45
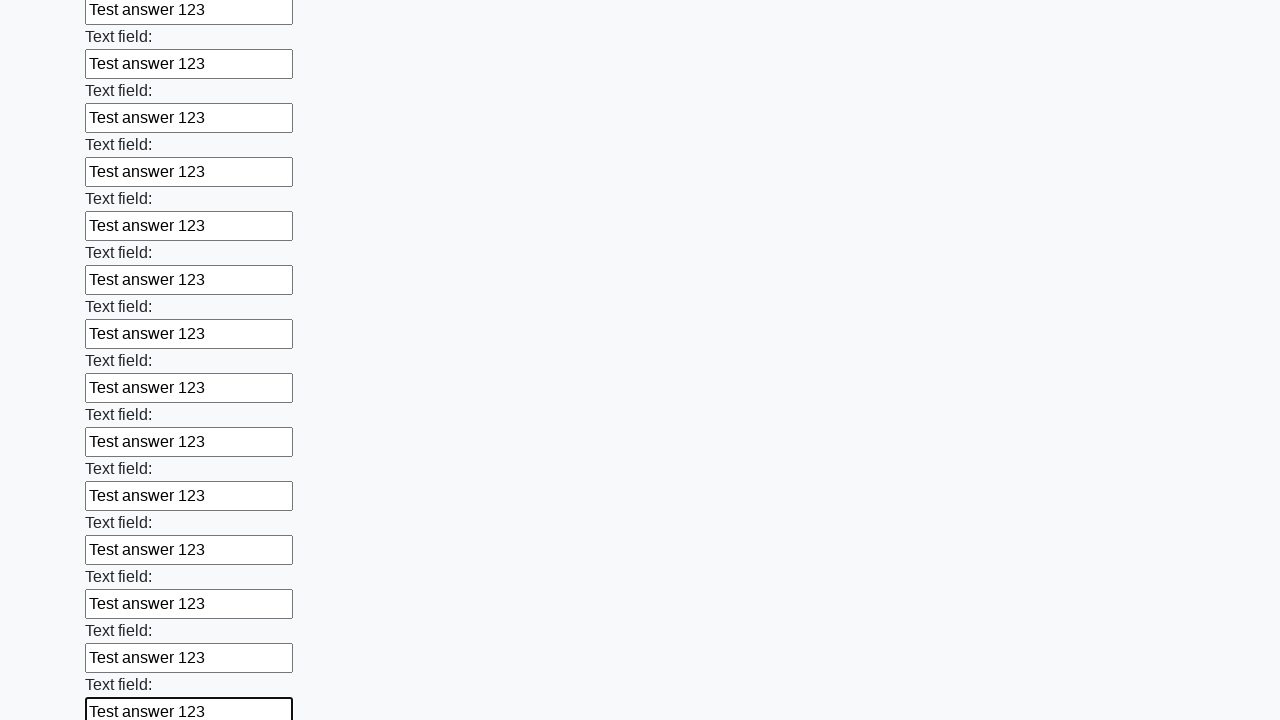

Filled an input field with 'Test answer 123' on input >> nth=46
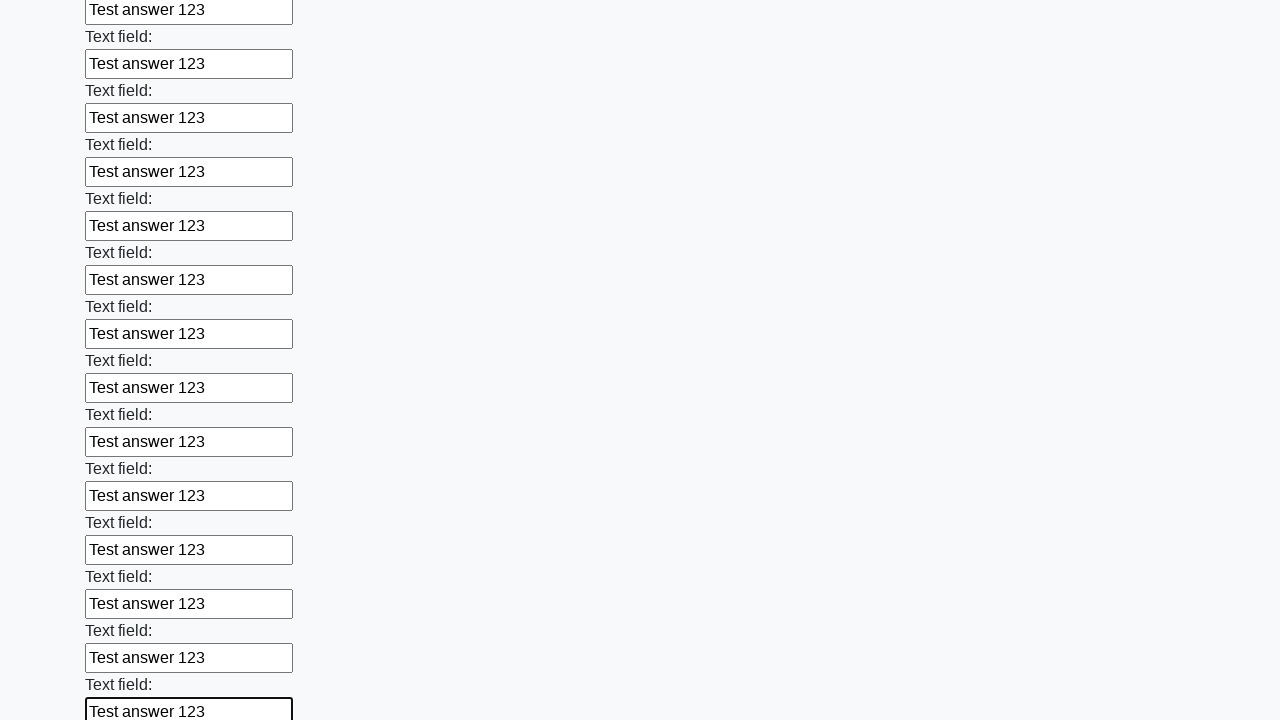

Filled an input field with 'Test answer 123' on input >> nth=47
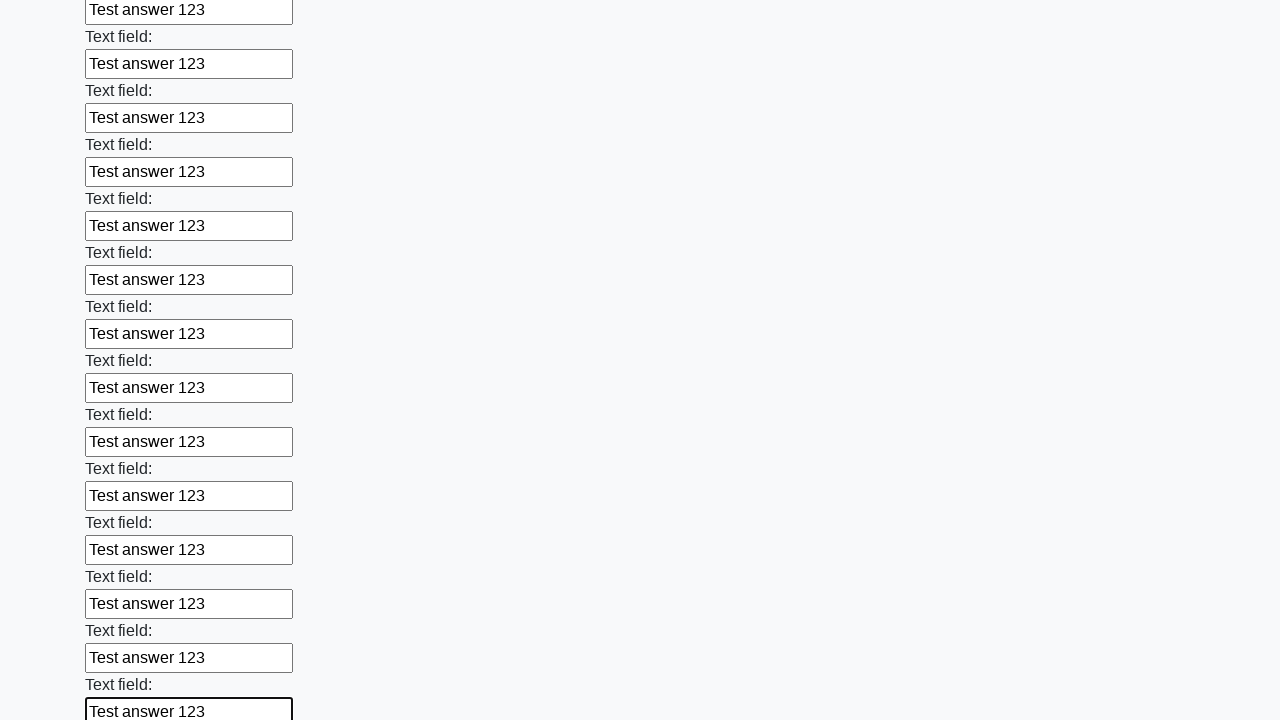

Filled an input field with 'Test answer 123' on input >> nth=48
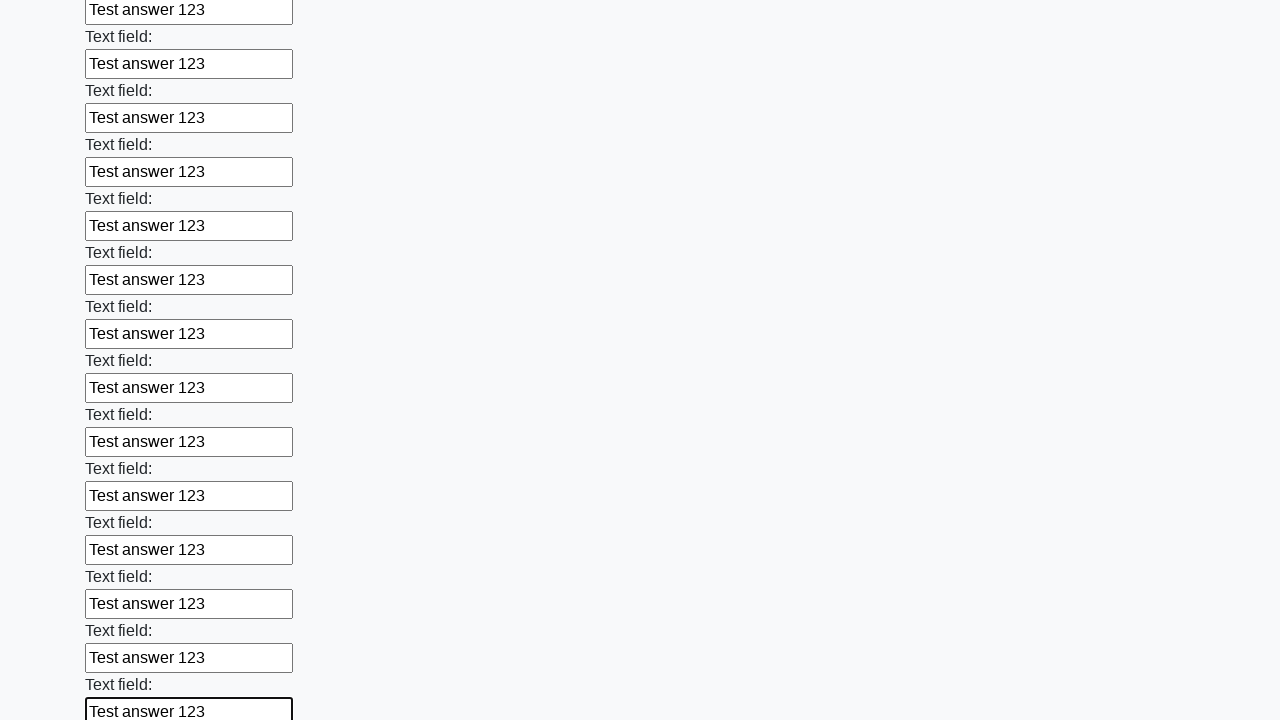

Filled an input field with 'Test answer 123' on input >> nth=49
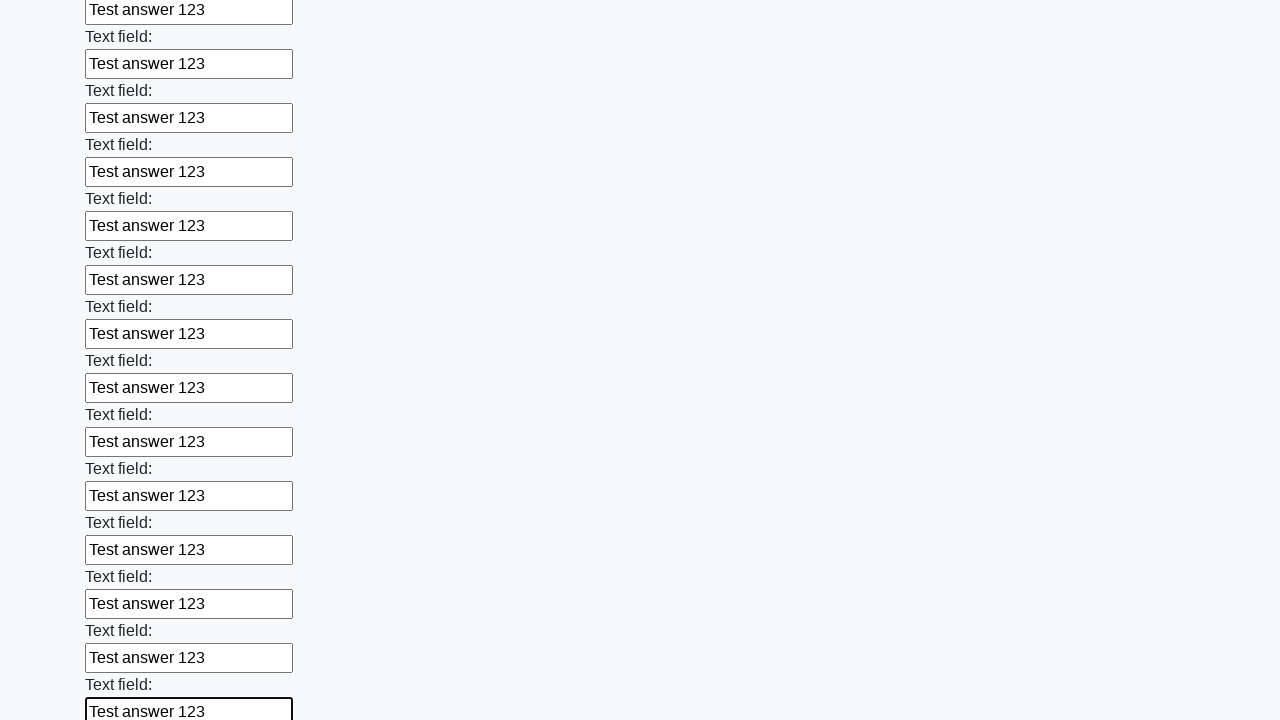

Filled an input field with 'Test answer 123' on input >> nth=50
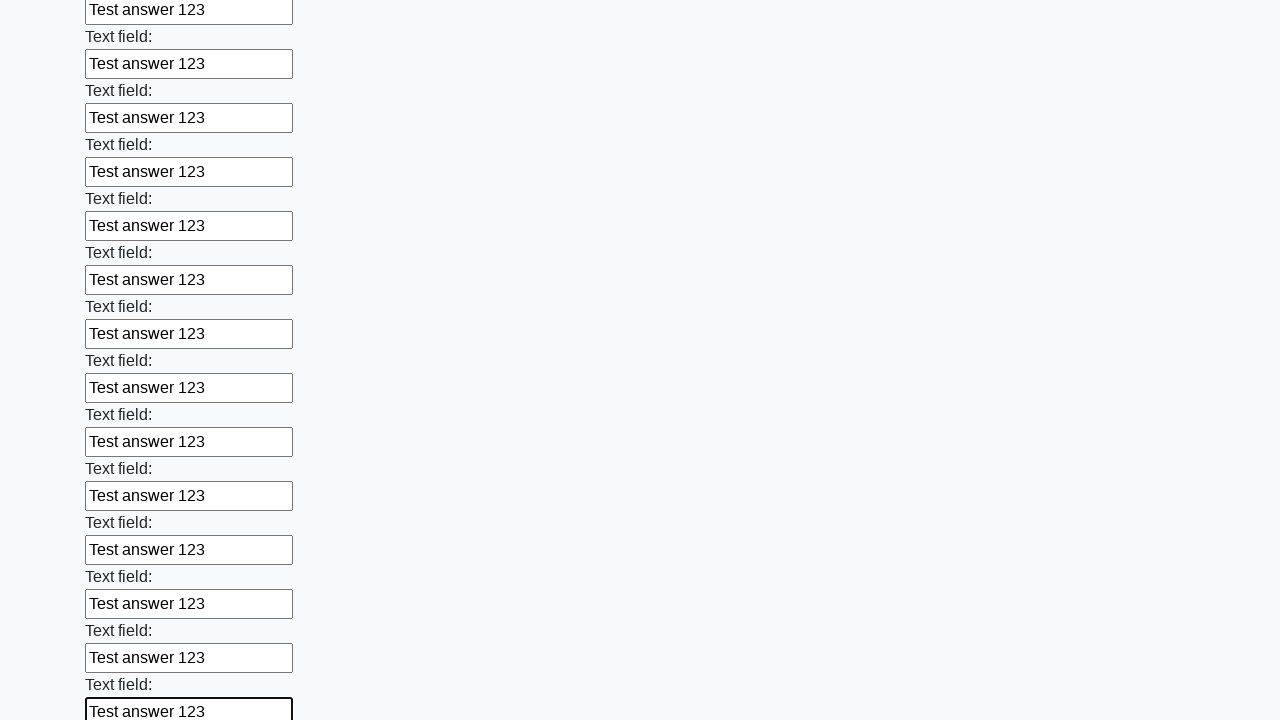

Filled an input field with 'Test answer 123' on input >> nth=51
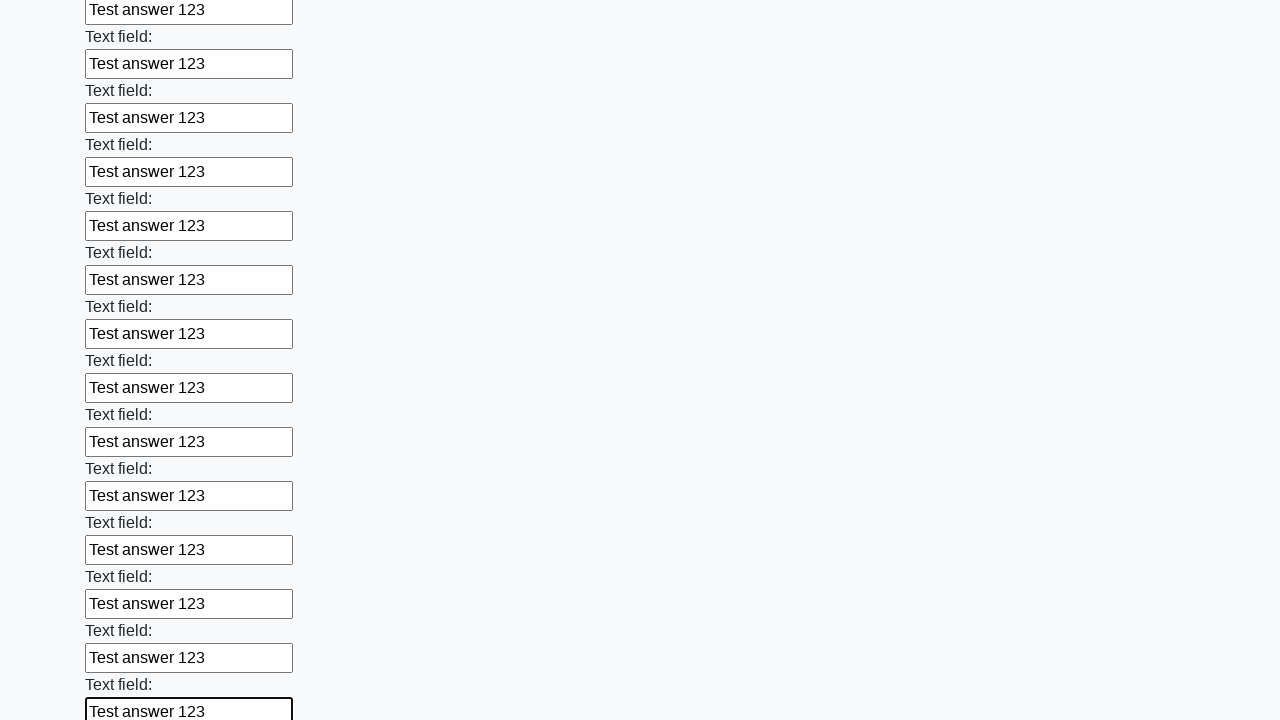

Filled an input field with 'Test answer 123' on input >> nth=52
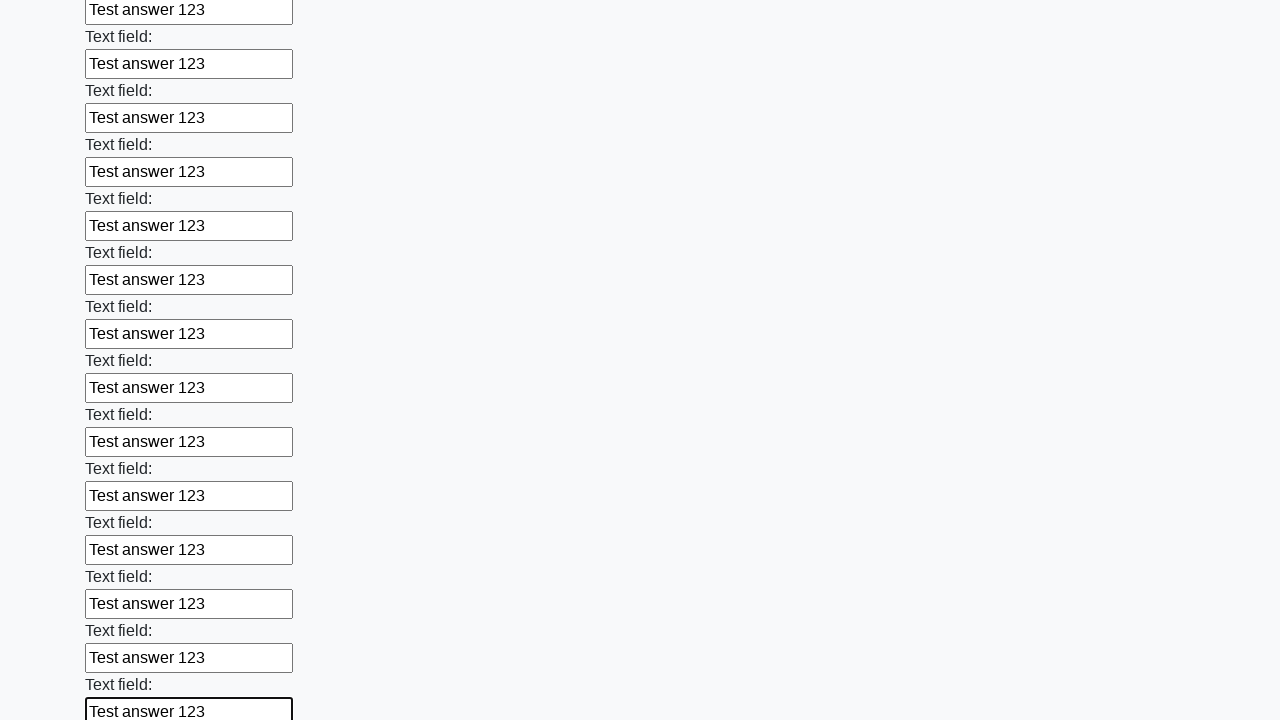

Filled an input field with 'Test answer 123' on input >> nth=53
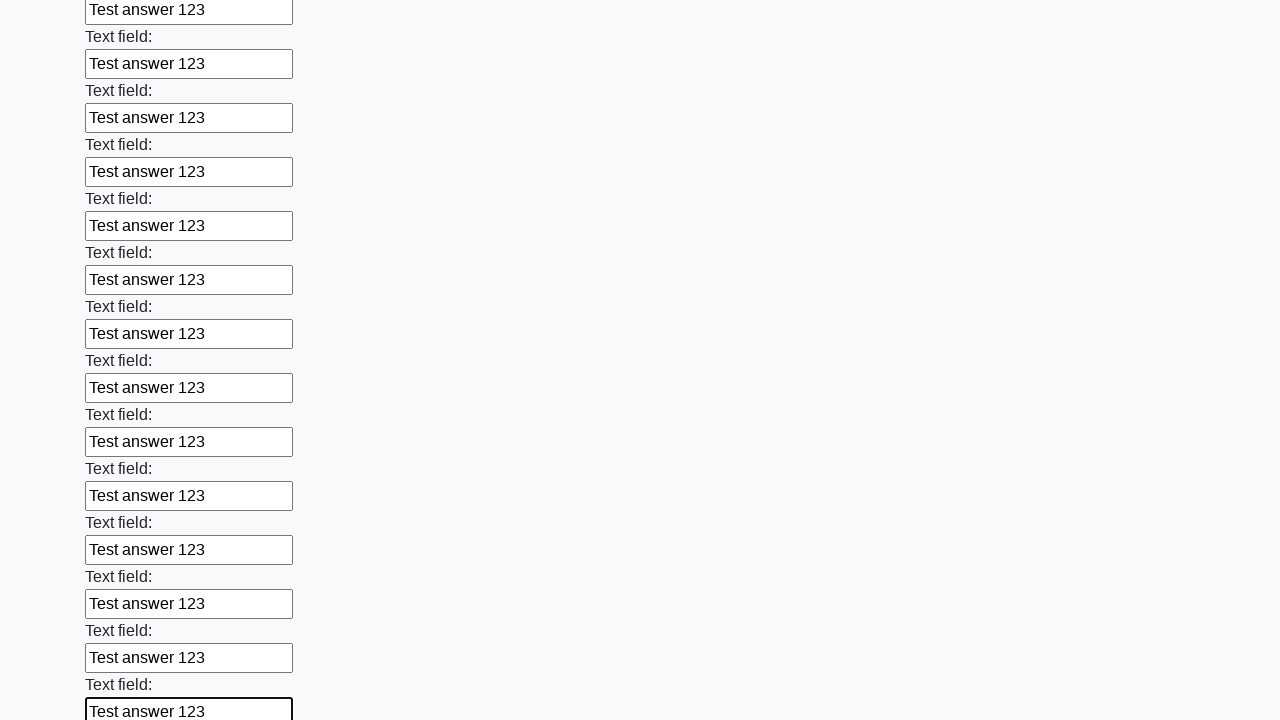

Filled an input field with 'Test answer 123' on input >> nth=54
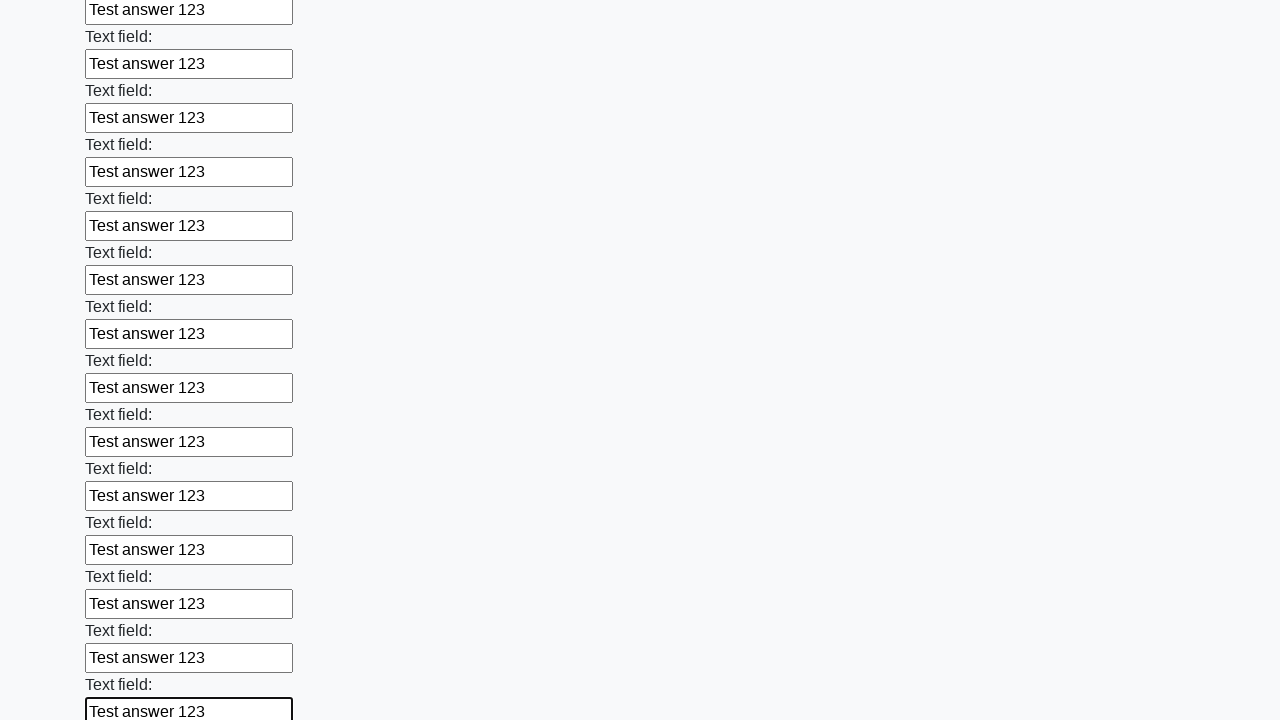

Filled an input field with 'Test answer 123' on input >> nth=55
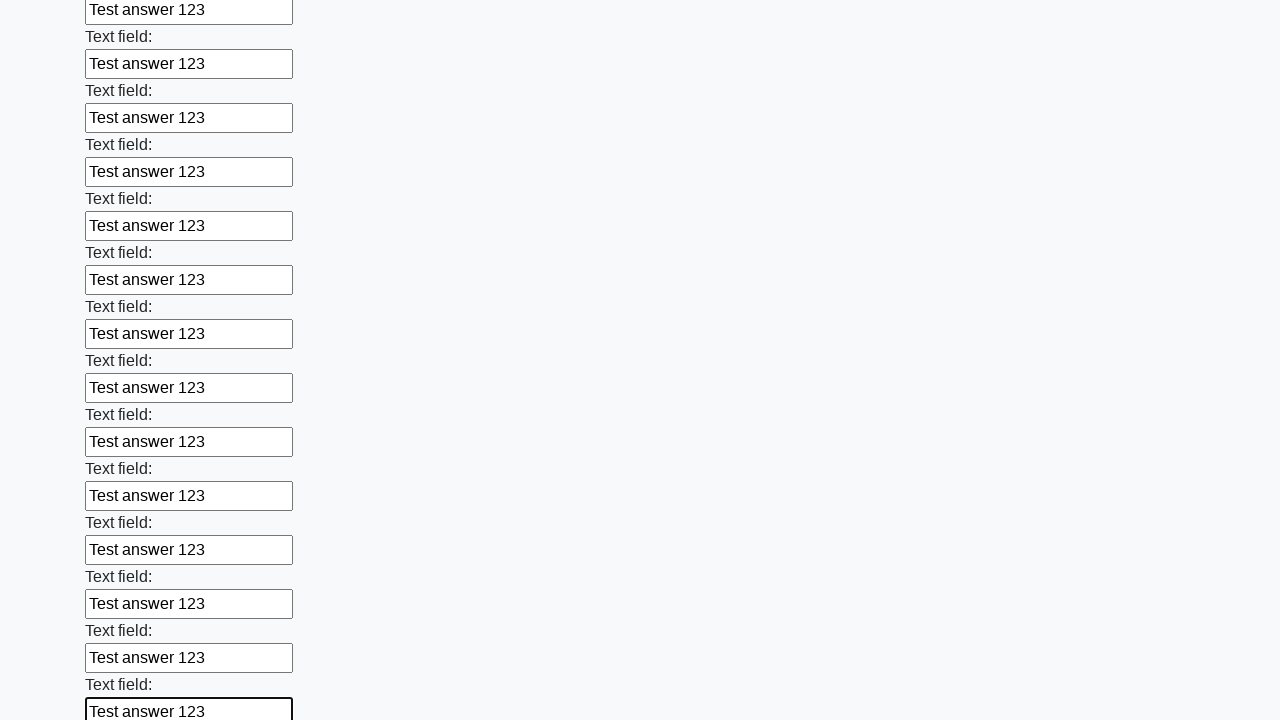

Filled an input field with 'Test answer 123' on input >> nth=56
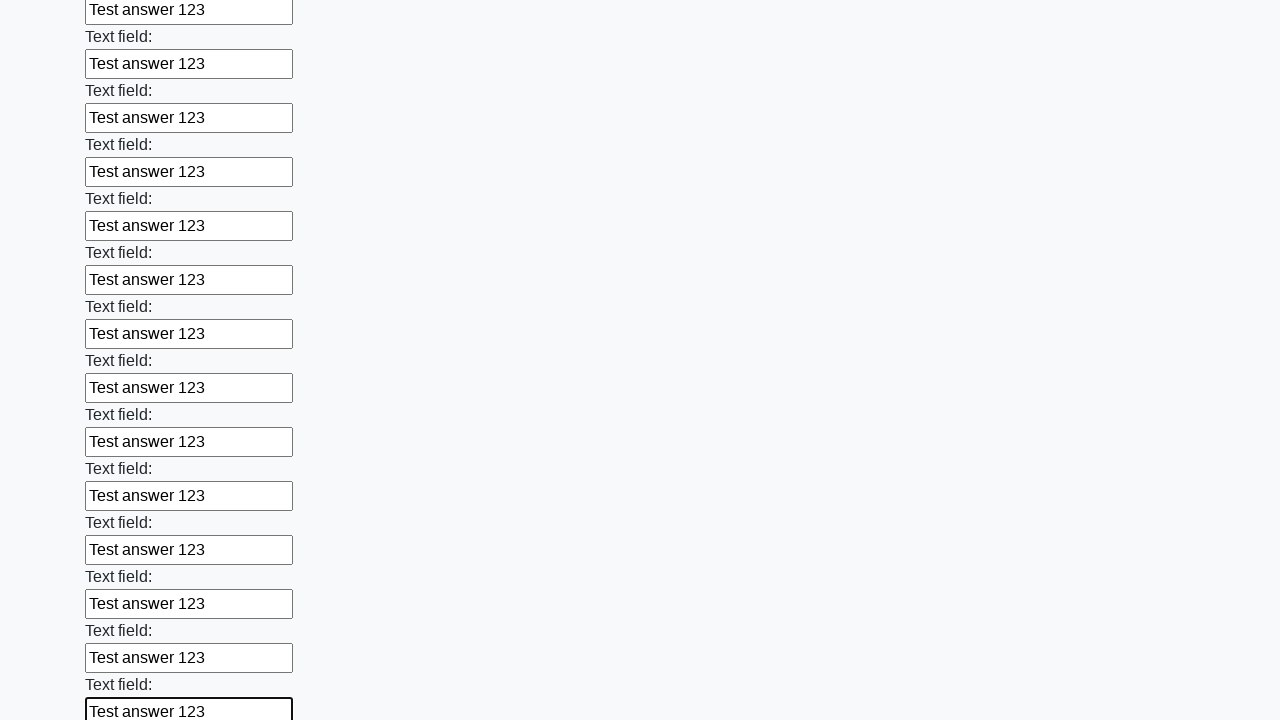

Filled an input field with 'Test answer 123' on input >> nth=57
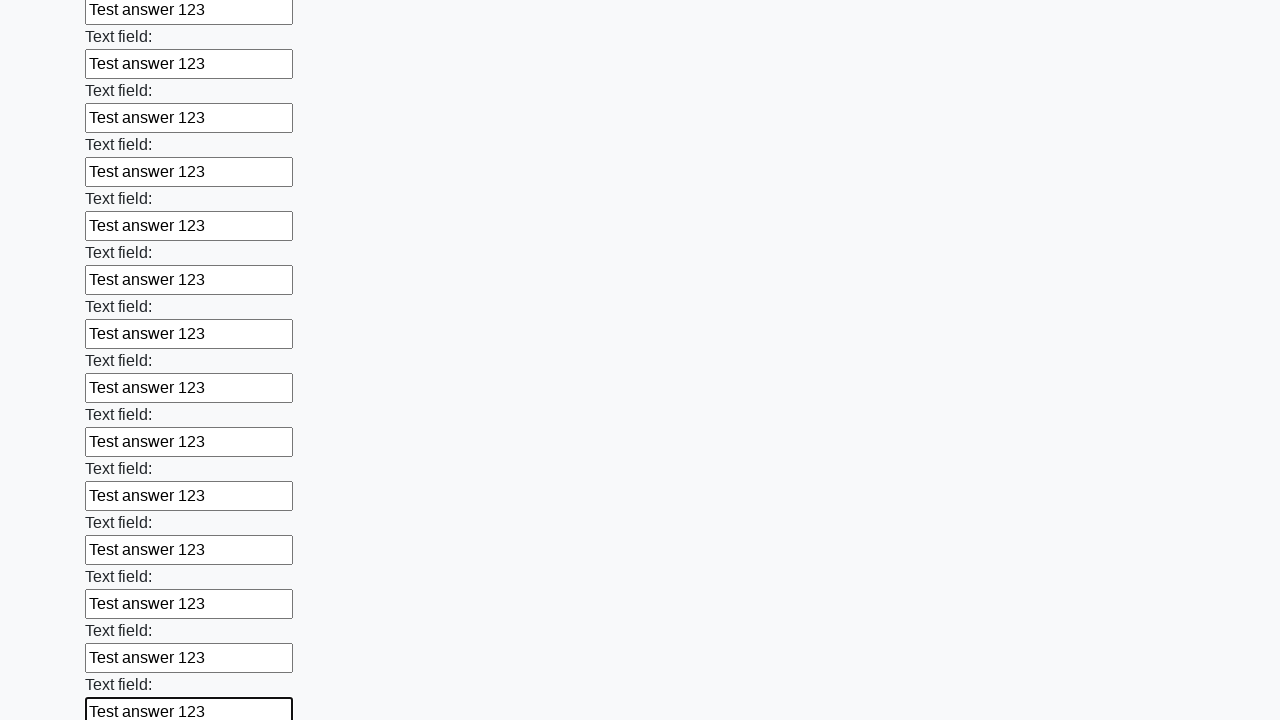

Filled an input field with 'Test answer 123' on input >> nth=58
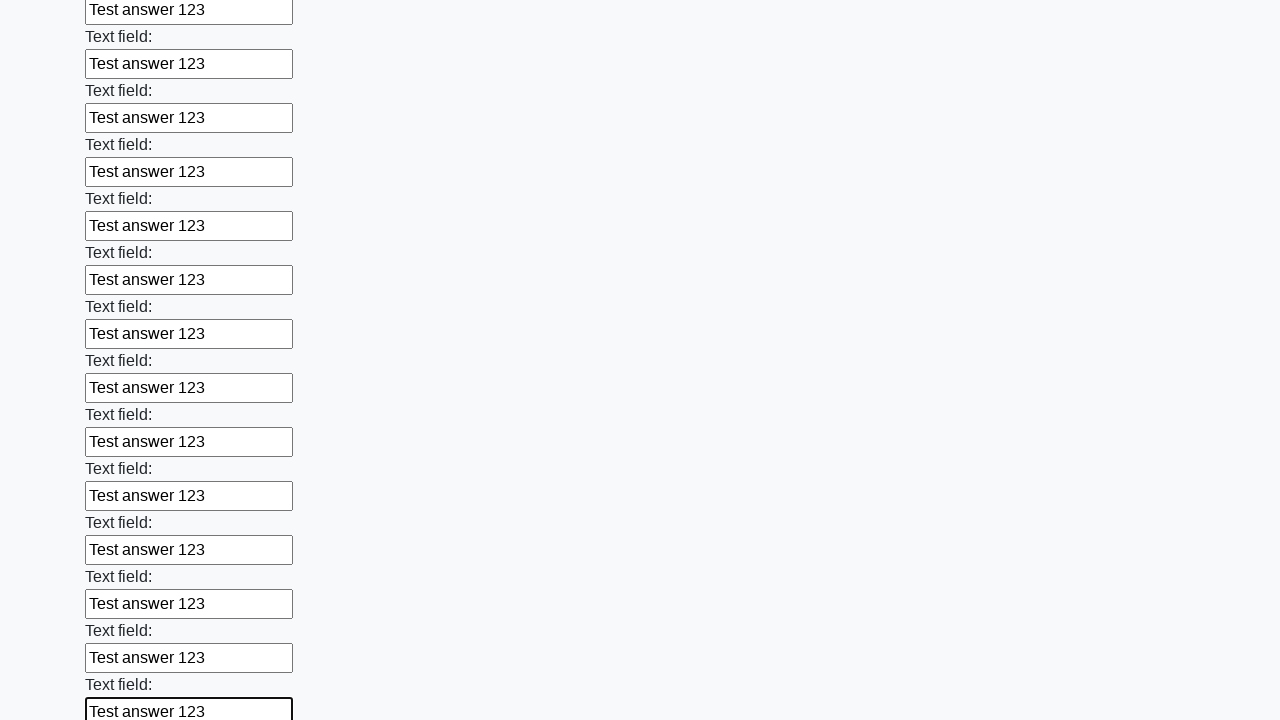

Filled an input field with 'Test answer 123' on input >> nth=59
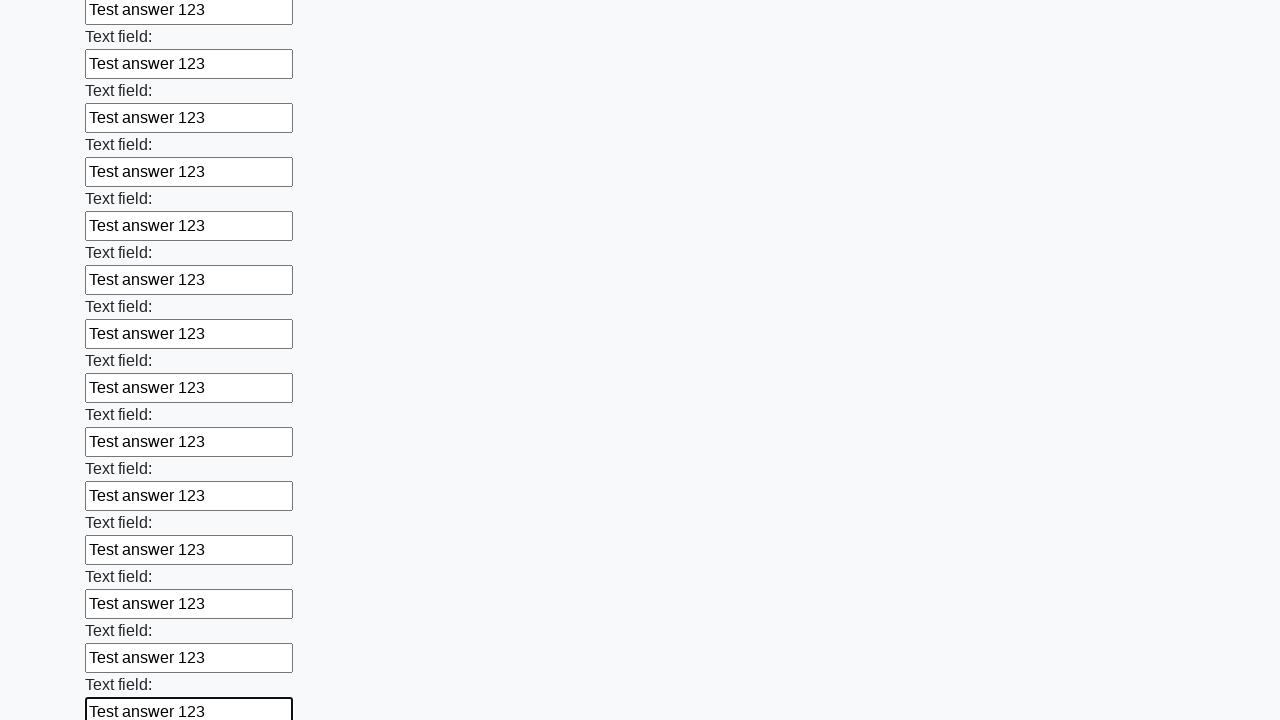

Filled an input field with 'Test answer 123' on input >> nth=60
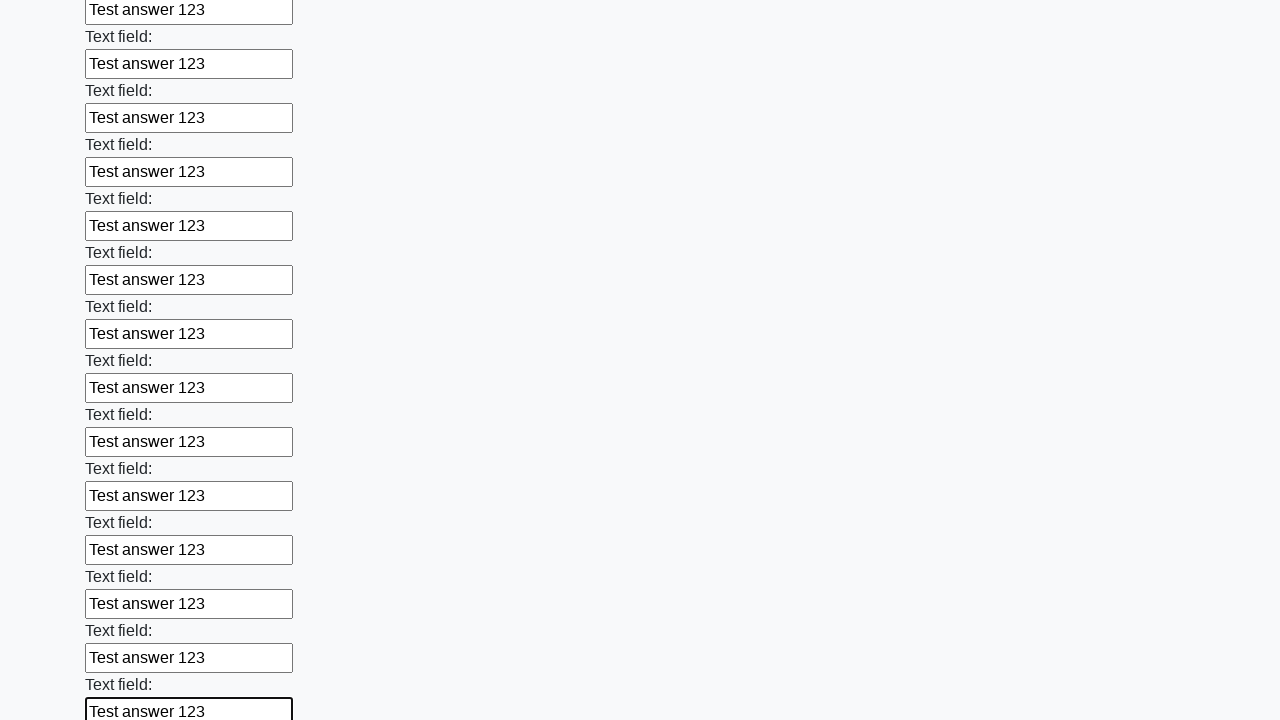

Filled an input field with 'Test answer 123' on input >> nth=61
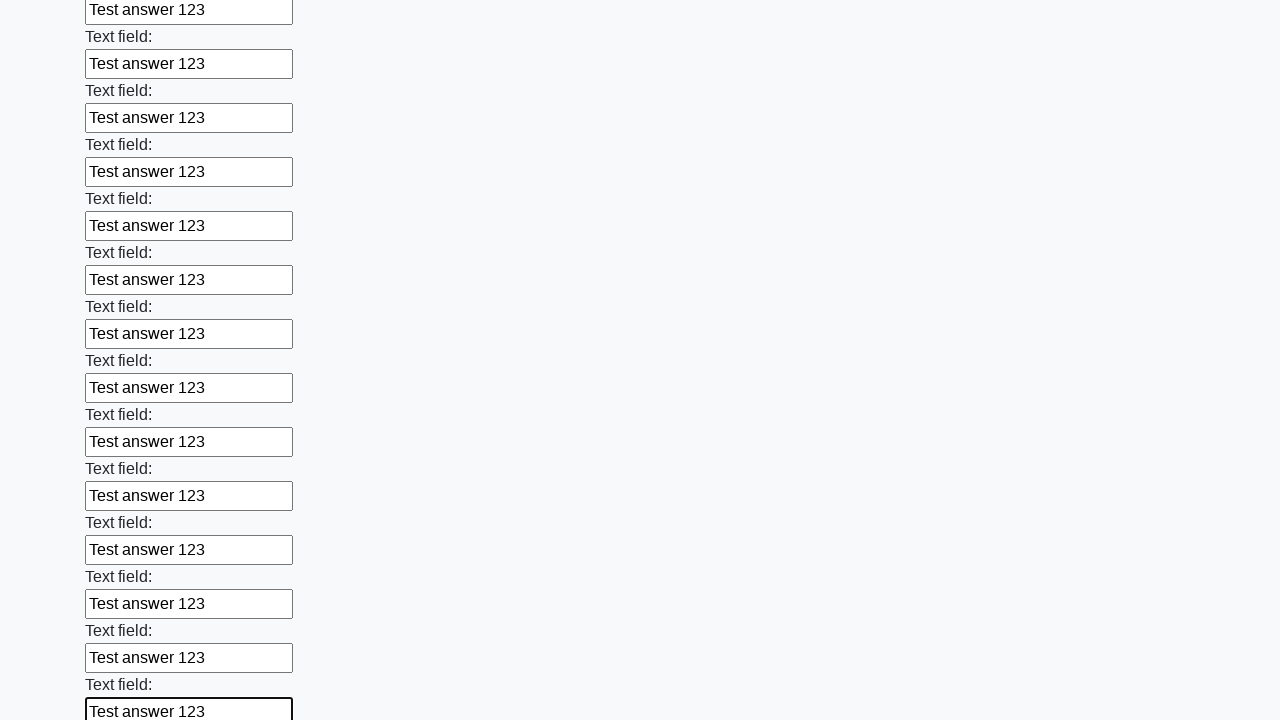

Filled an input field with 'Test answer 123' on input >> nth=62
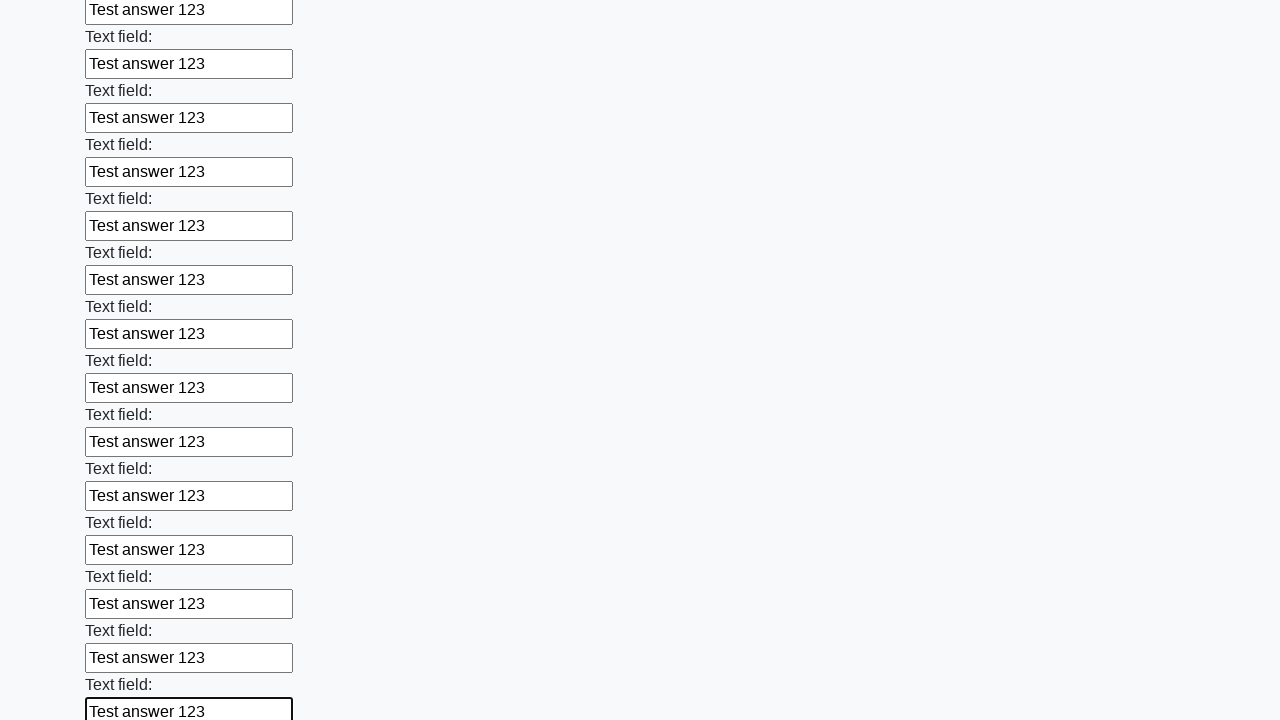

Filled an input field with 'Test answer 123' on input >> nth=63
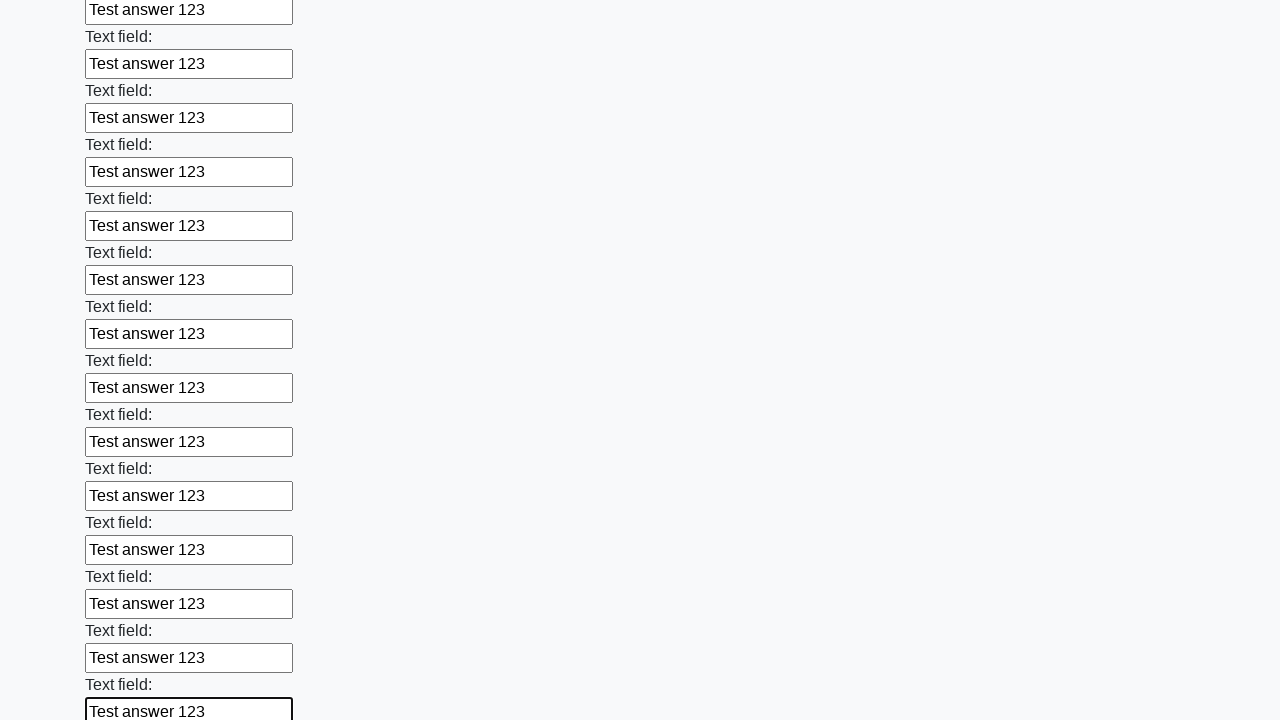

Filled an input field with 'Test answer 123' on input >> nth=64
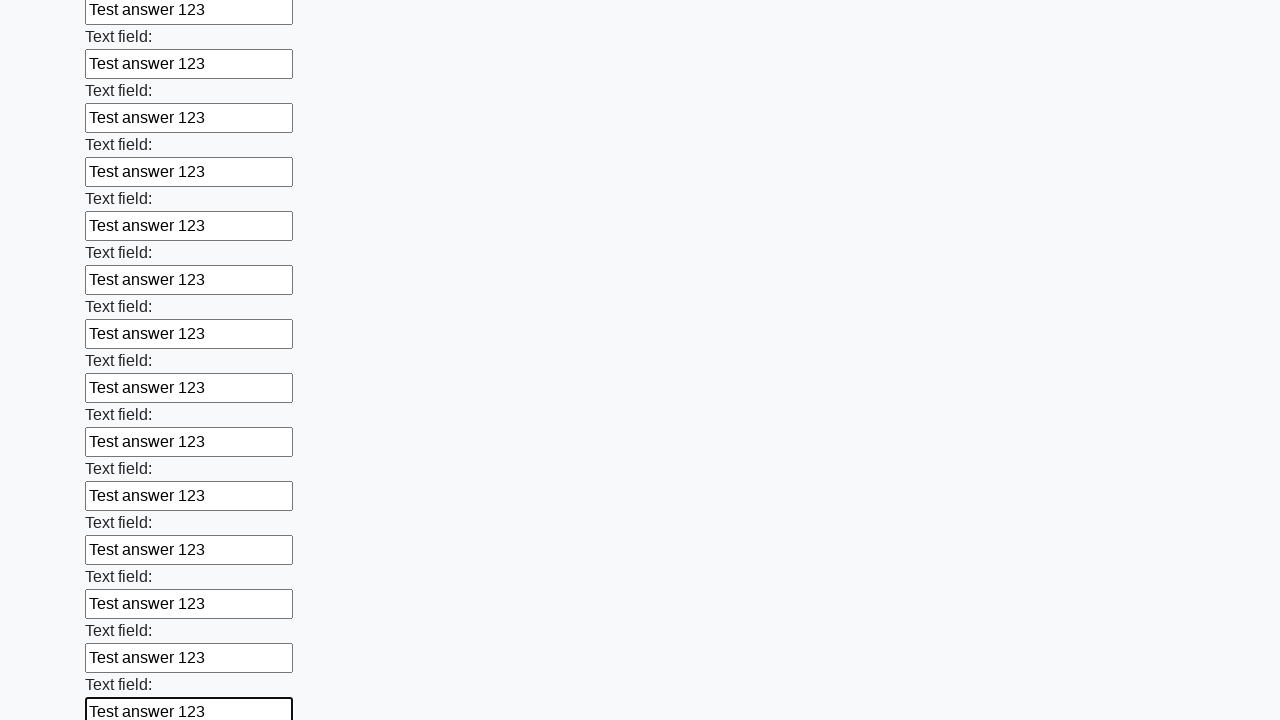

Filled an input field with 'Test answer 123' on input >> nth=65
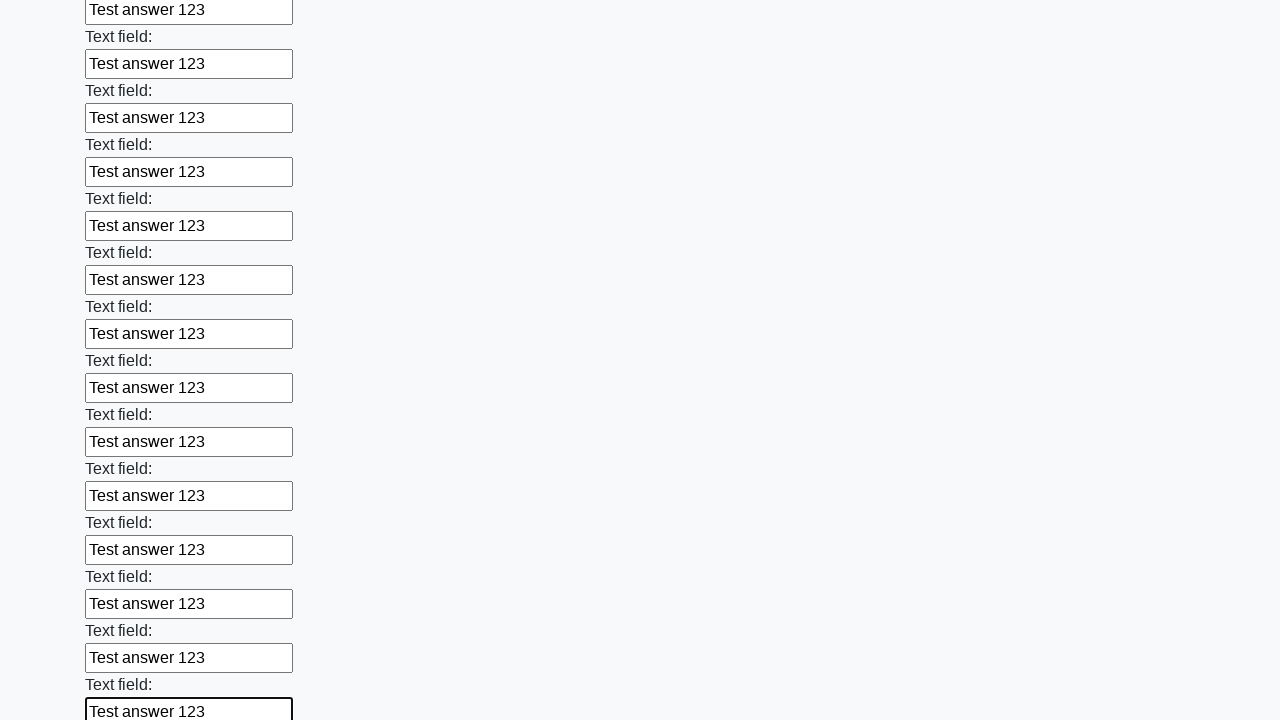

Filled an input field with 'Test answer 123' on input >> nth=66
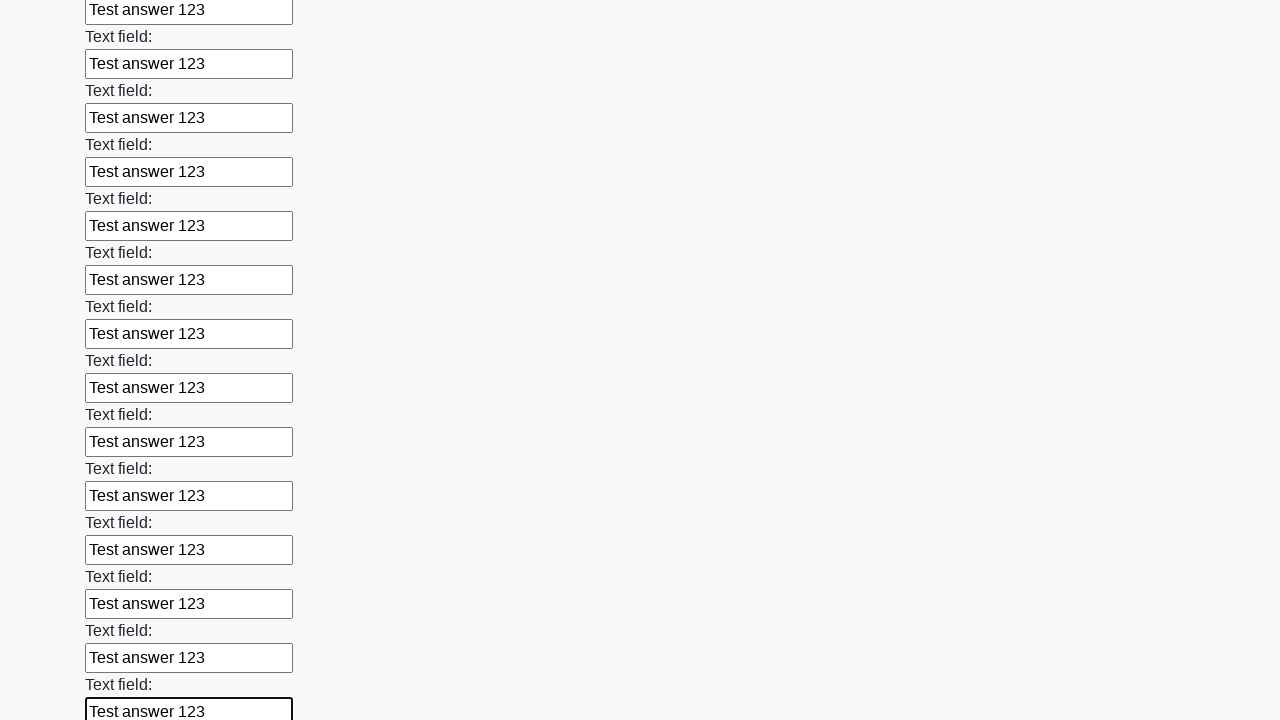

Filled an input field with 'Test answer 123' on input >> nth=67
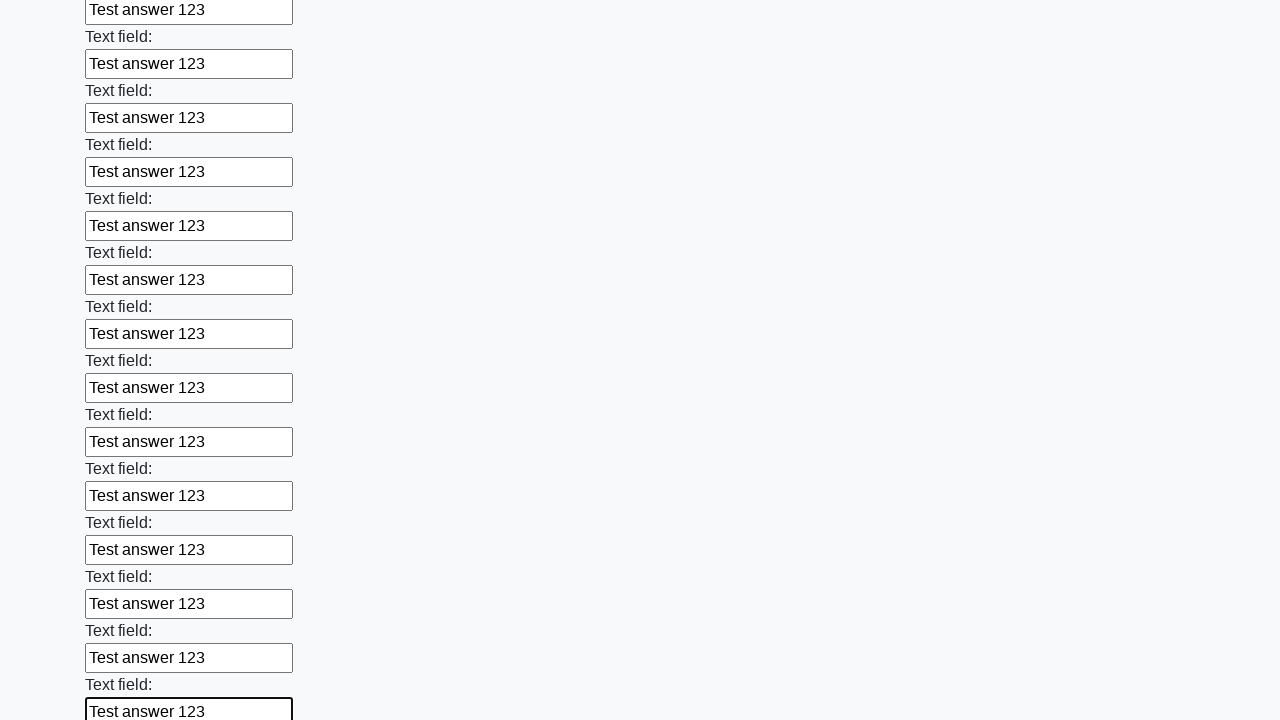

Filled an input field with 'Test answer 123' on input >> nth=68
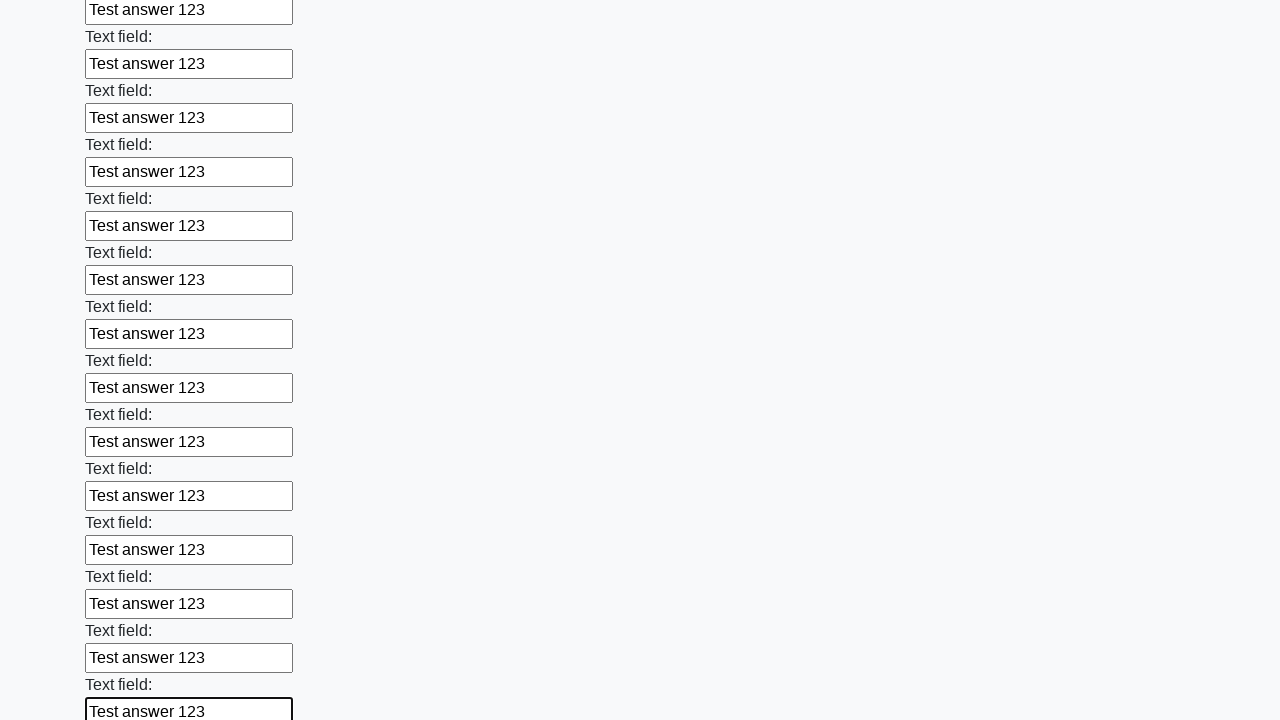

Filled an input field with 'Test answer 123' on input >> nth=69
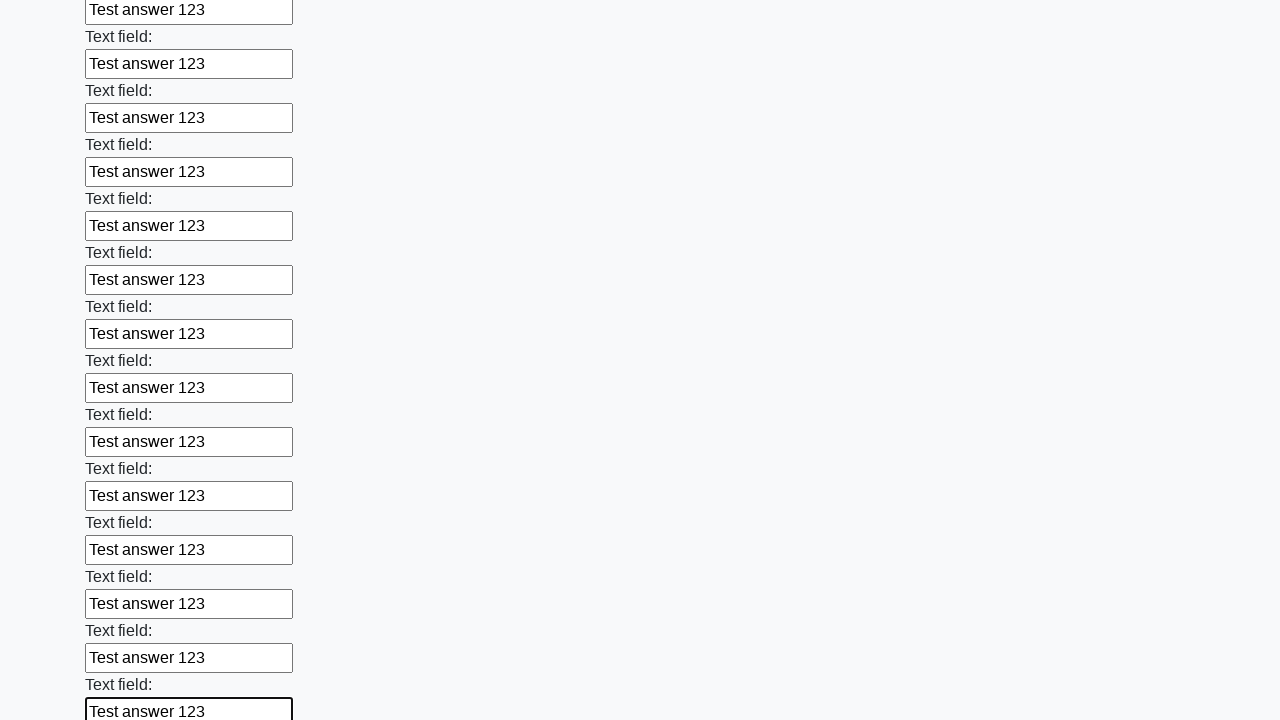

Filled an input field with 'Test answer 123' on input >> nth=70
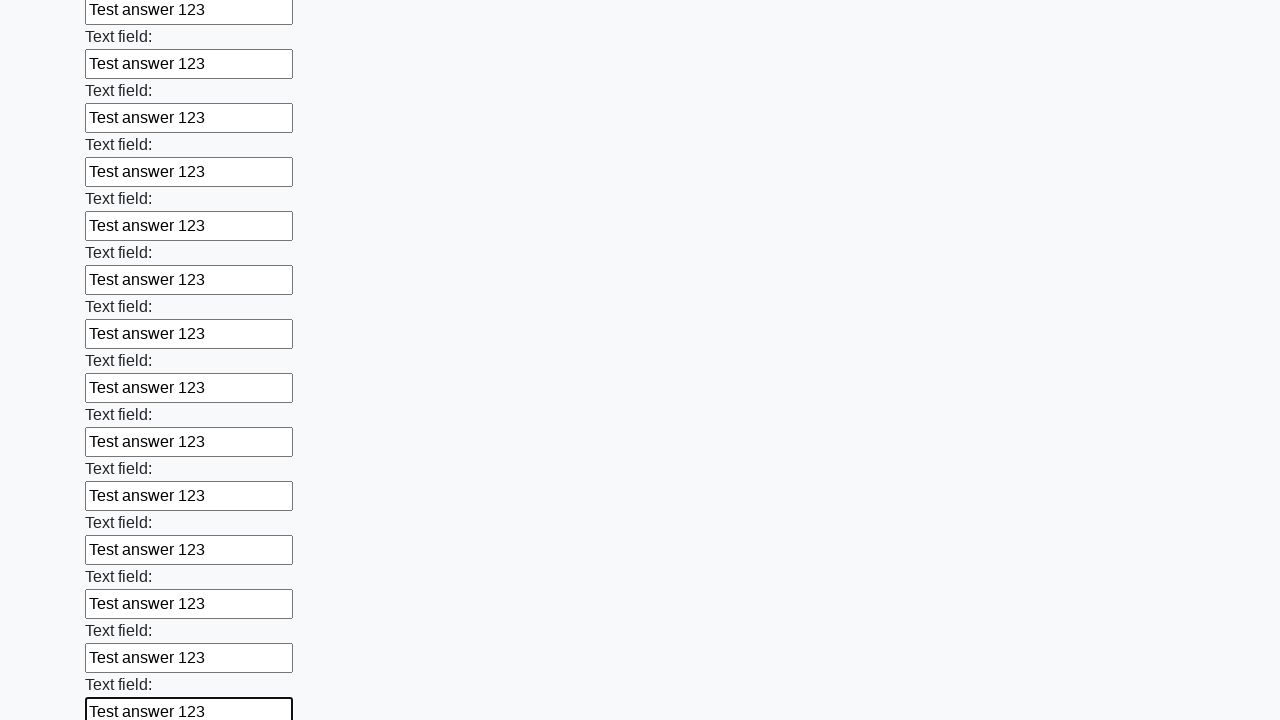

Filled an input field with 'Test answer 123' on input >> nth=71
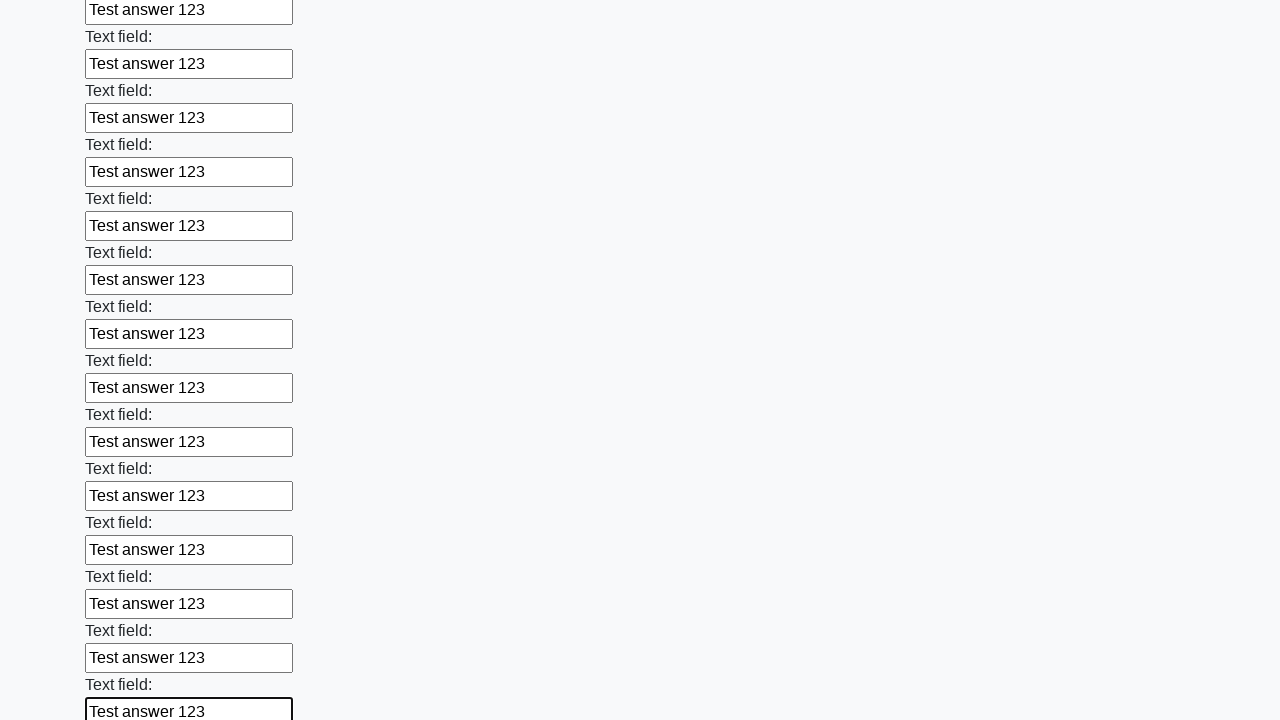

Filled an input field with 'Test answer 123' on input >> nth=72
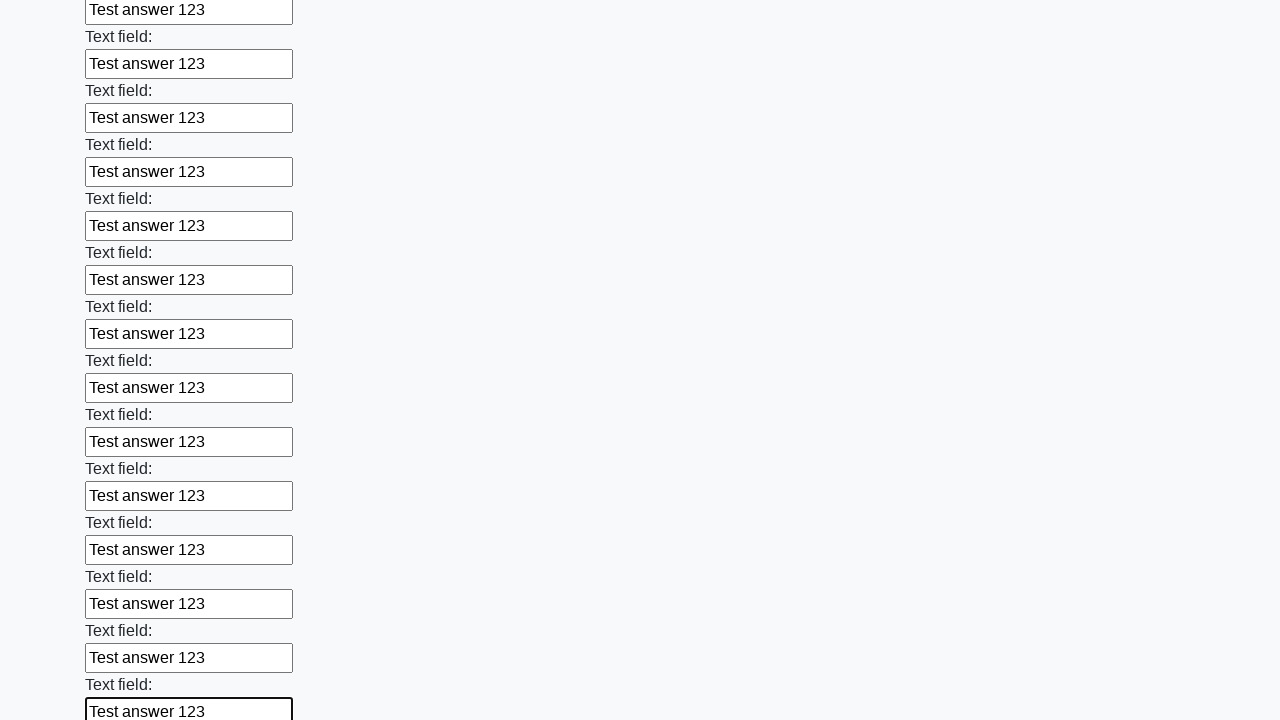

Filled an input field with 'Test answer 123' on input >> nth=73
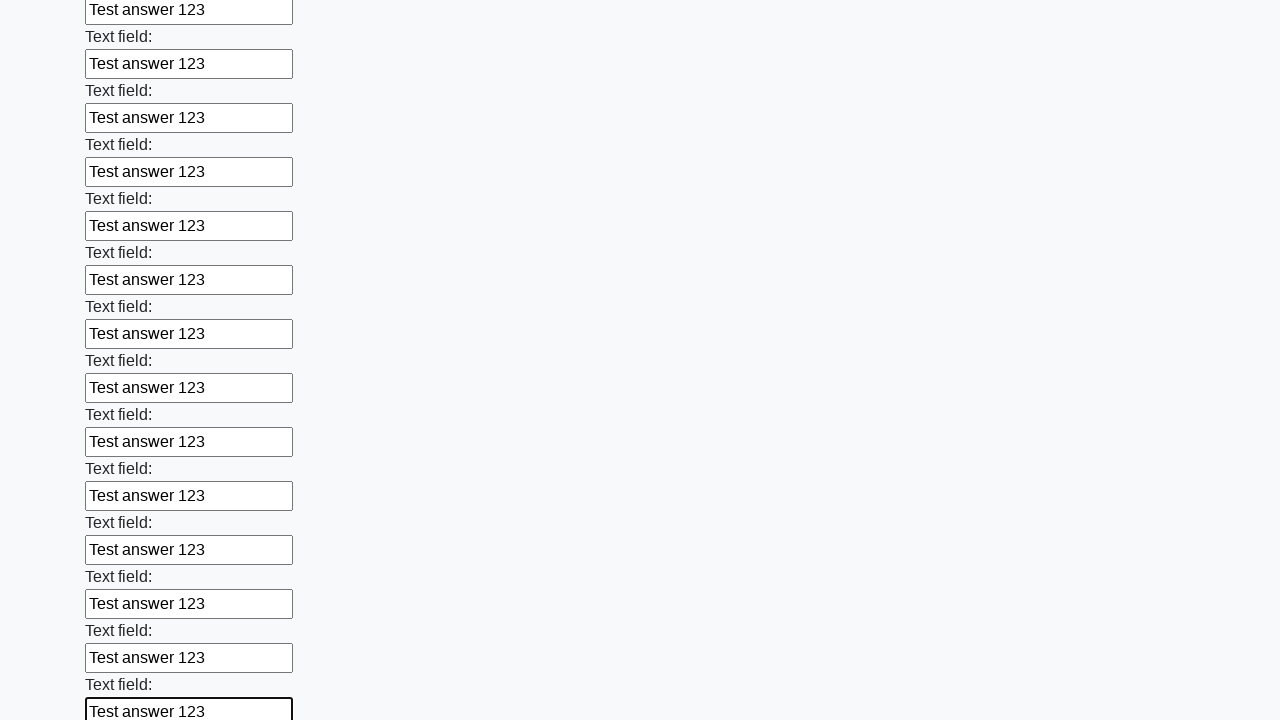

Filled an input field with 'Test answer 123' on input >> nth=74
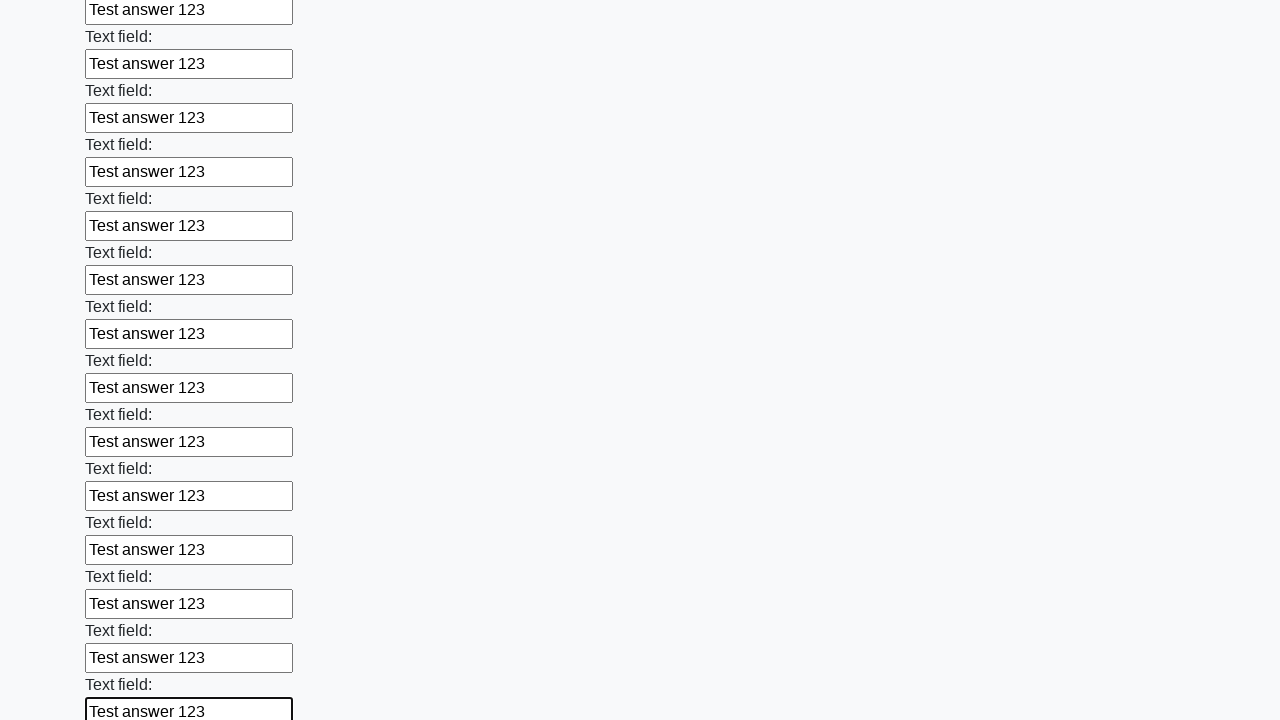

Filled an input field with 'Test answer 123' on input >> nth=75
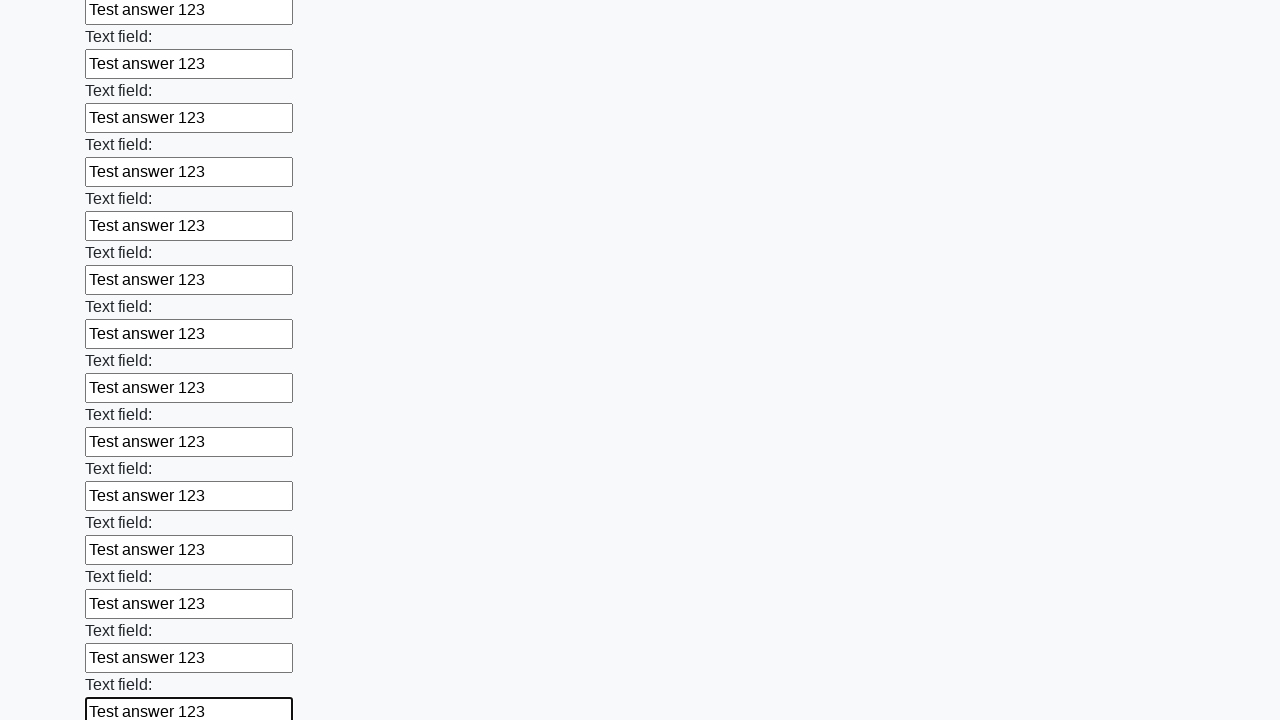

Filled an input field with 'Test answer 123' on input >> nth=76
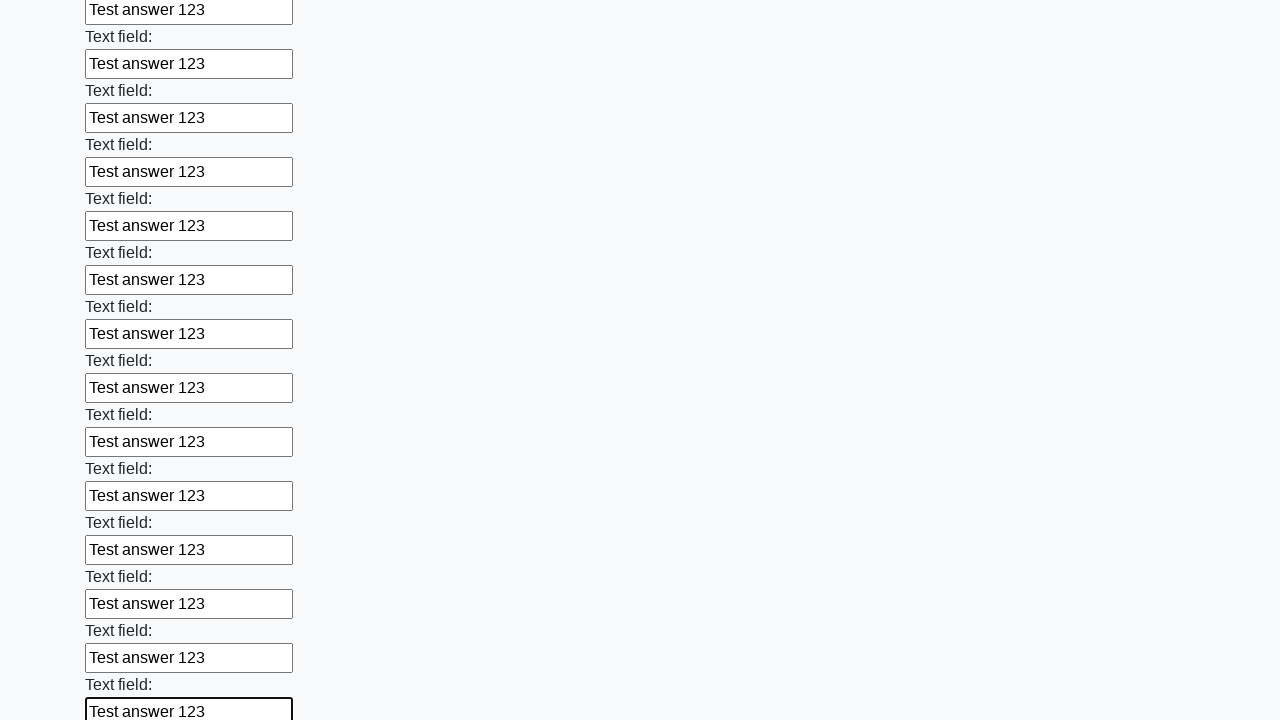

Filled an input field with 'Test answer 123' on input >> nth=77
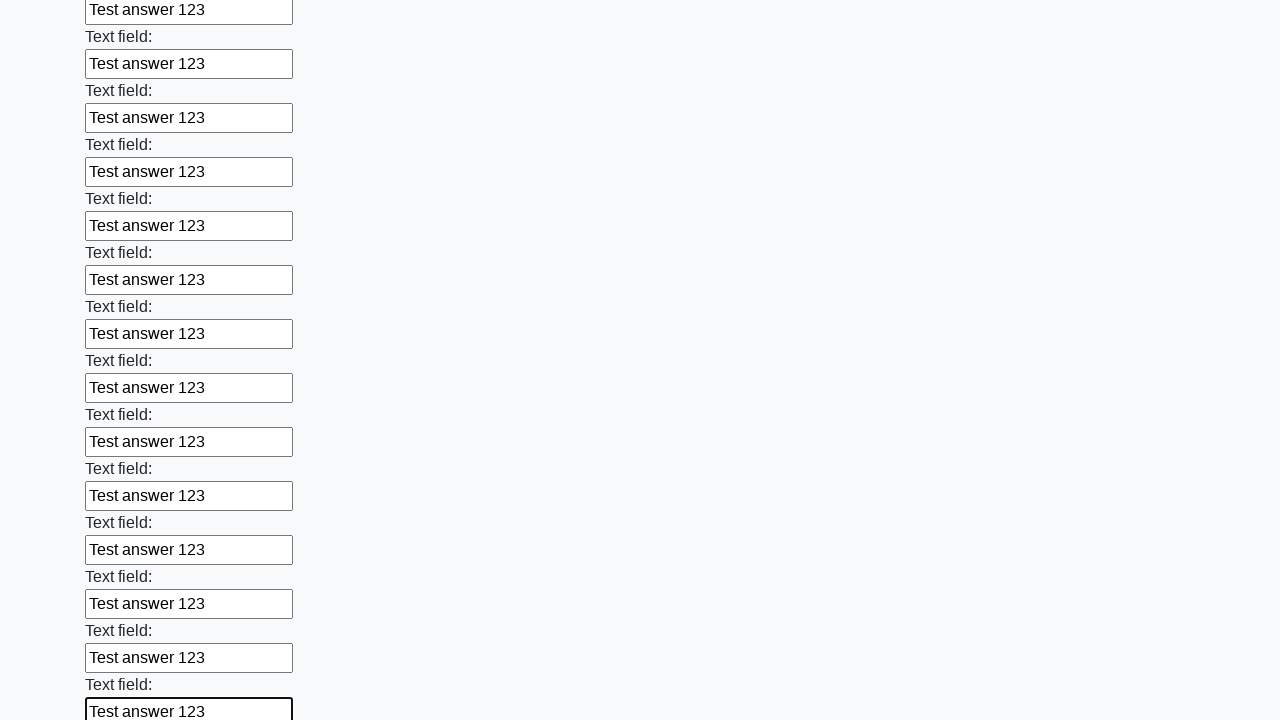

Filled an input field with 'Test answer 123' on input >> nth=78
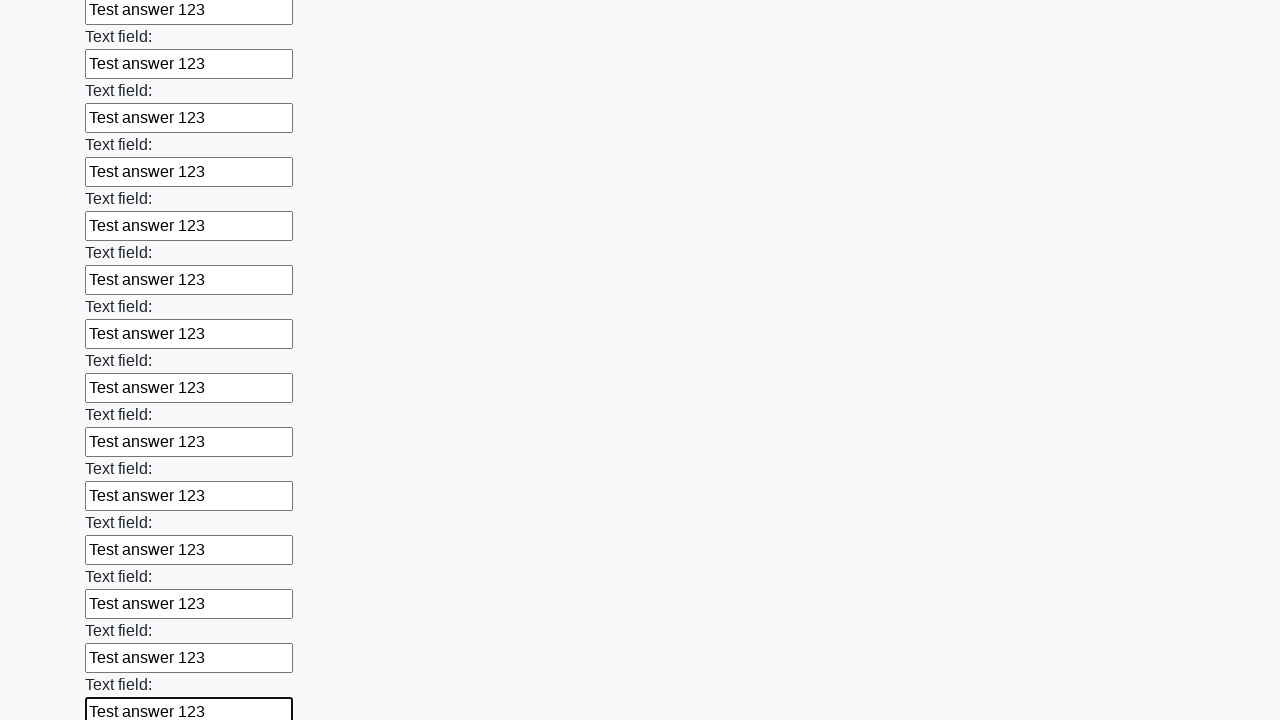

Filled an input field with 'Test answer 123' on input >> nth=79
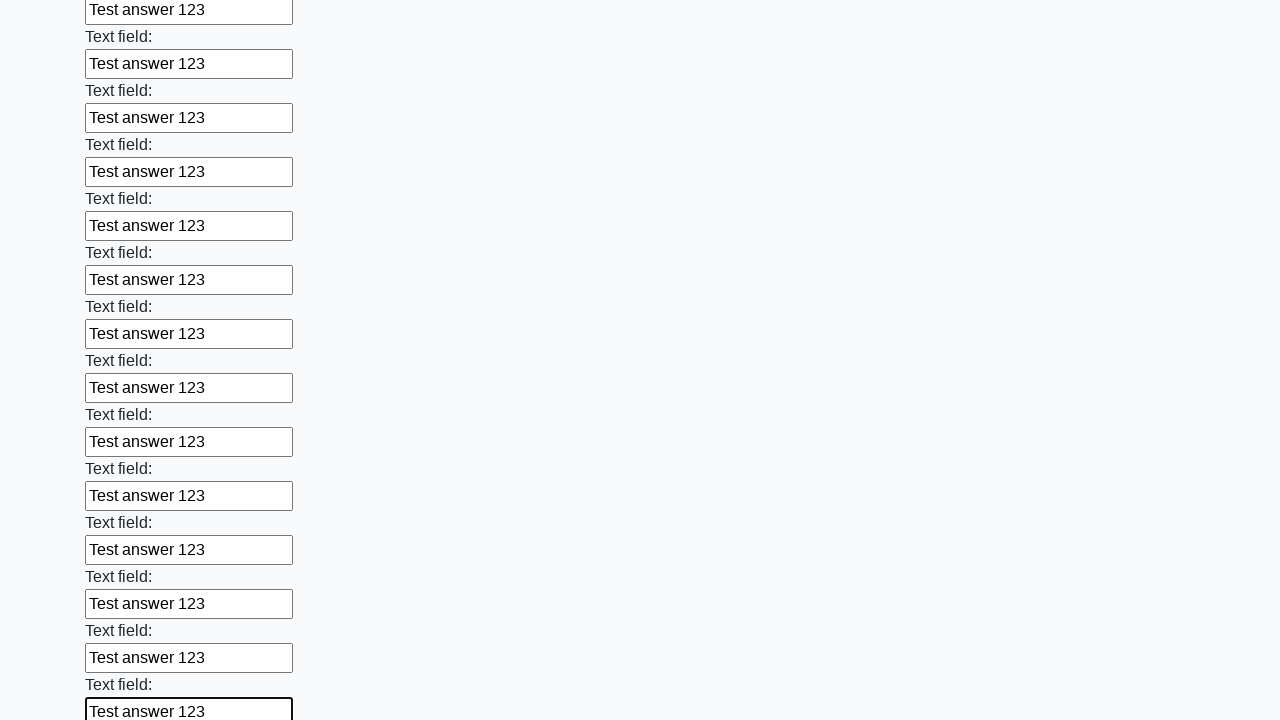

Filled an input field with 'Test answer 123' on input >> nth=80
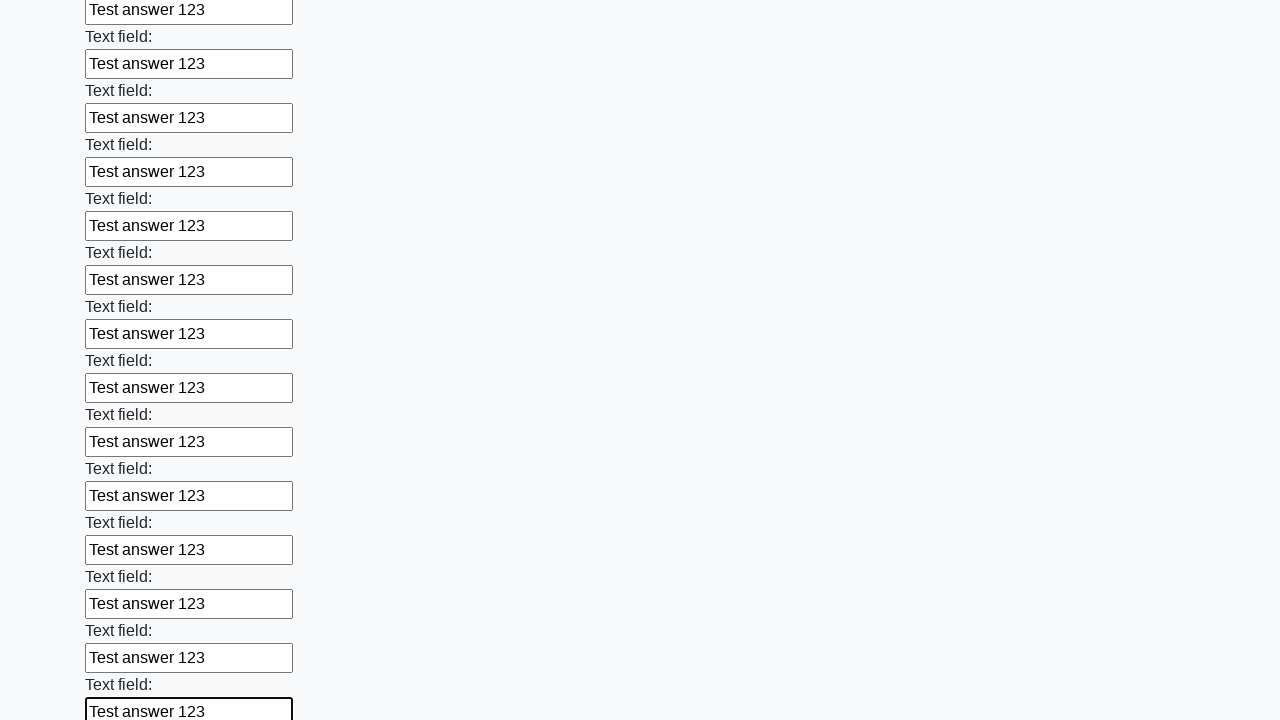

Filled an input field with 'Test answer 123' on input >> nth=81
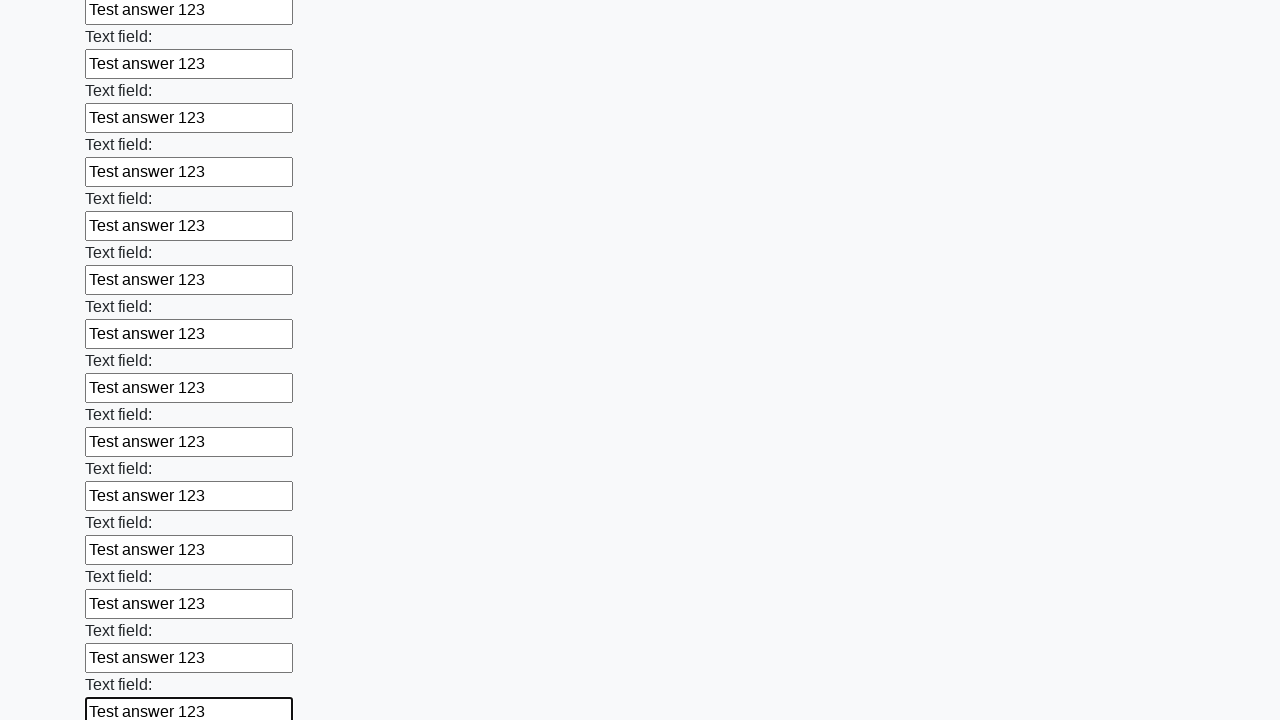

Filled an input field with 'Test answer 123' on input >> nth=82
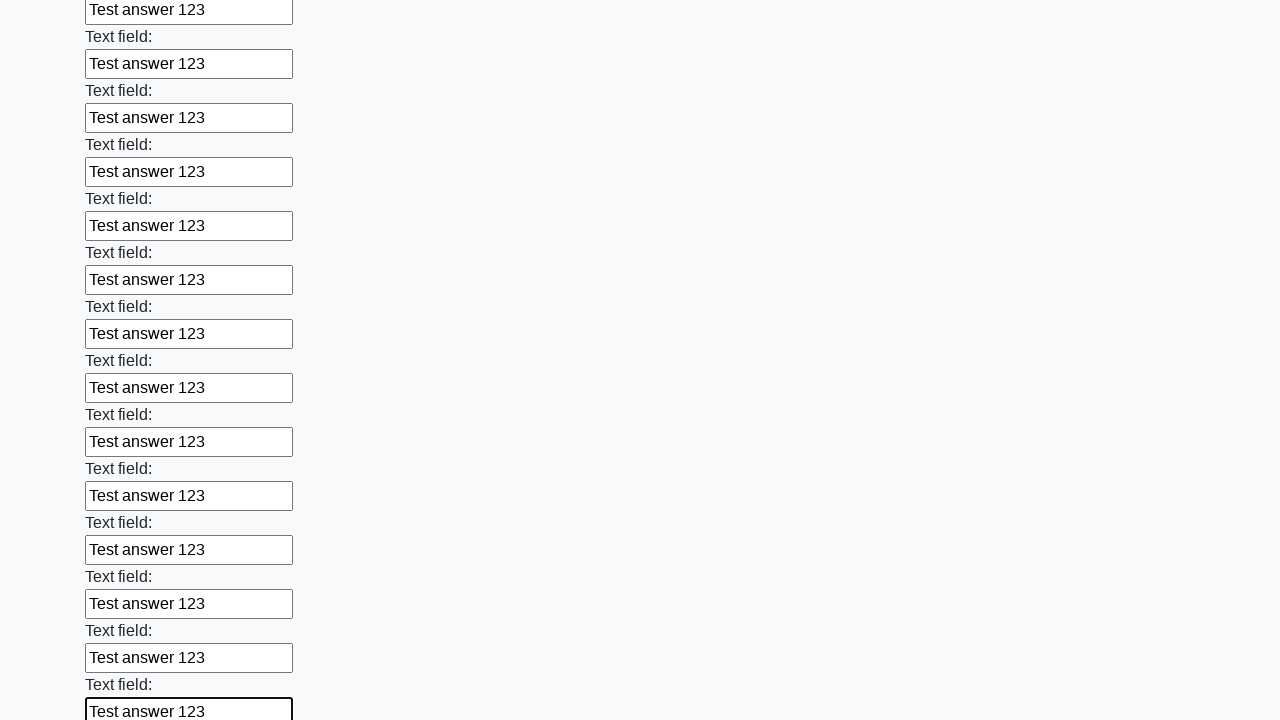

Filled an input field with 'Test answer 123' on input >> nth=83
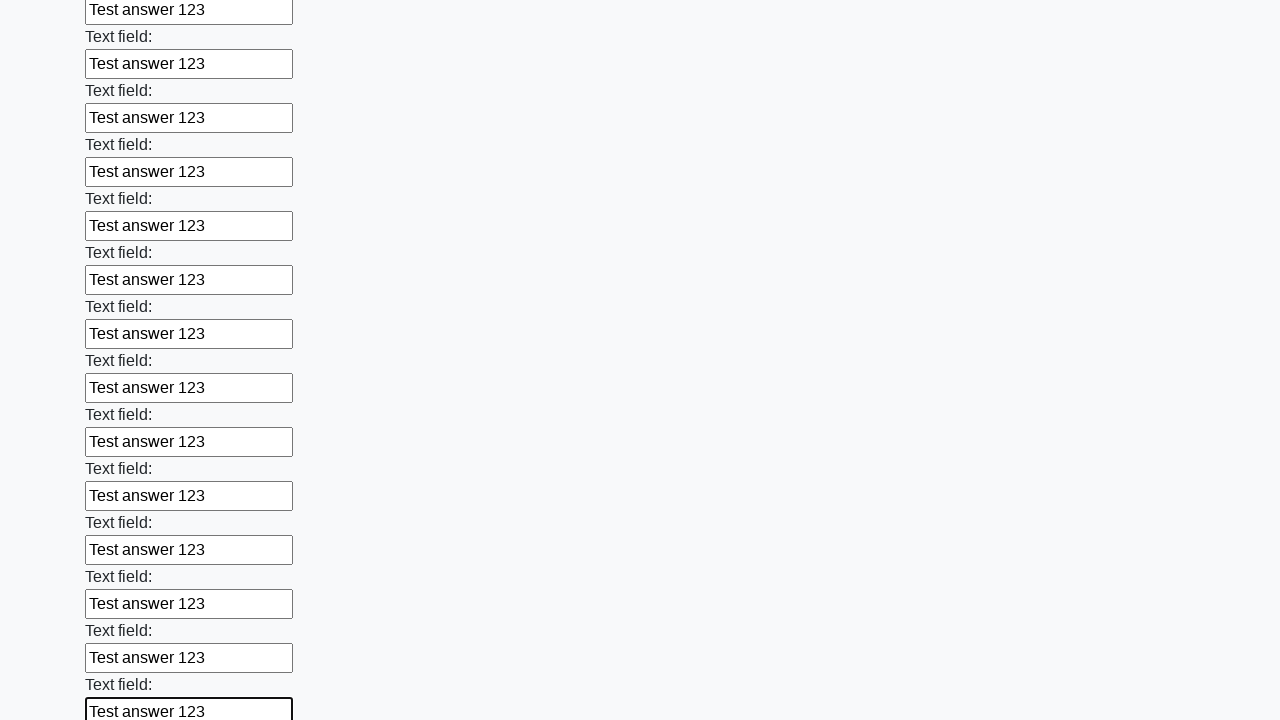

Filled an input field with 'Test answer 123' on input >> nth=84
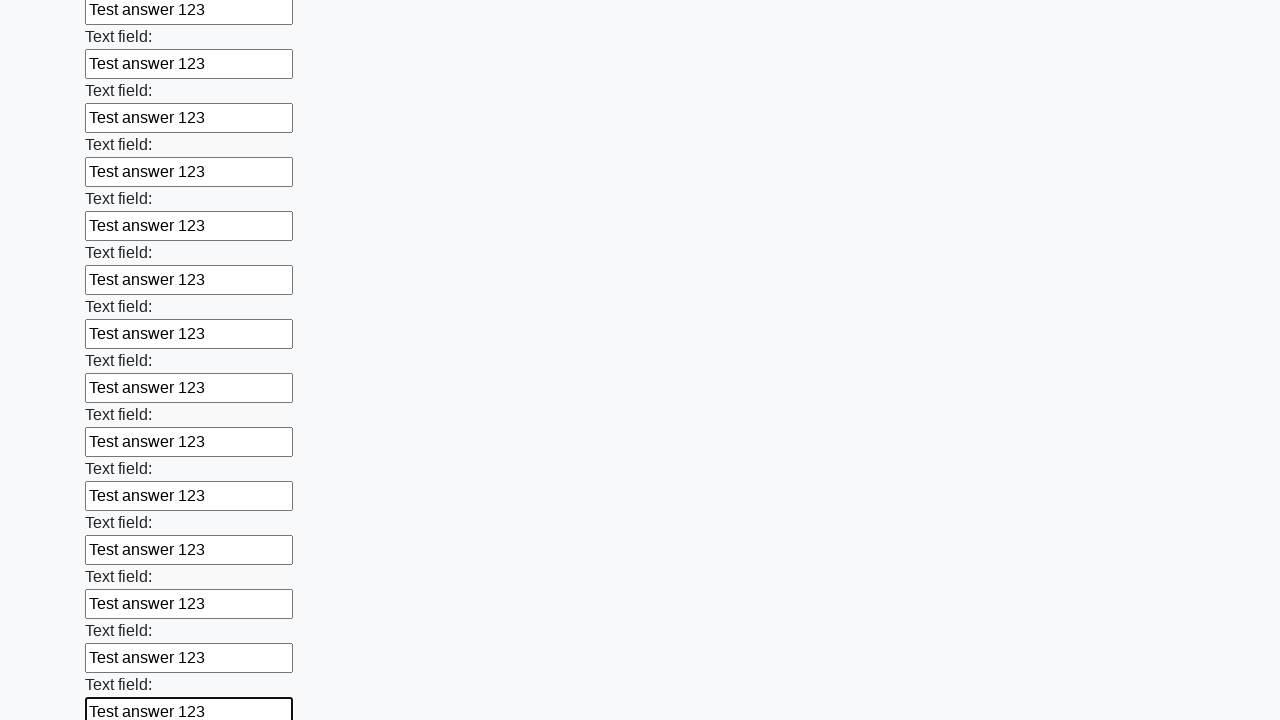

Filled an input field with 'Test answer 123' on input >> nth=85
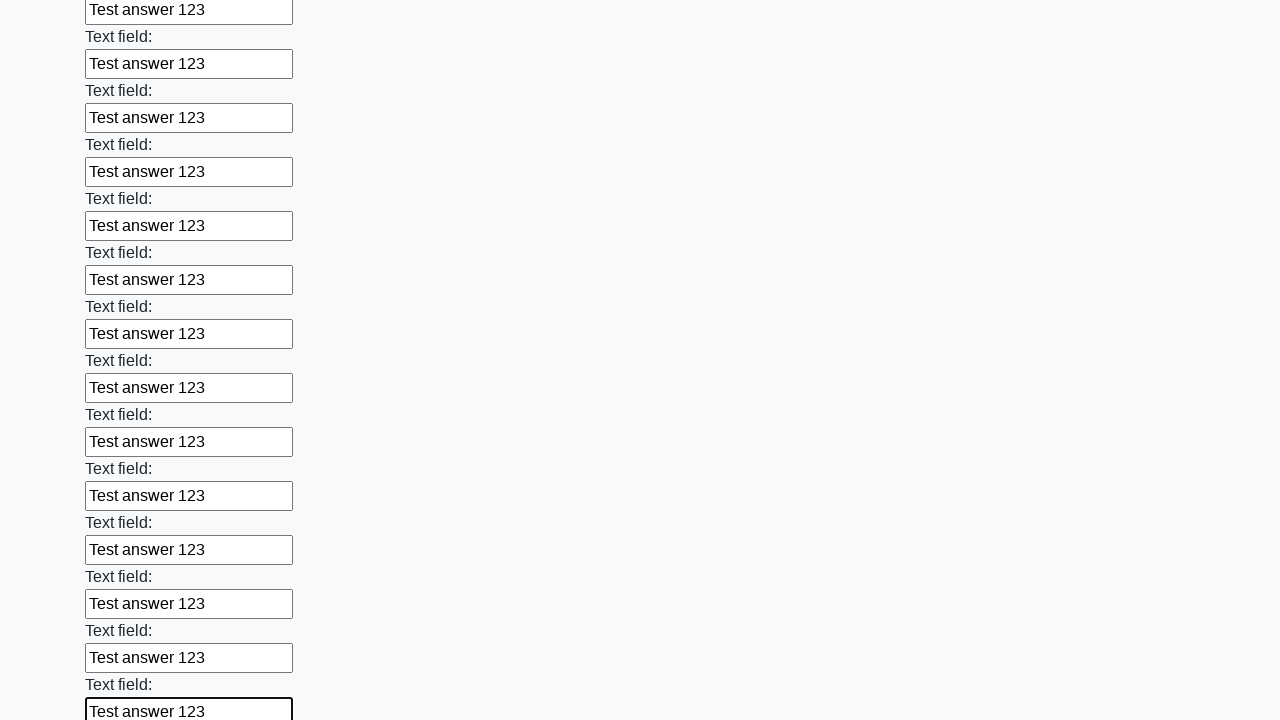

Filled an input field with 'Test answer 123' on input >> nth=86
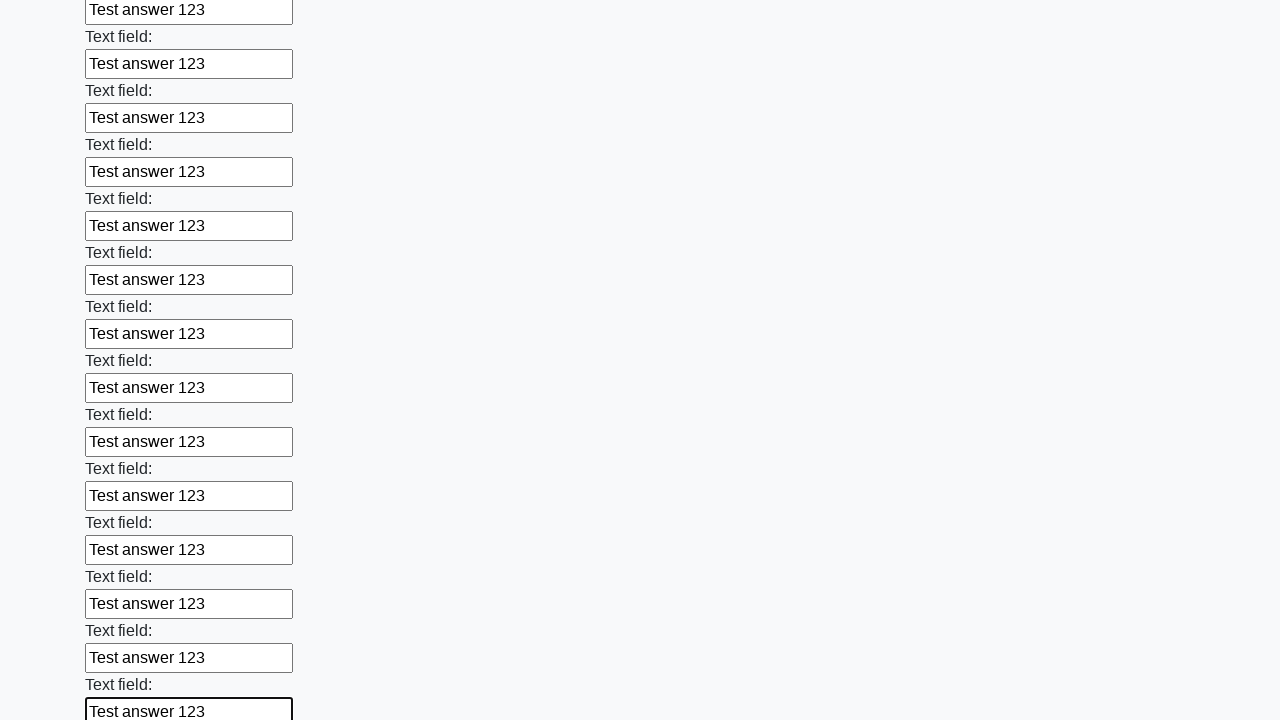

Filled an input field with 'Test answer 123' on input >> nth=87
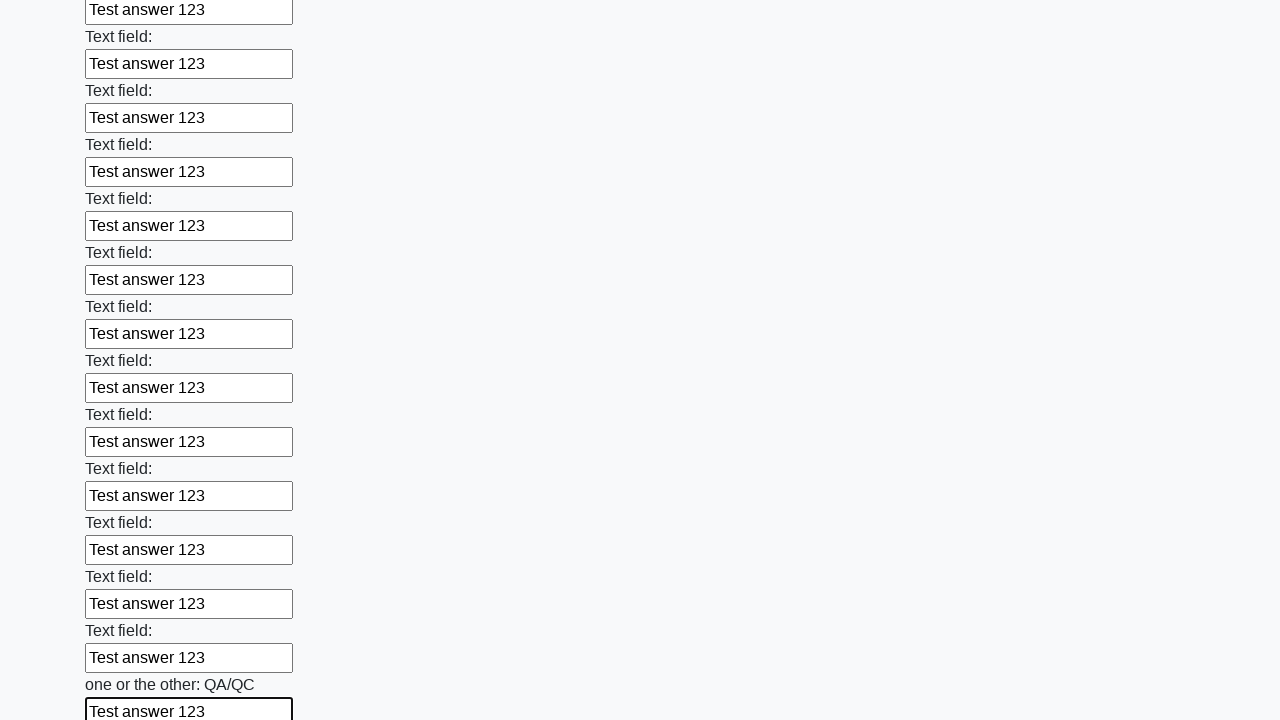

Filled an input field with 'Test answer 123' on input >> nth=88
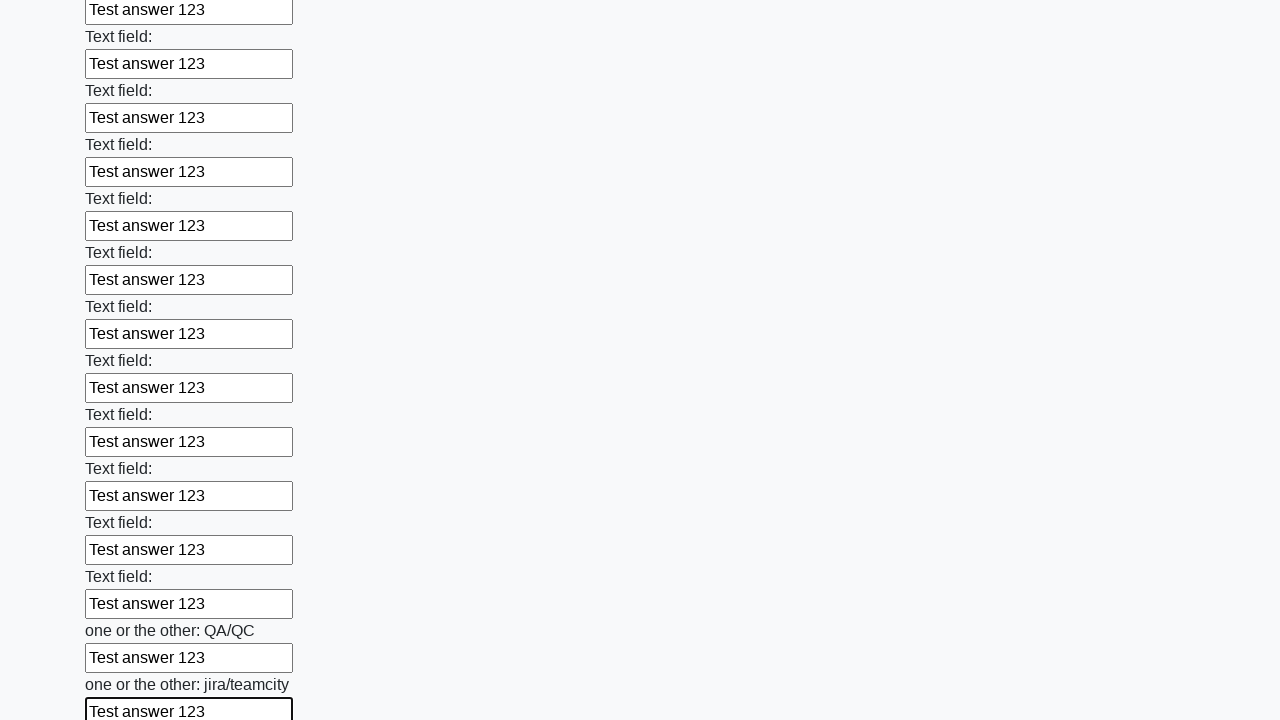

Filled an input field with 'Test answer 123' on input >> nth=89
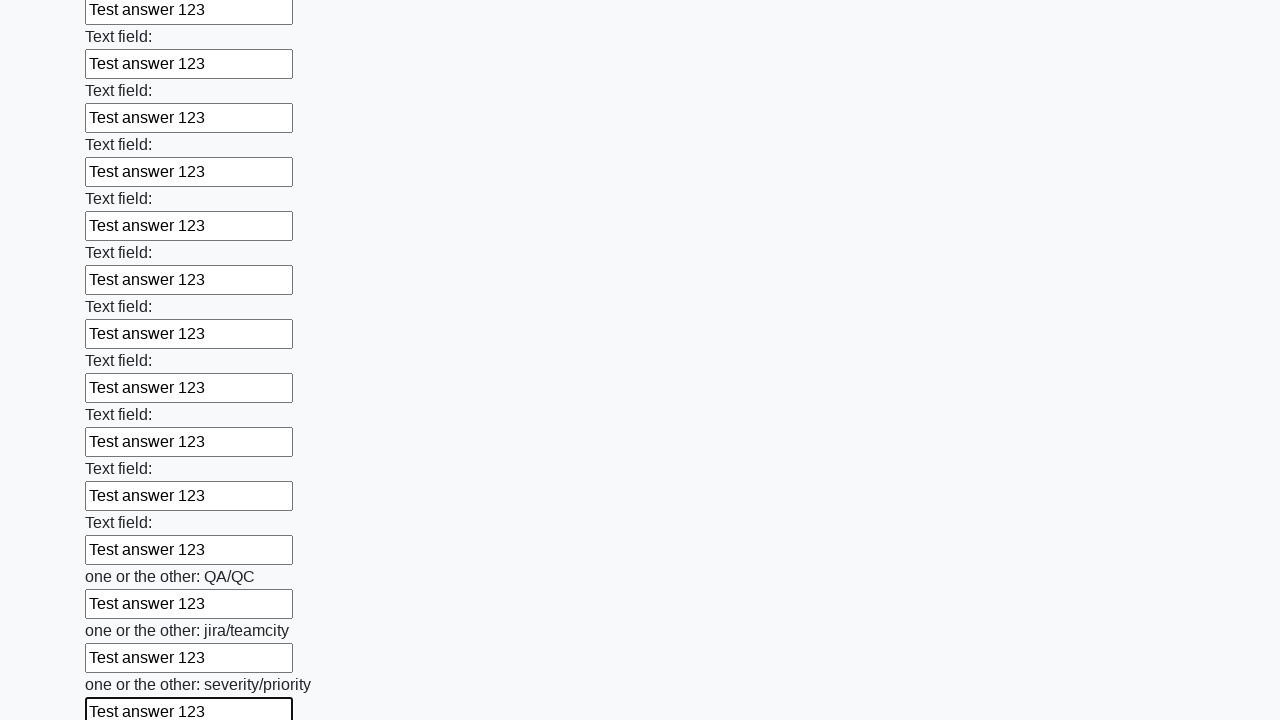

Filled an input field with 'Test answer 123' on input >> nth=90
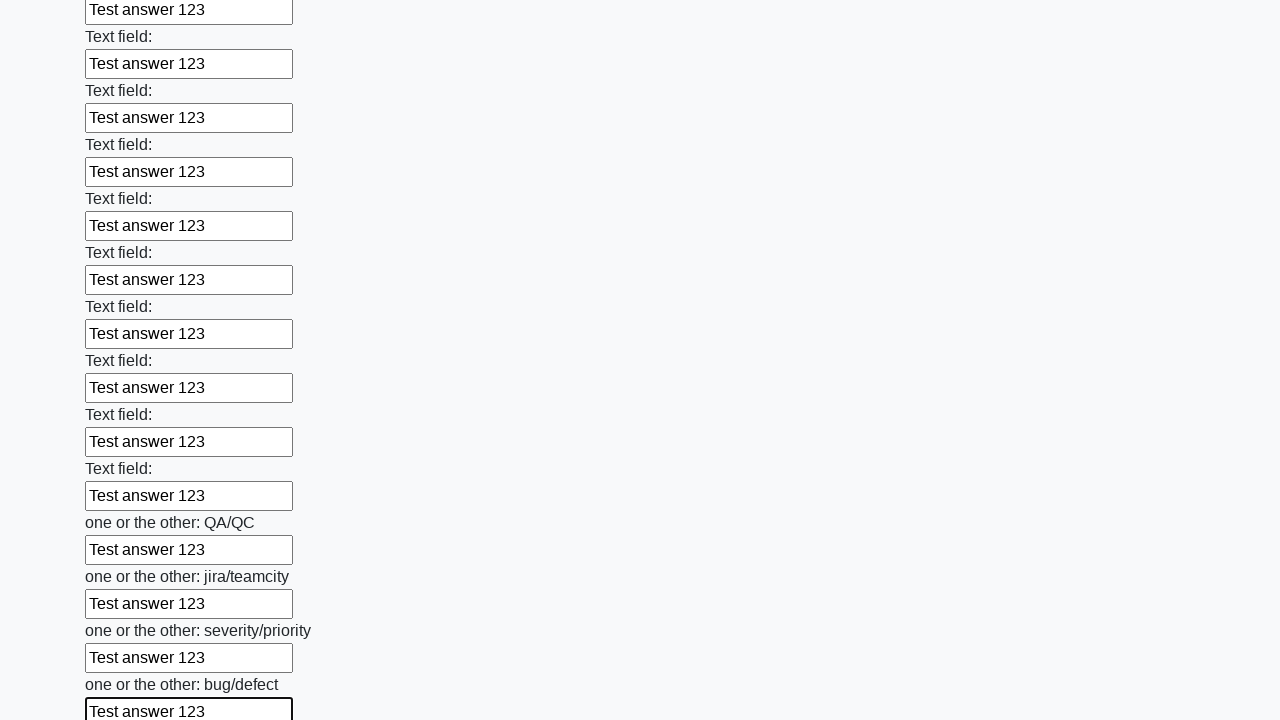

Filled an input field with 'Test answer 123' on input >> nth=91
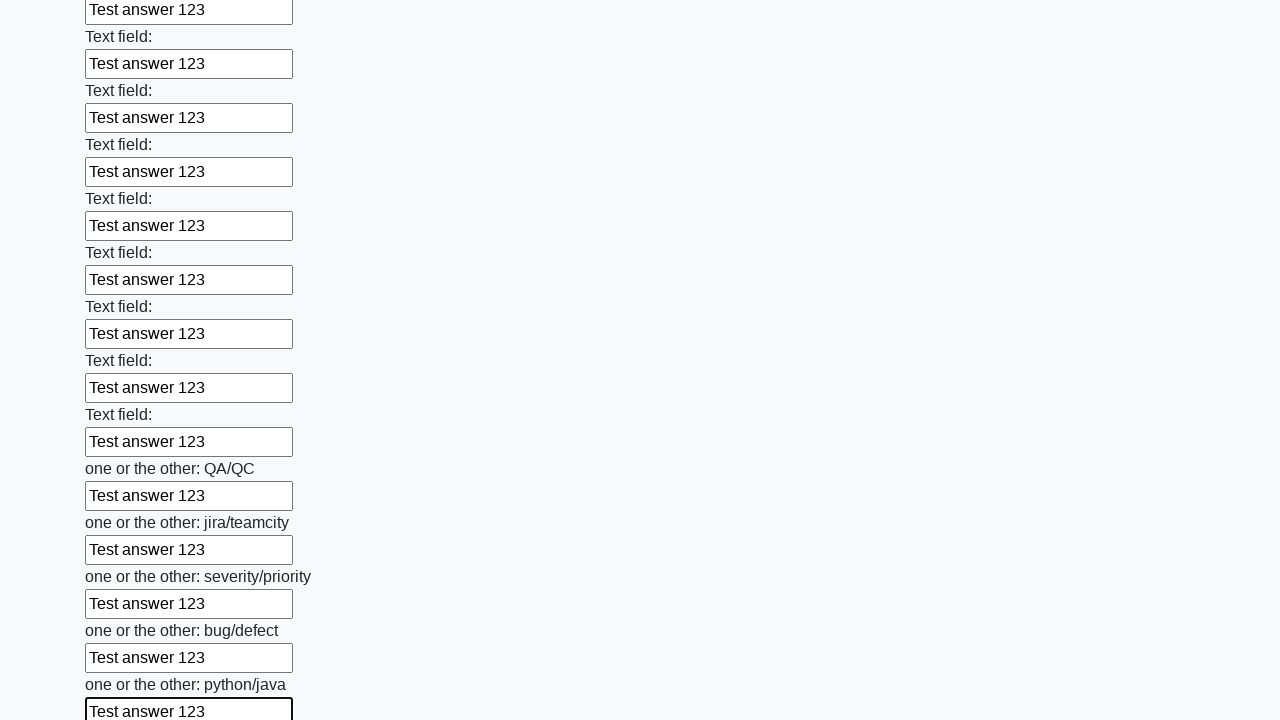

Filled an input field with 'Test answer 123' on input >> nth=92
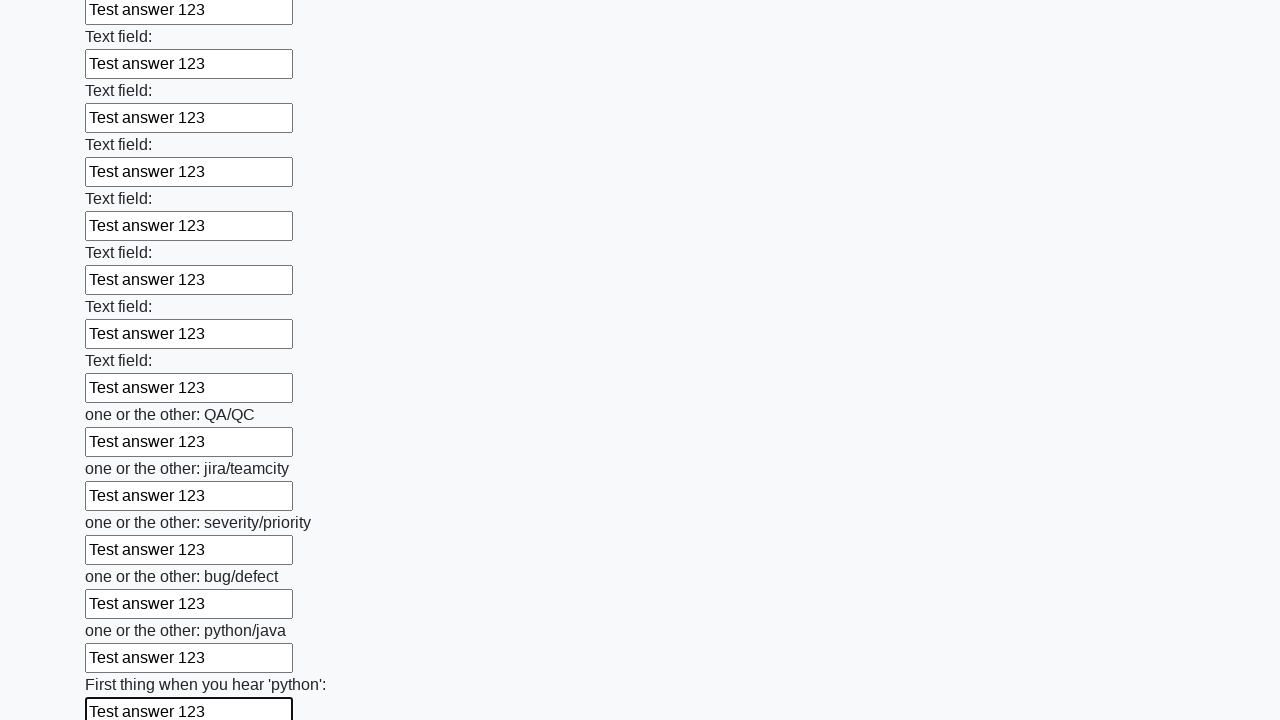

Filled an input field with 'Test answer 123' on input >> nth=93
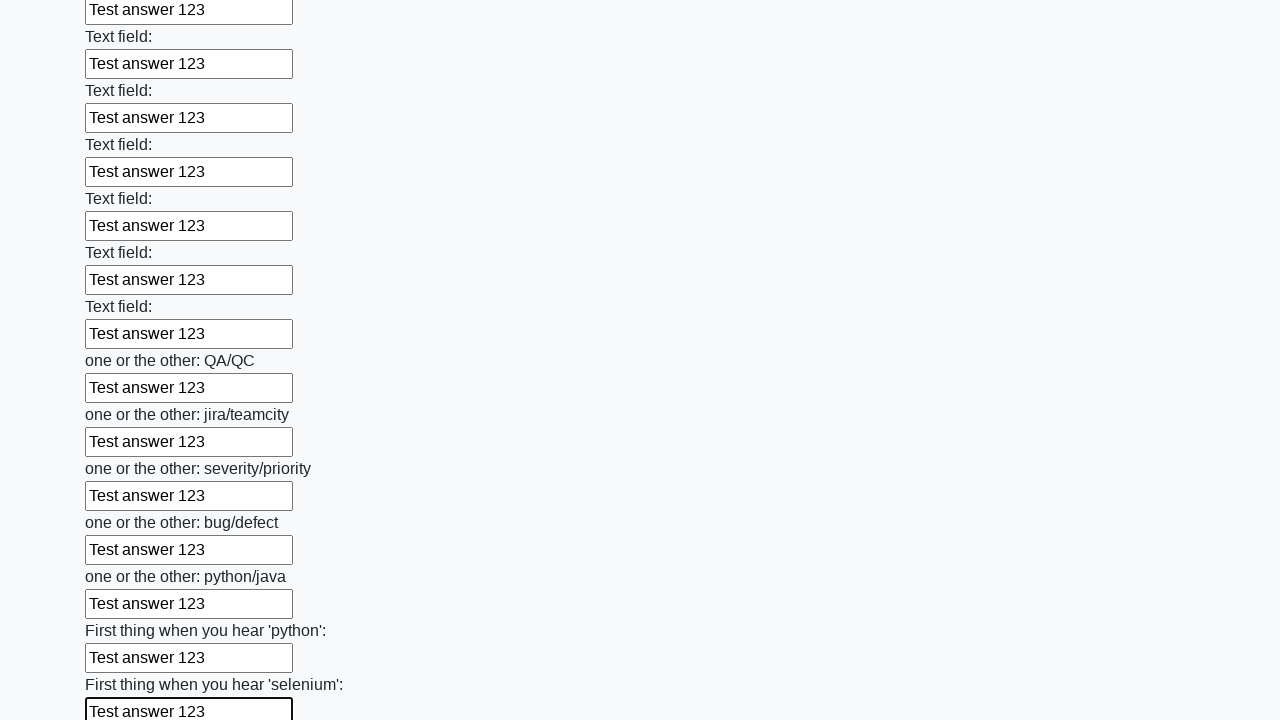

Filled an input field with 'Test answer 123' on input >> nth=94
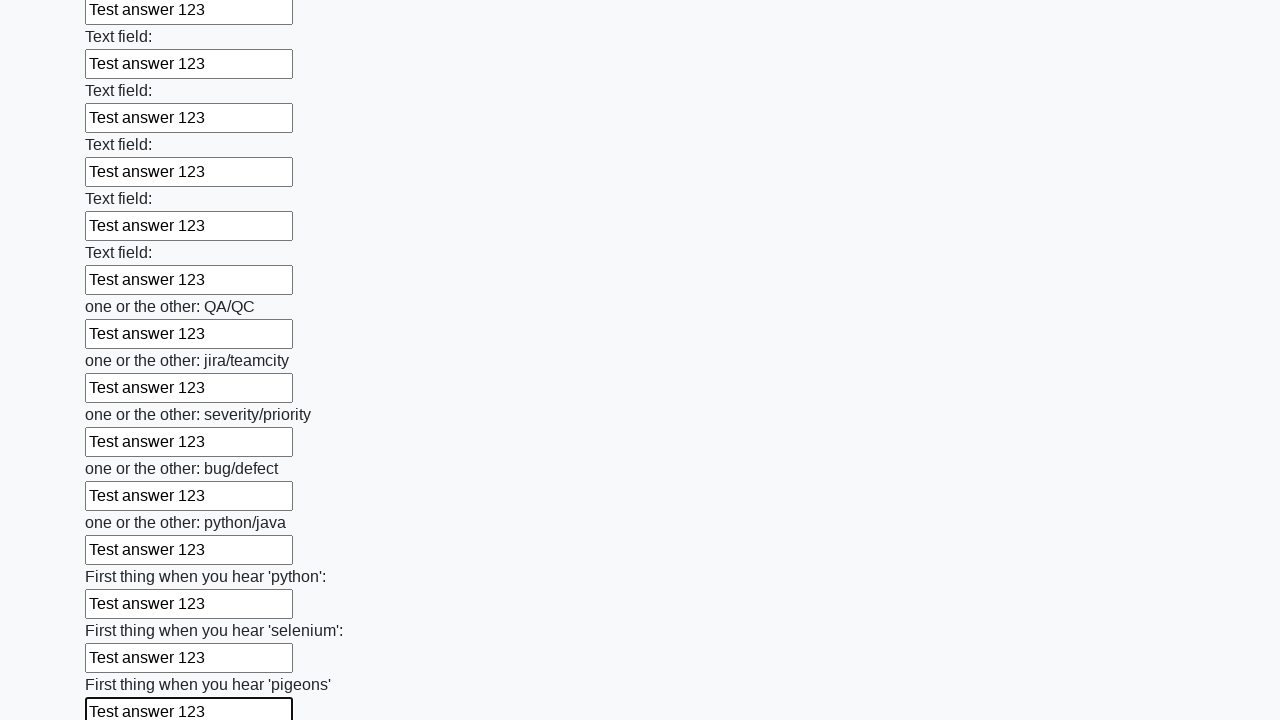

Filled an input field with 'Test answer 123' on input >> nth=95
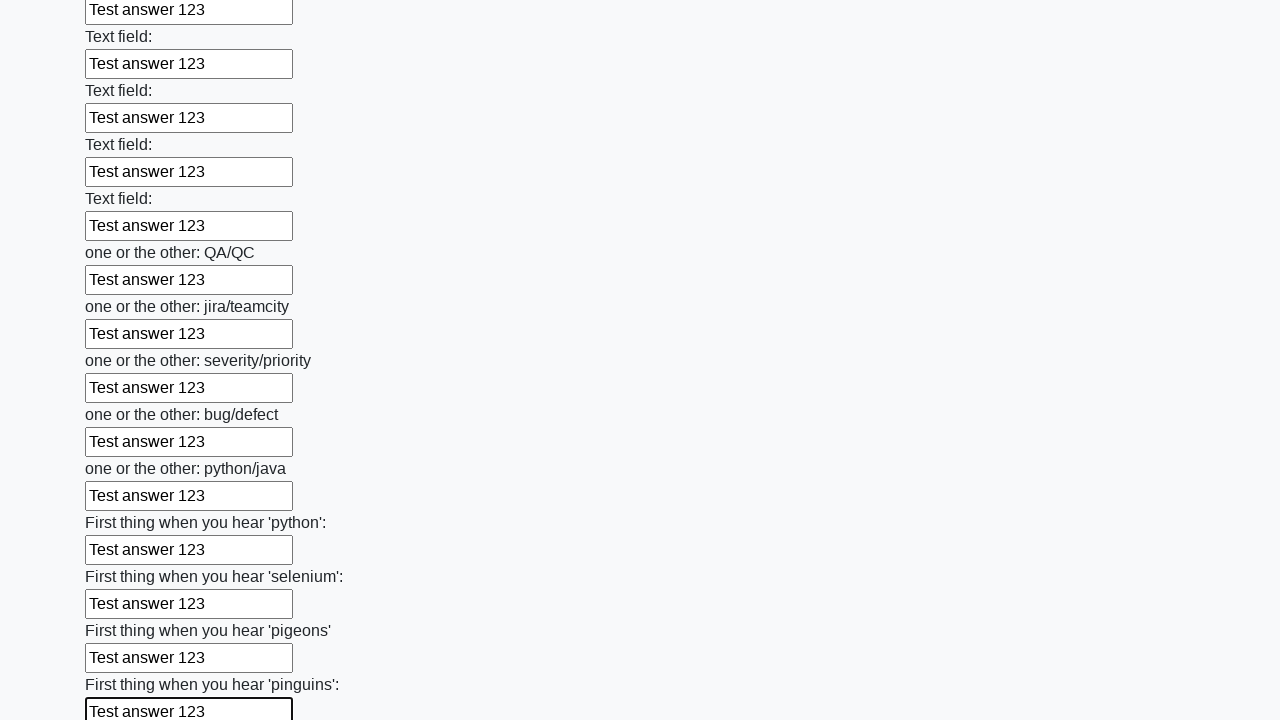

Filled an input field with 'Test answer 123' on input >> nth=96
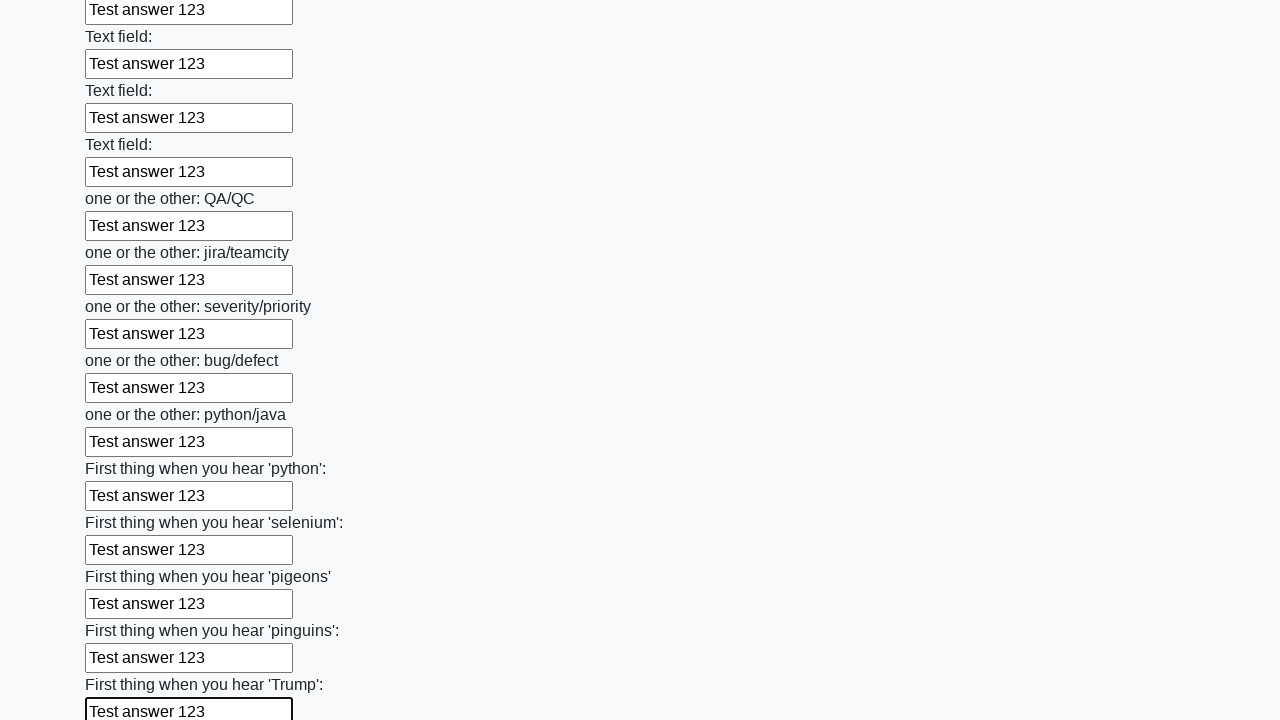

Filled an input field with 'Test answer 123' on input >> nth=97
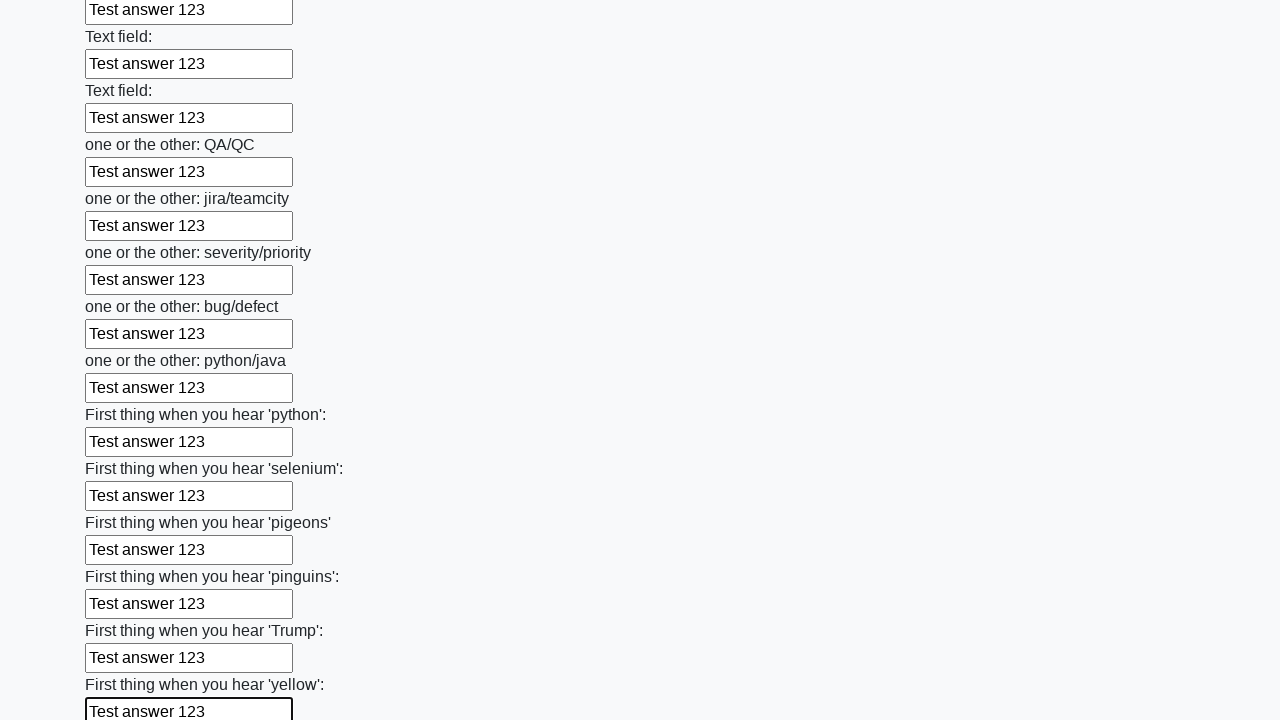

Filled an input field with 'Test answer 123' on input >> nth=98
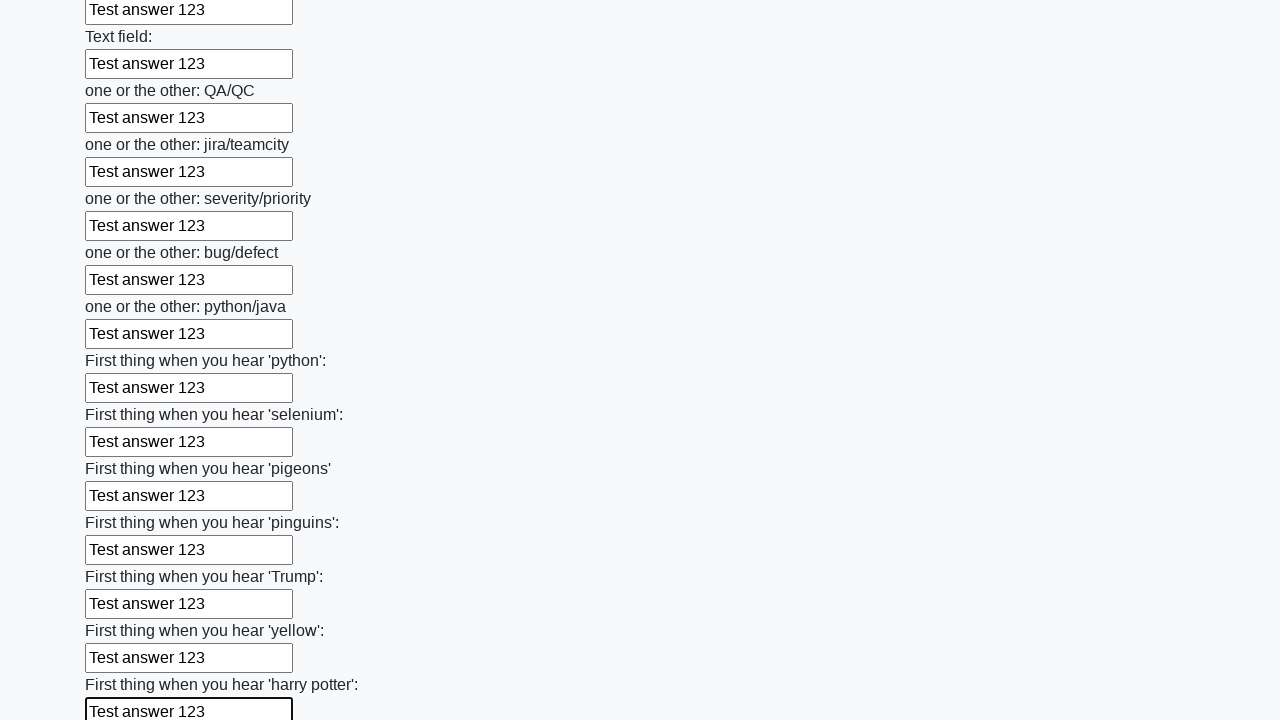

Filled an input field with 'Test answer 123' on input >> nth=99
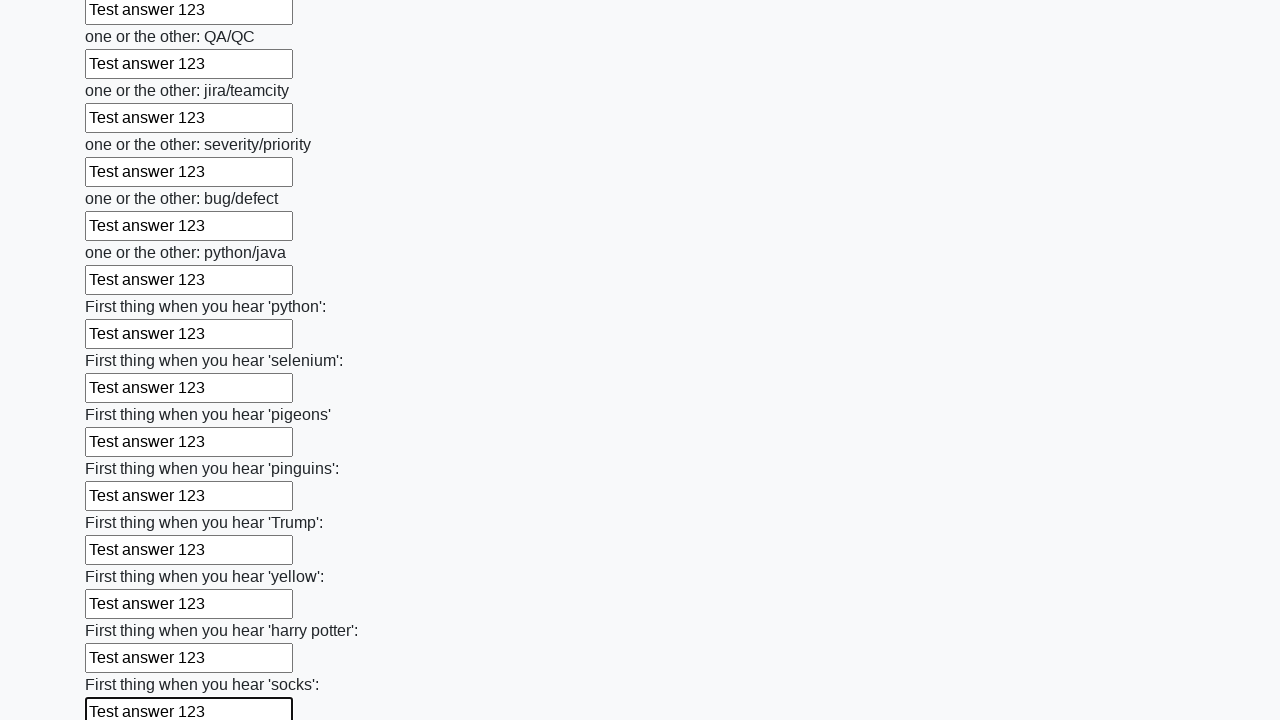

Clicked the submit button at (123, 611) on button.btn
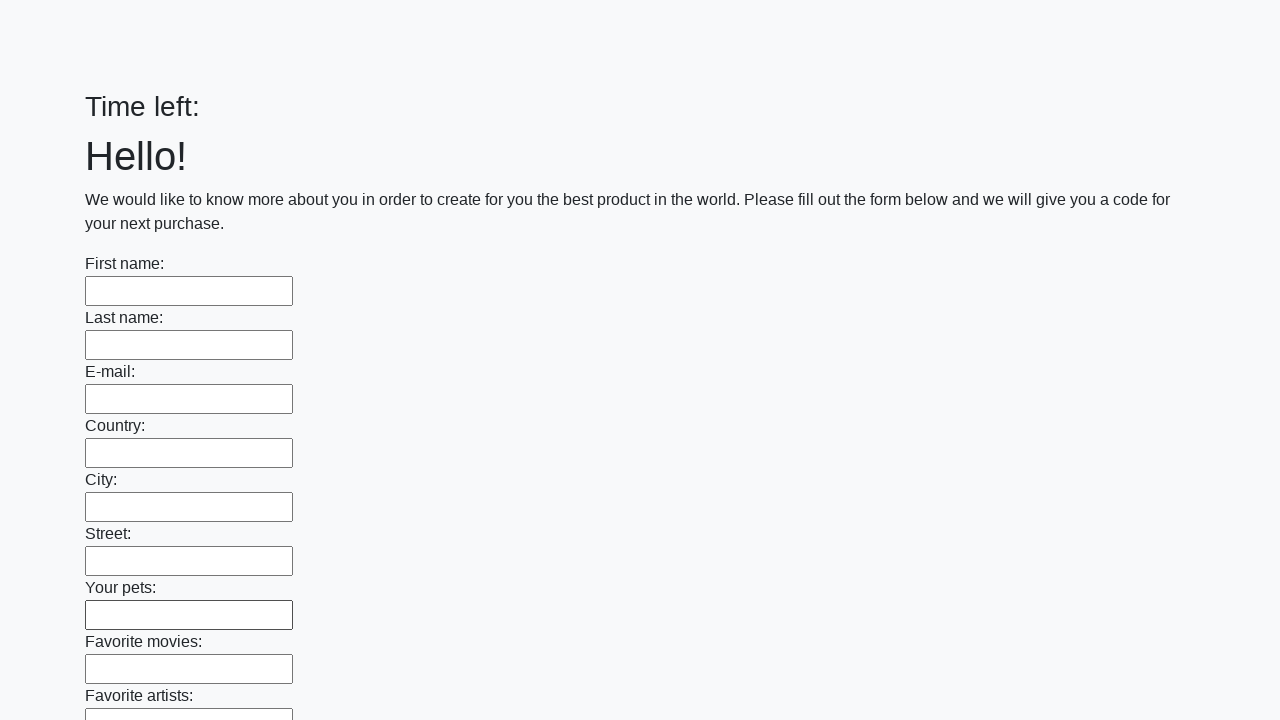

Set up dialog handler to accept alerts
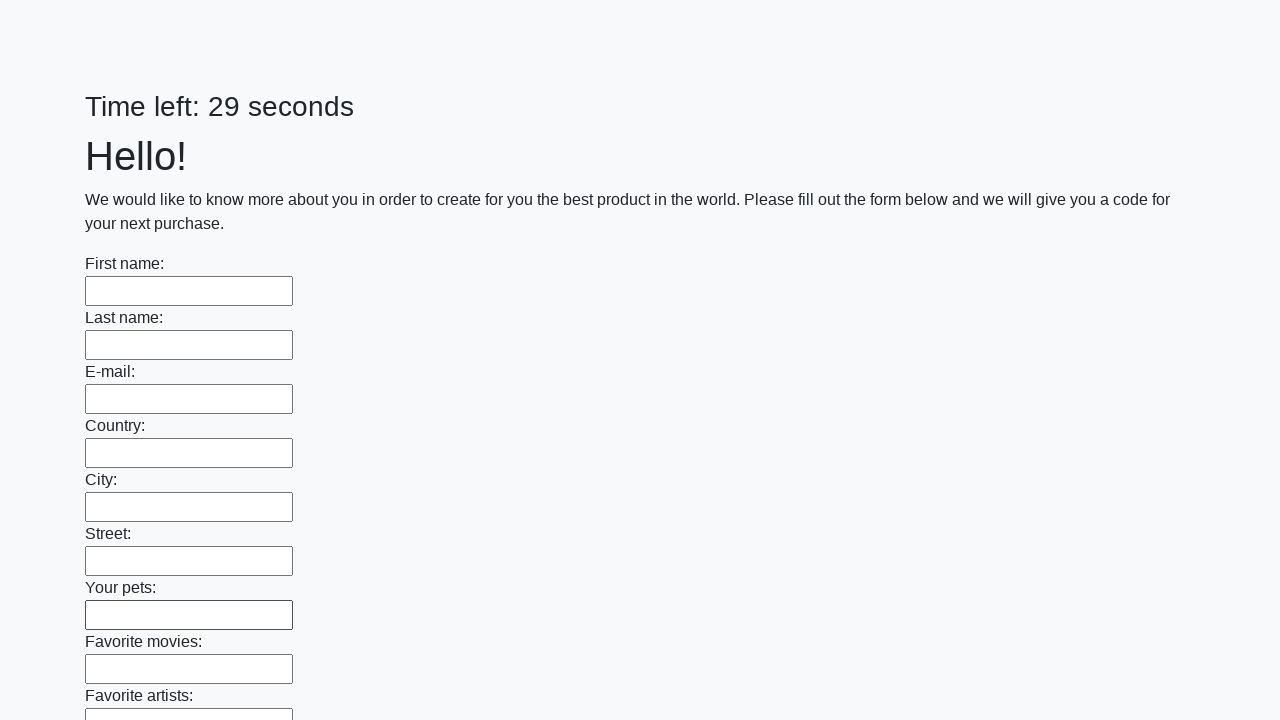

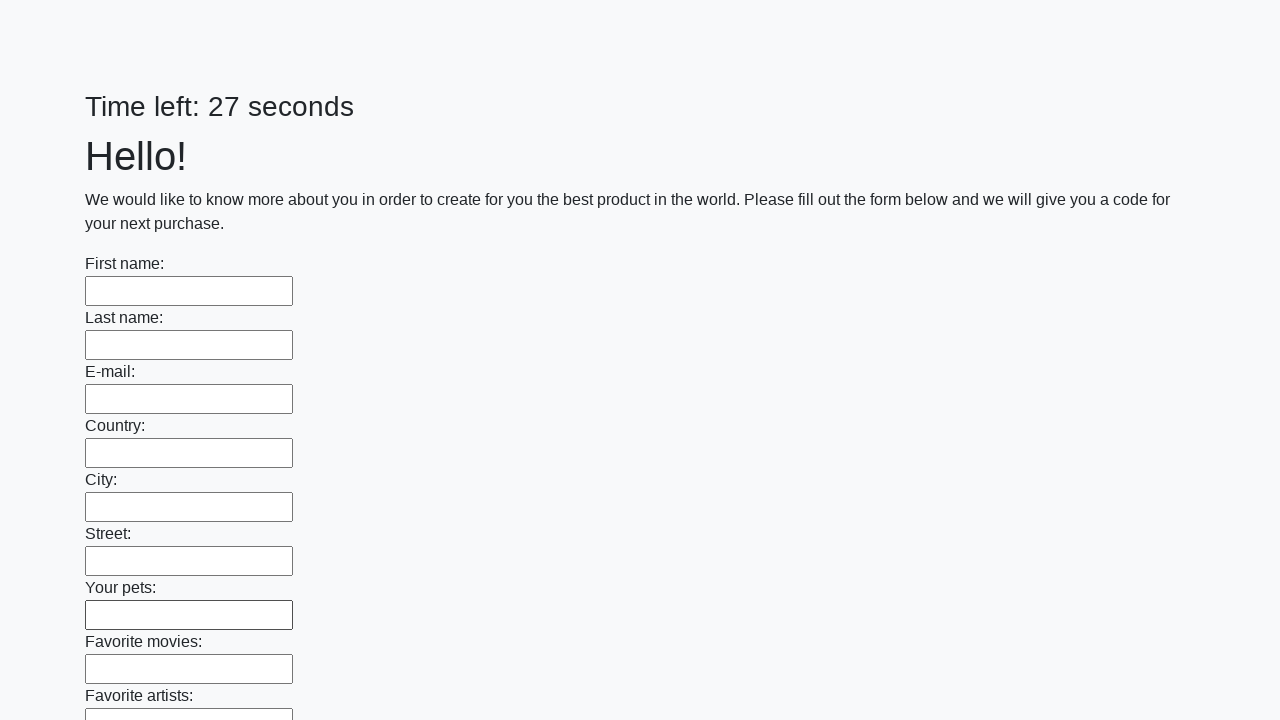